Tests date picker functionality by opening the calendar, navigating to a specific month/year (April 2024), and selecting a specific date (28th)

Starting URL: https://testautomationpractice.blogspot.com/

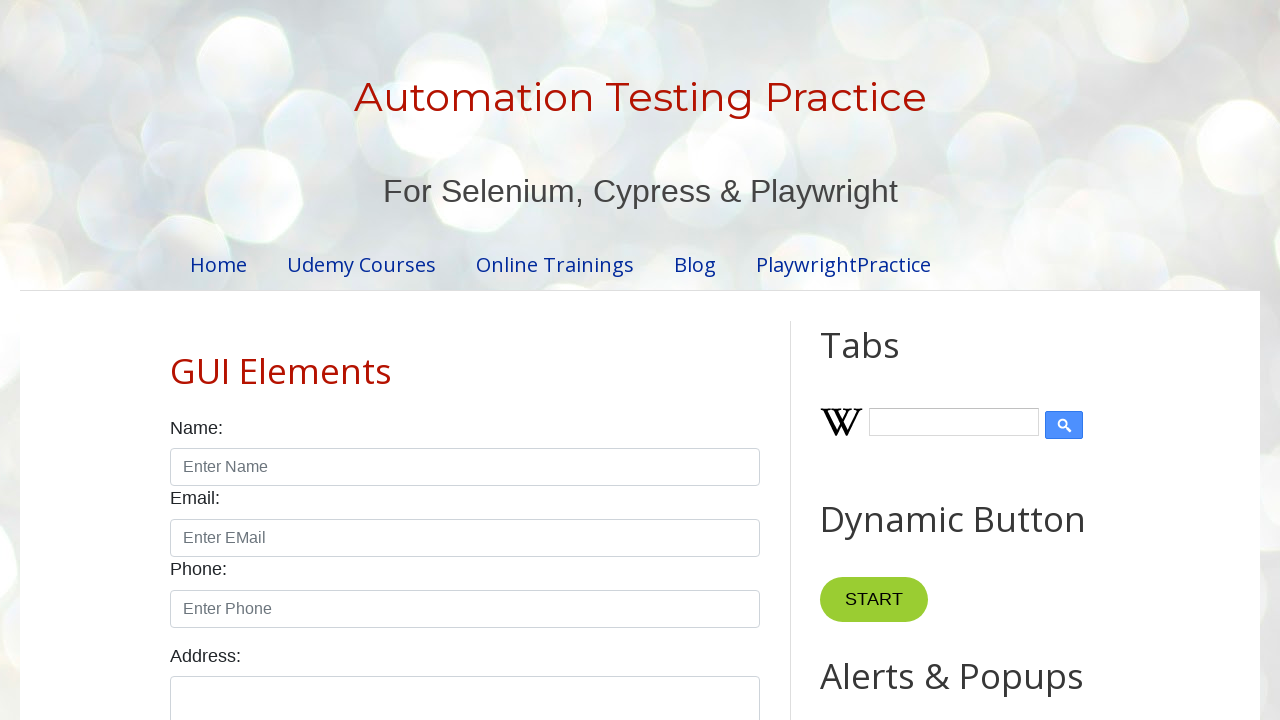

Clicked on date picker to open calendar at (515, 360) on #datepicker
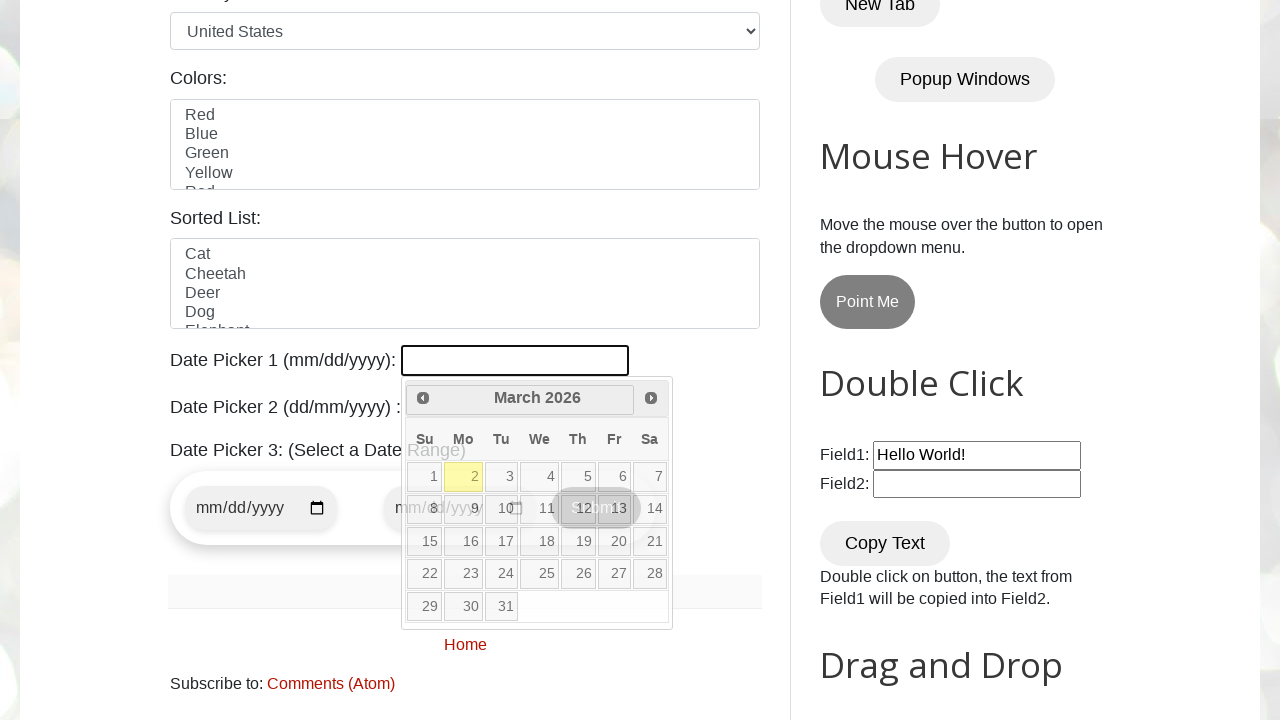

Retrieved current year from date picker
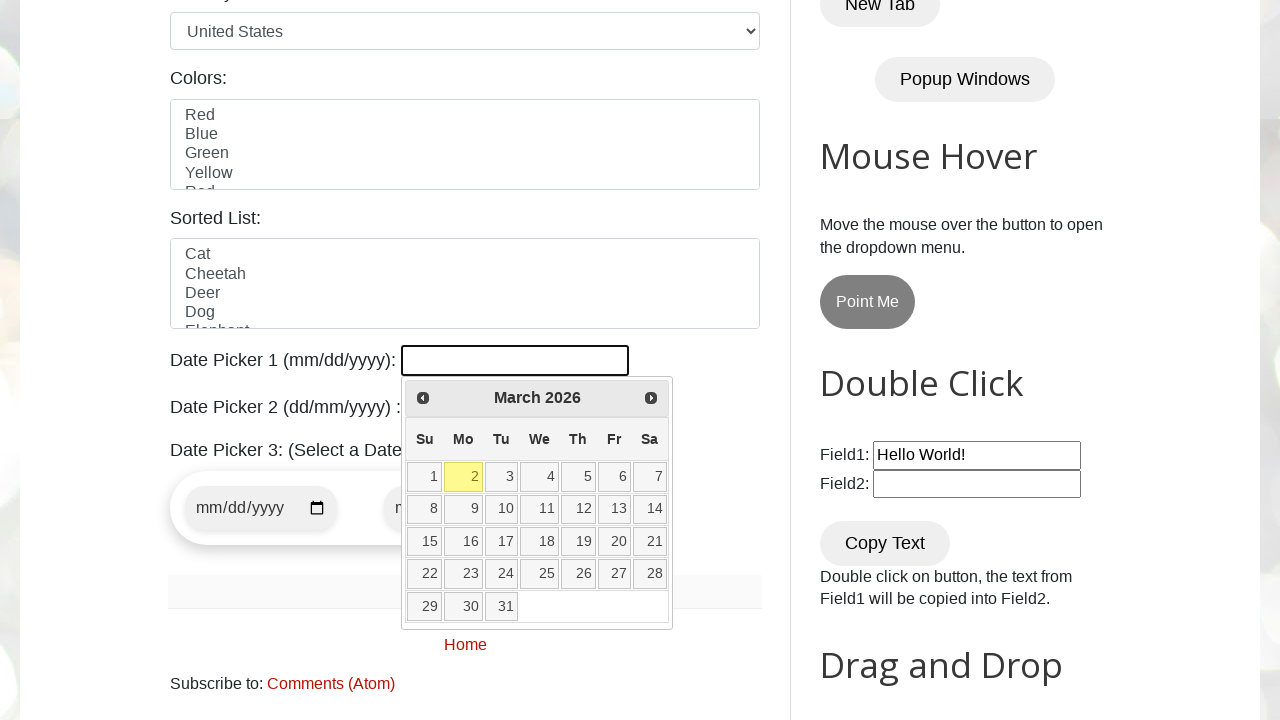

Retrieved current month from date picker
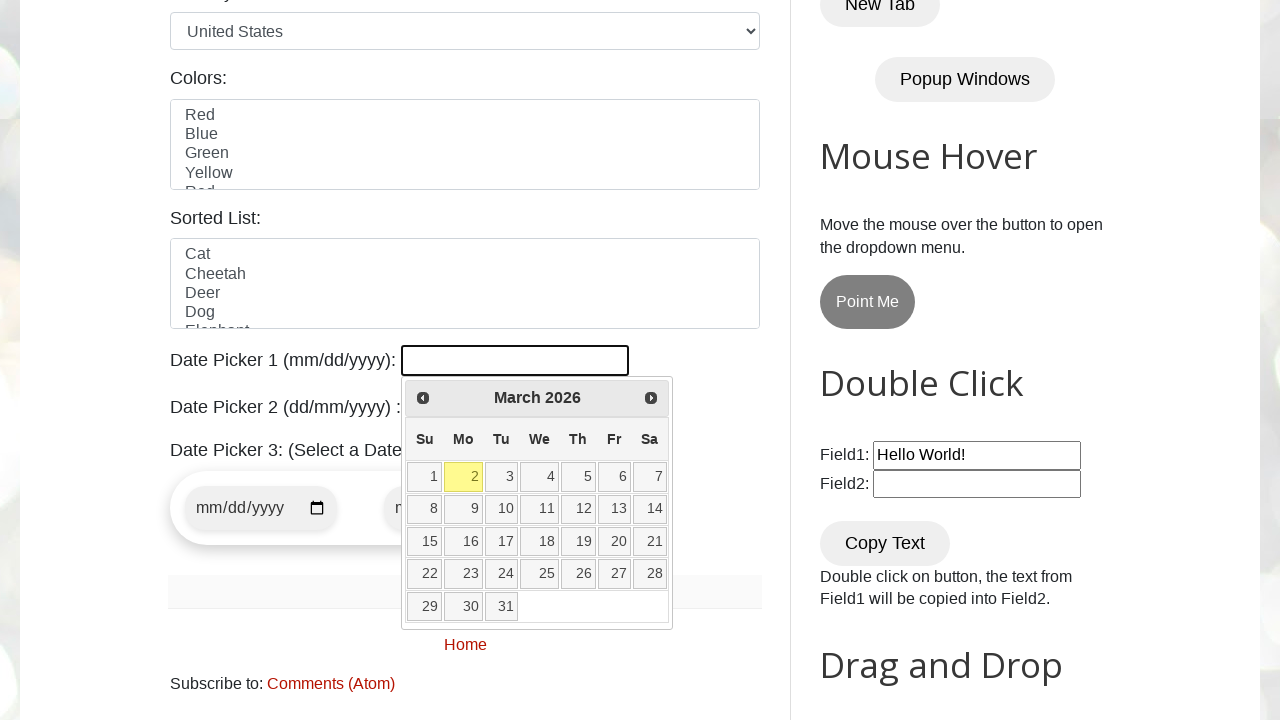

Clicked Previous button to navigate to earlier month at (423, 398) on [title="Prev"]
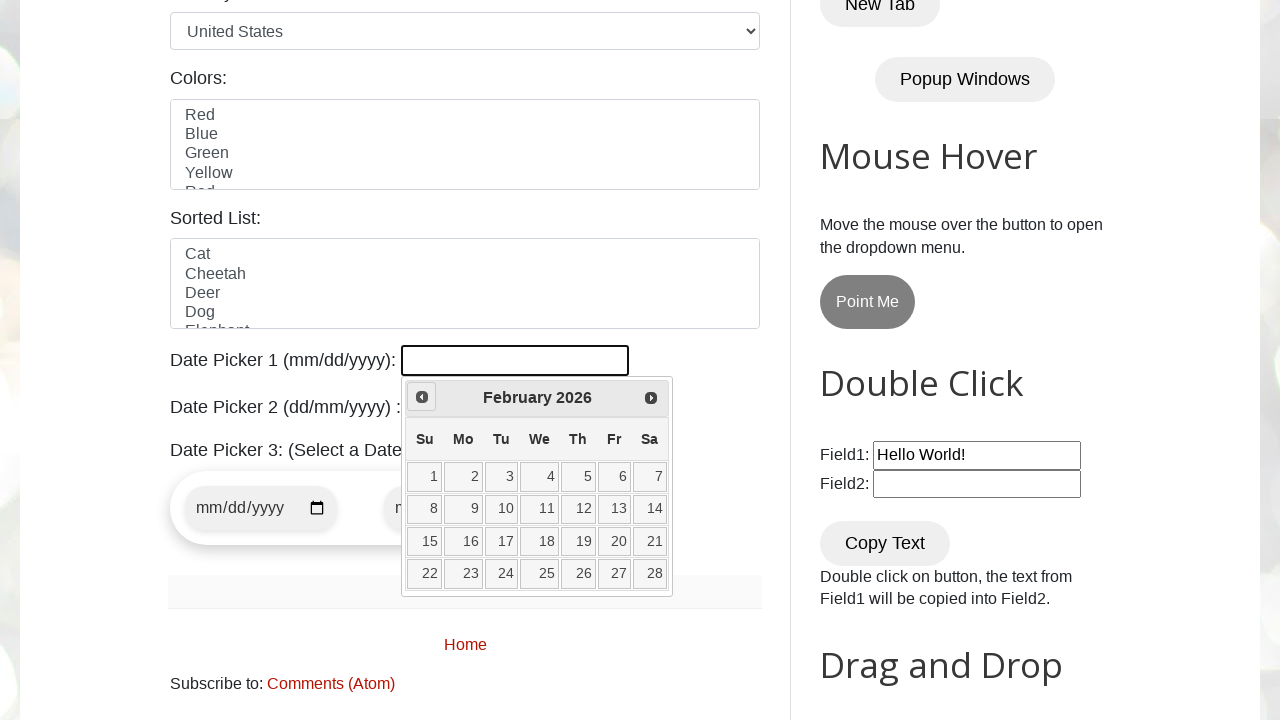

Retrieved current year from date picker
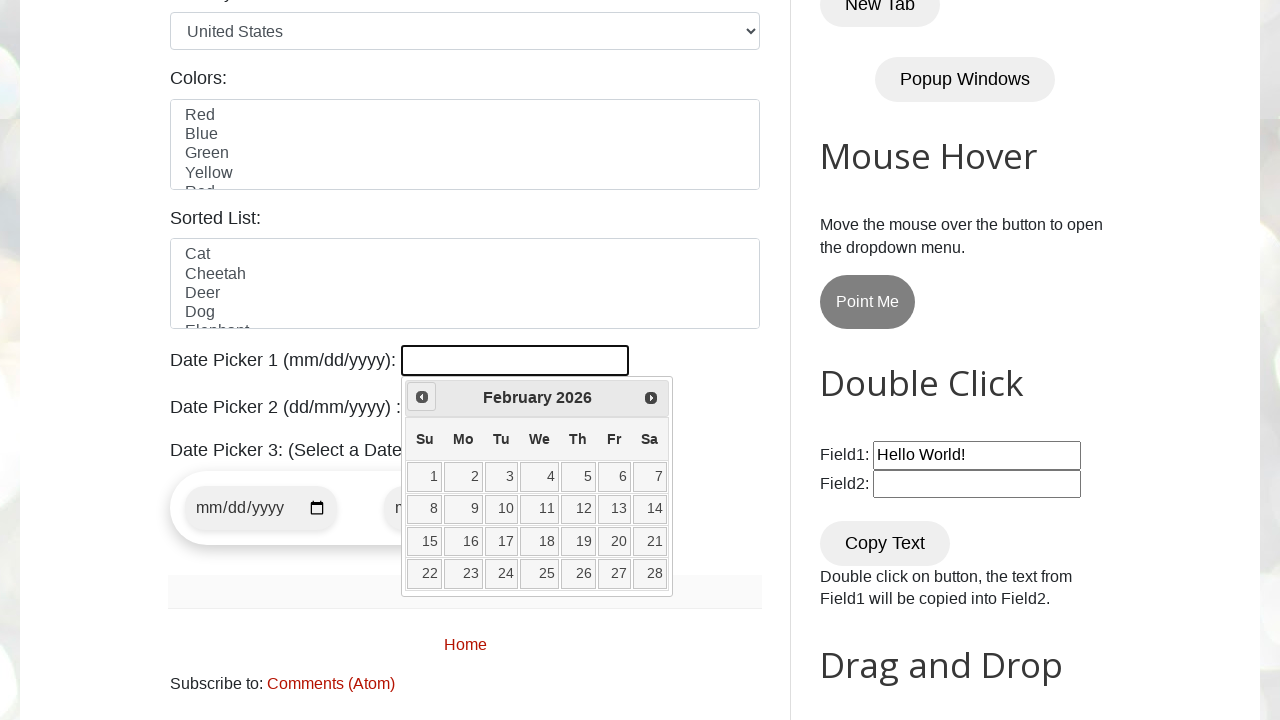

Retrieved current month from date picker
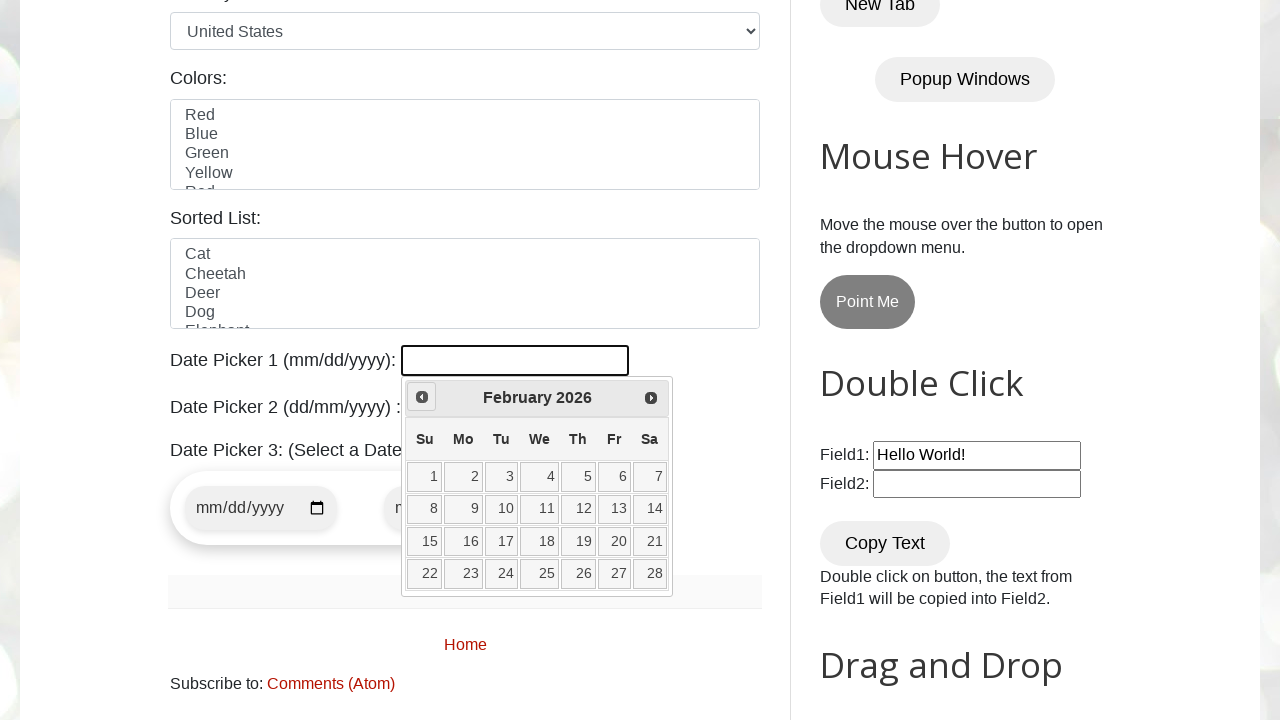

Clicked Previous button to navigate to earlier month at (422, 397) on [title="Prev"]
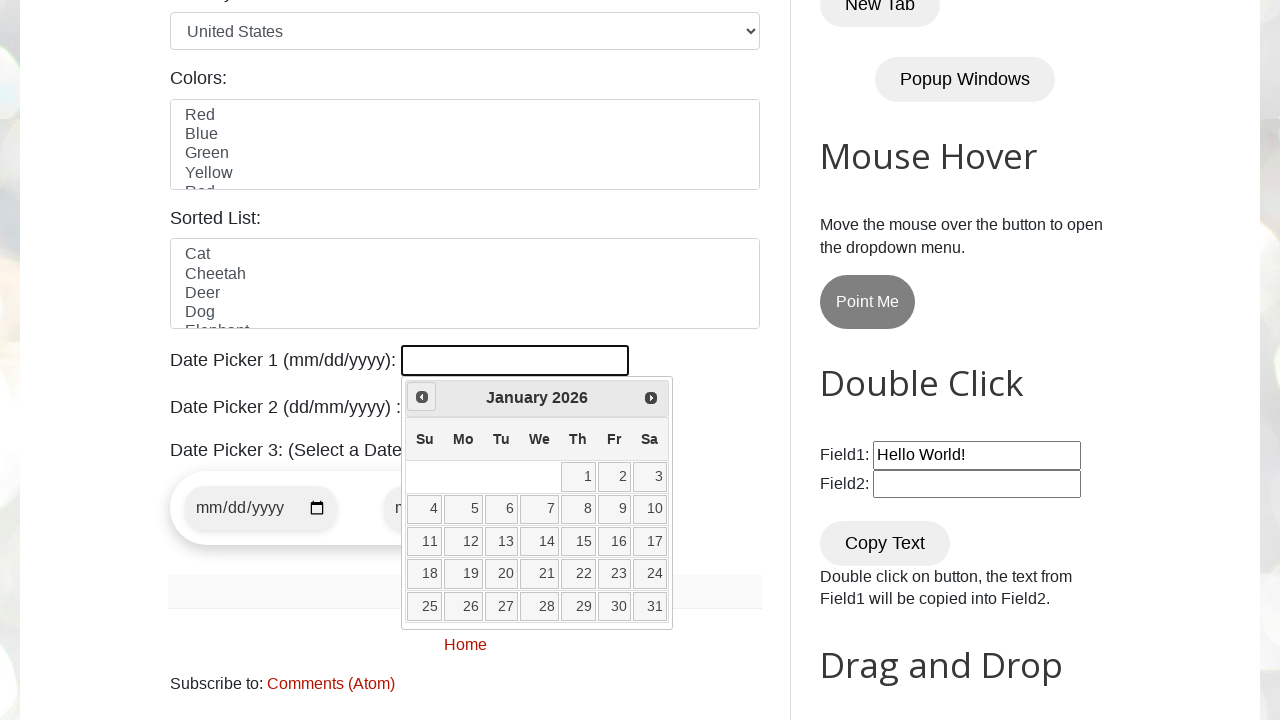

Retrieved current year from date picker
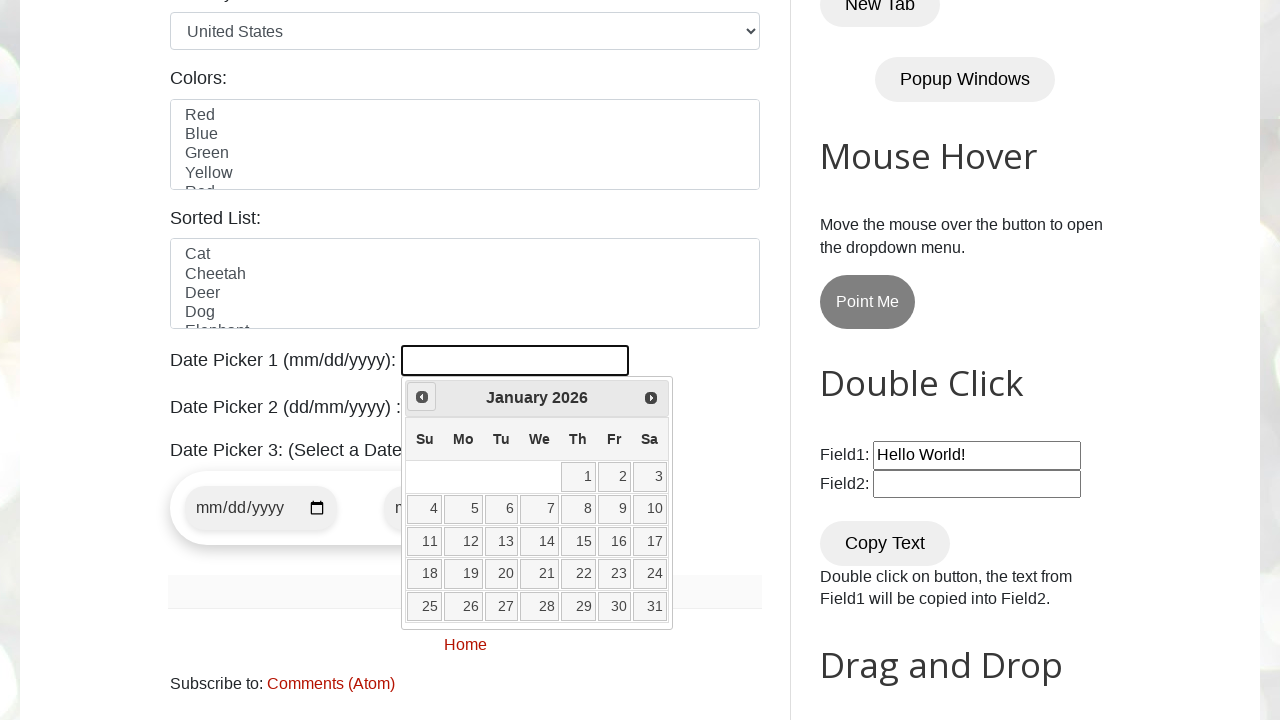

Retrieved current month from date picker
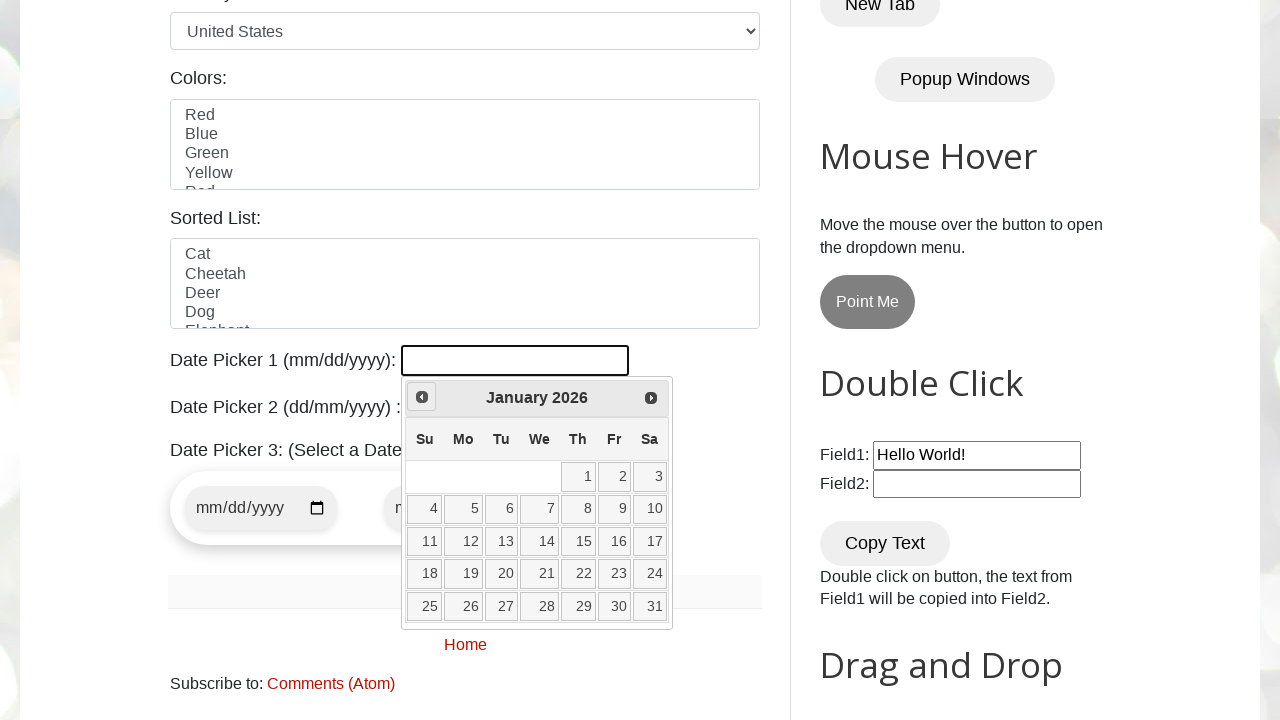

Clicked Previous button to navigate to earlier month at (422, 397) on [title="Prev"]
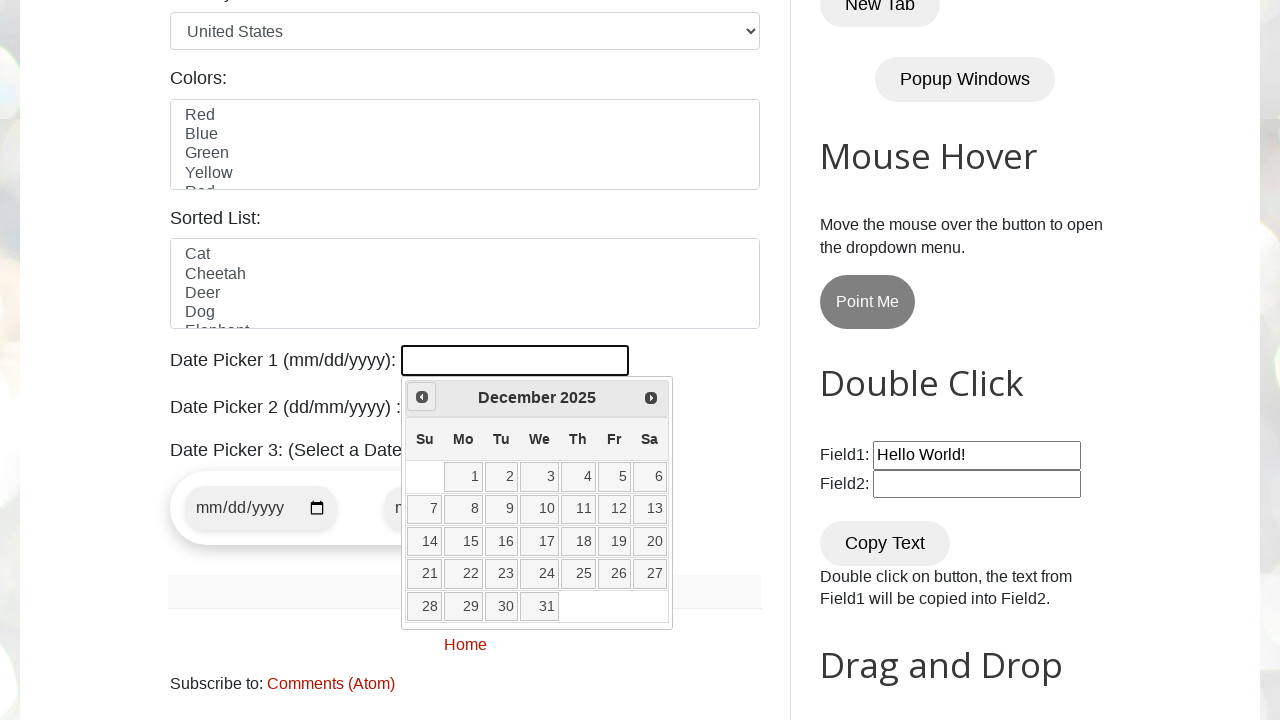

Retrieved current year from date picker
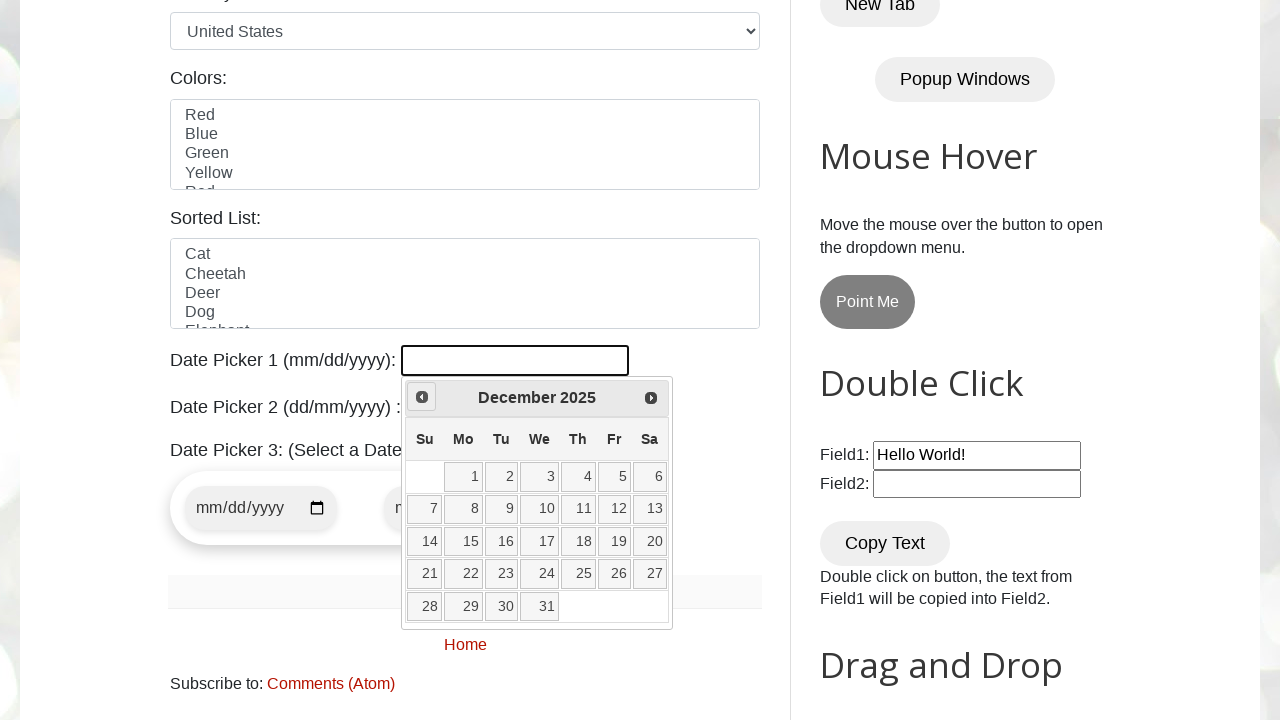

Retrieved current month from date picker
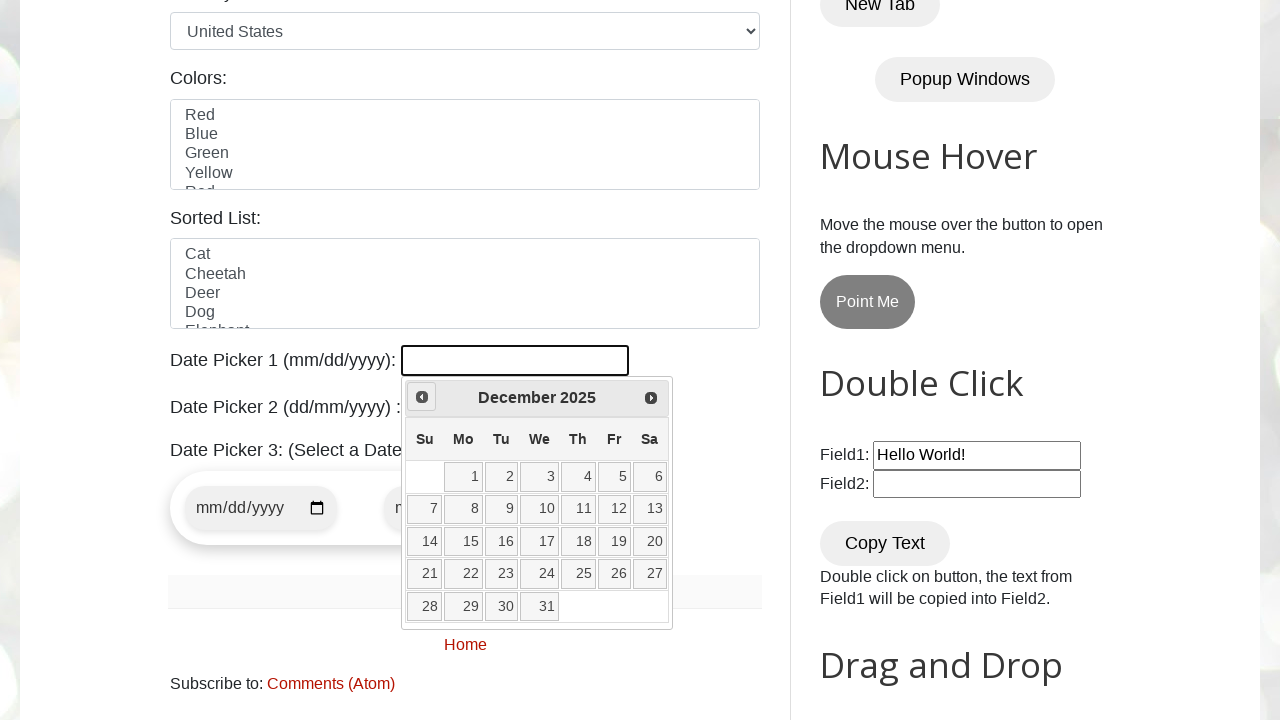

Clicked Previous button to navigate to earlier month at (422, 397) on [title="Prev"]
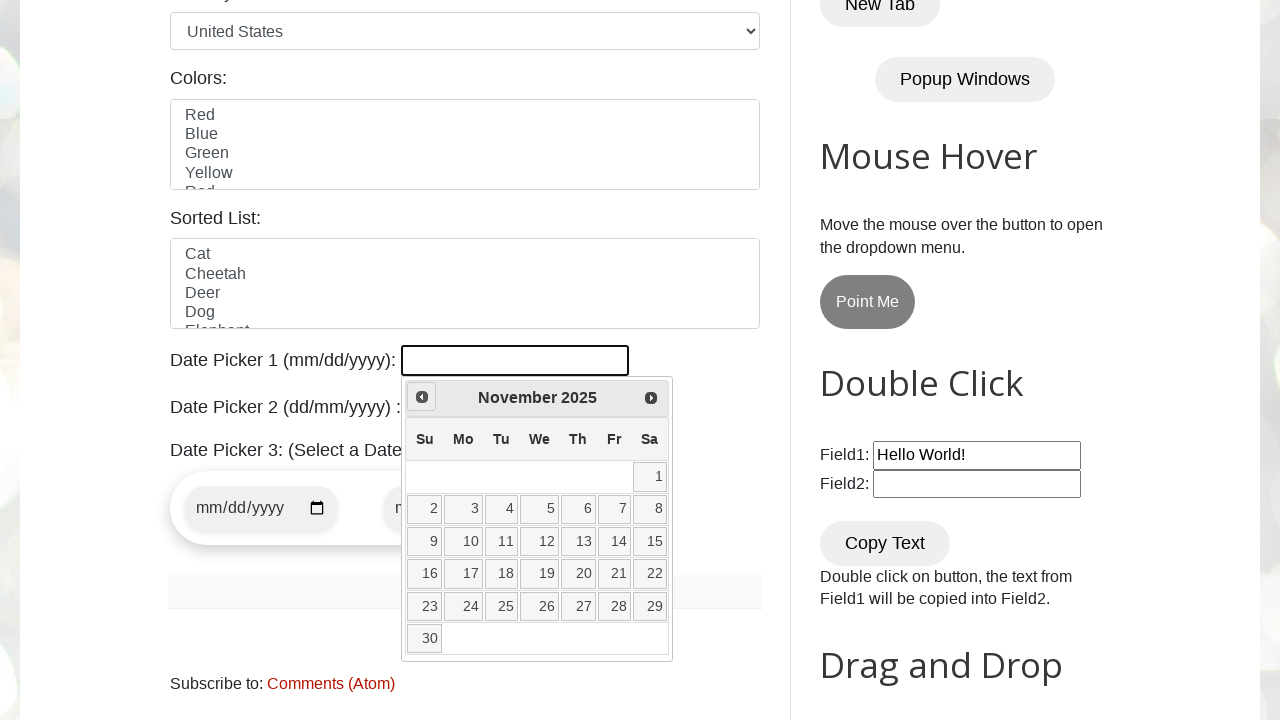

Retrieved current year from date picker
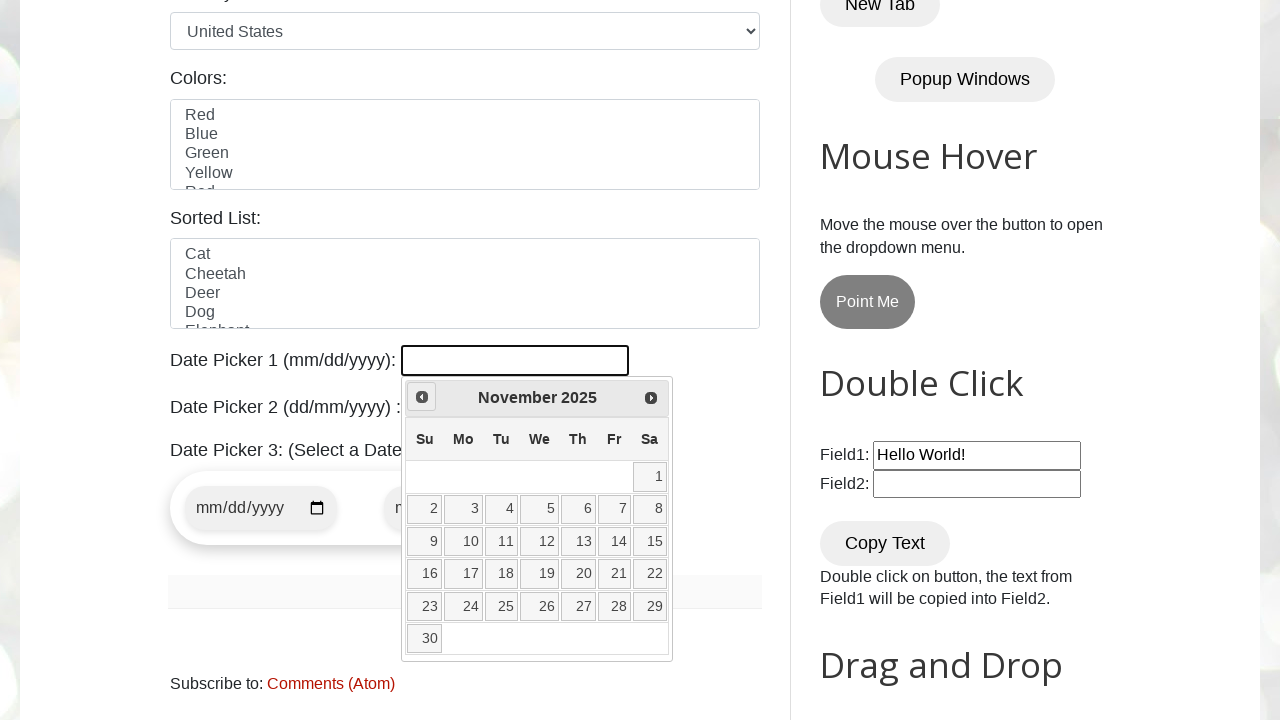

Retrieved current month from date picker
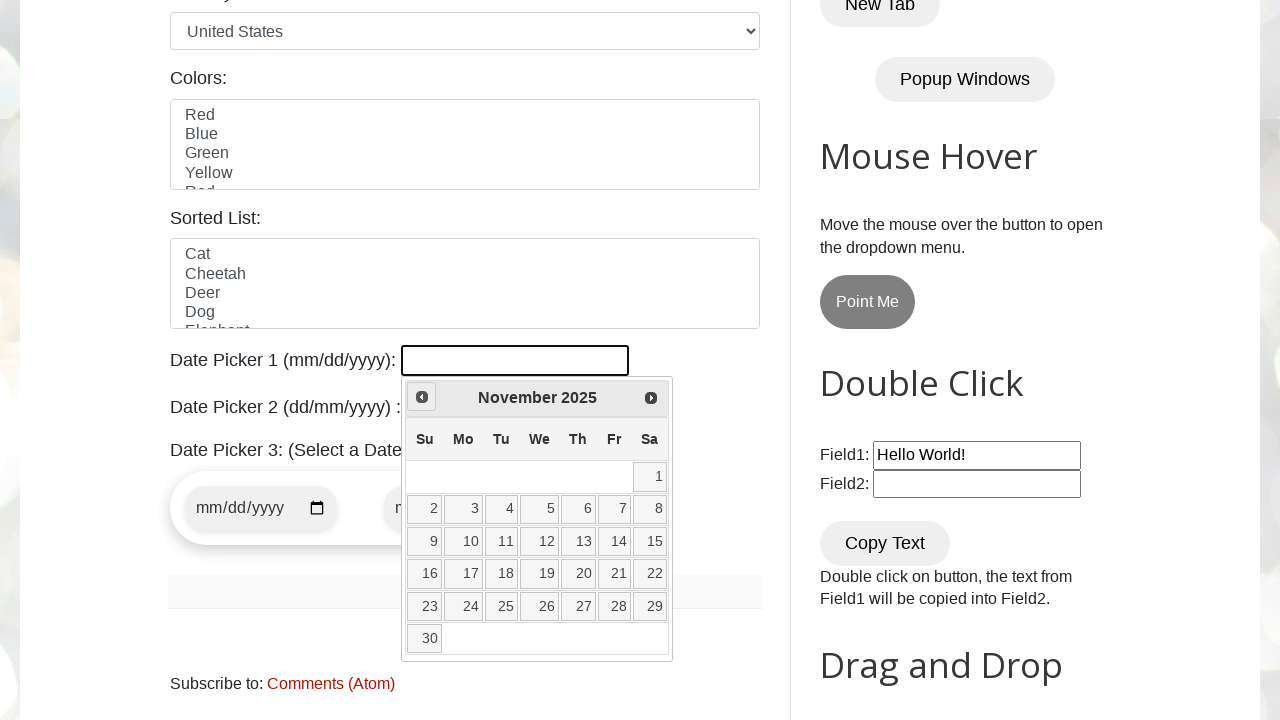

Clicked Previous button to navigate to earlier month at (422, 397) on [title="Prev"]
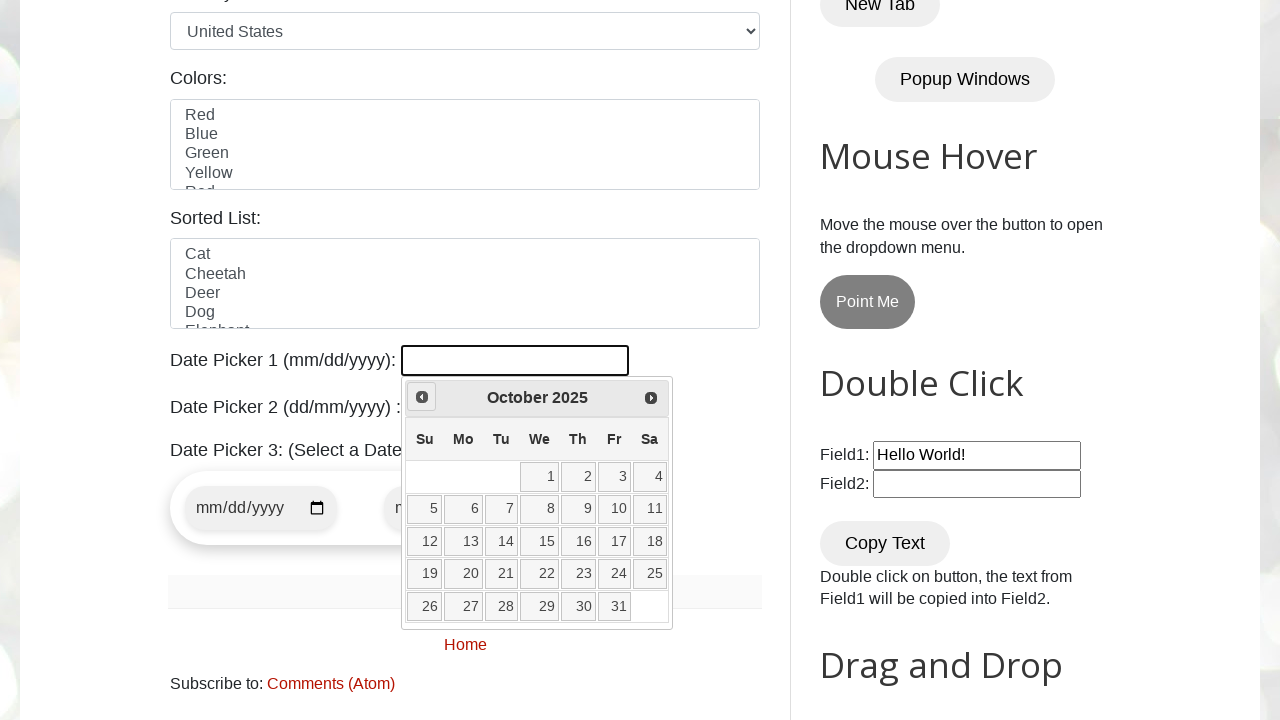

Retrieved current year from date picker
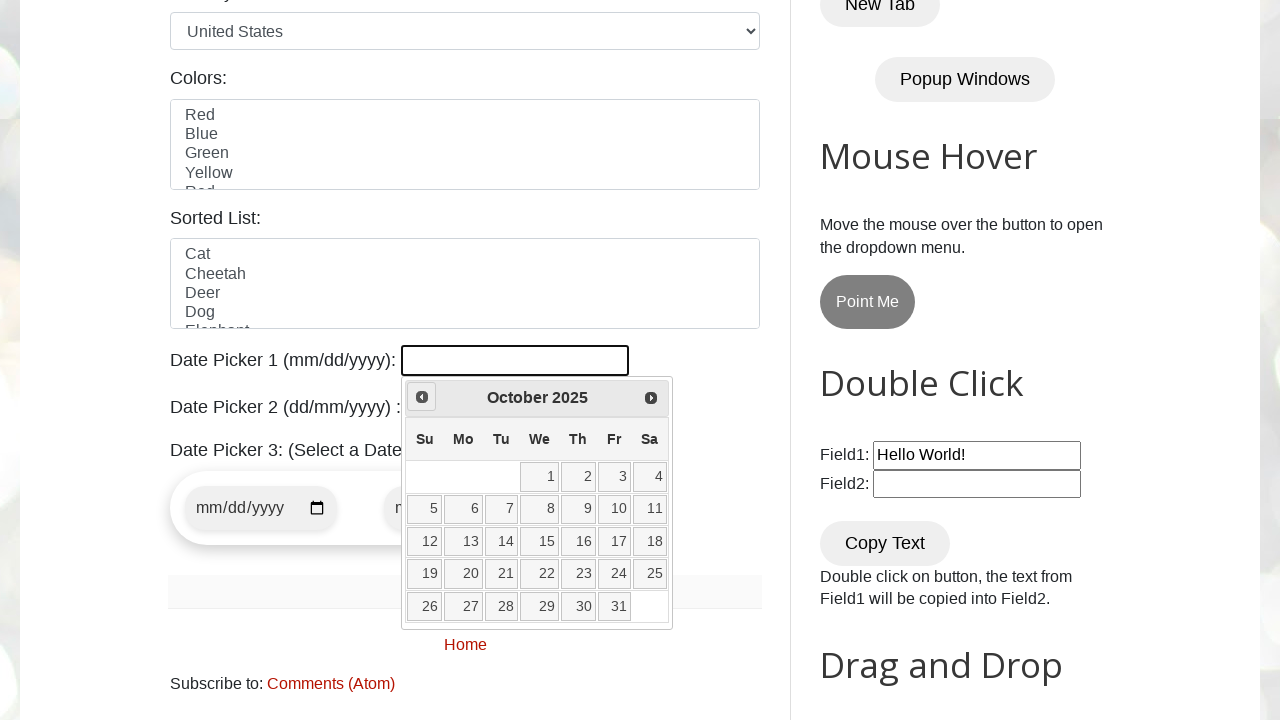

Retrieved current month from date picker
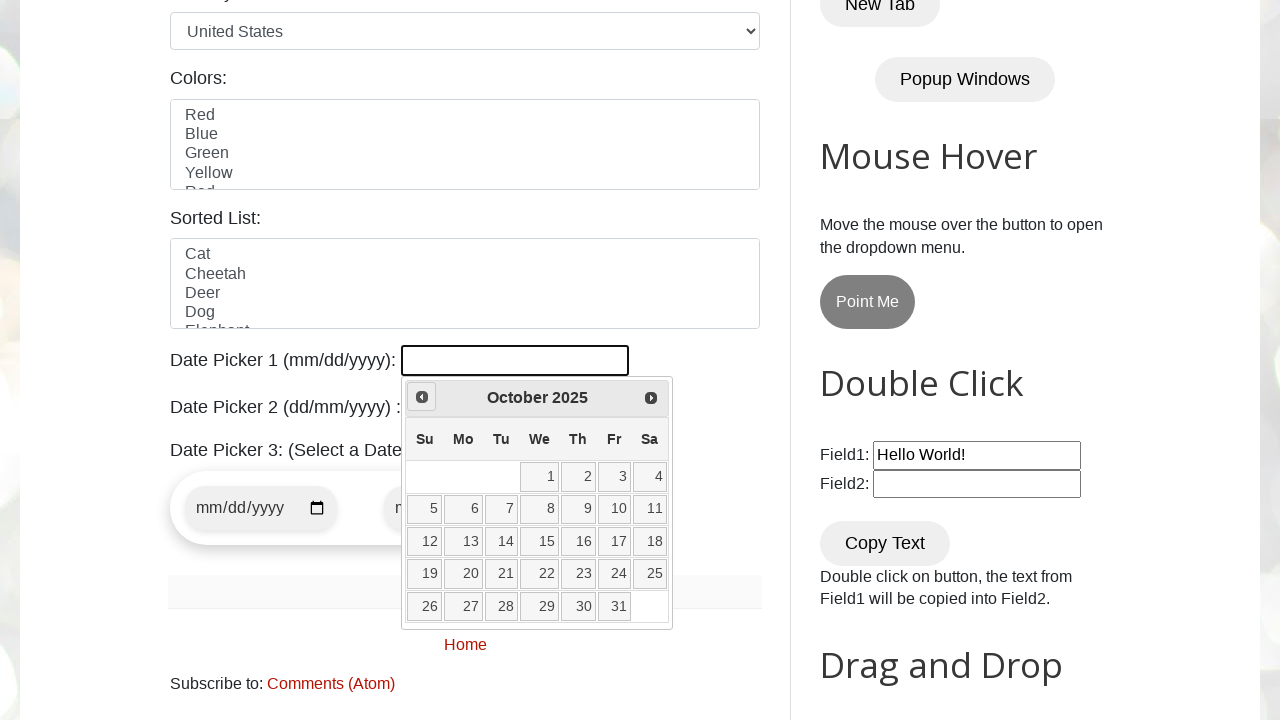

Clicked Previous button to navigate to earlier month at (422, 397) on [title="Prev"]
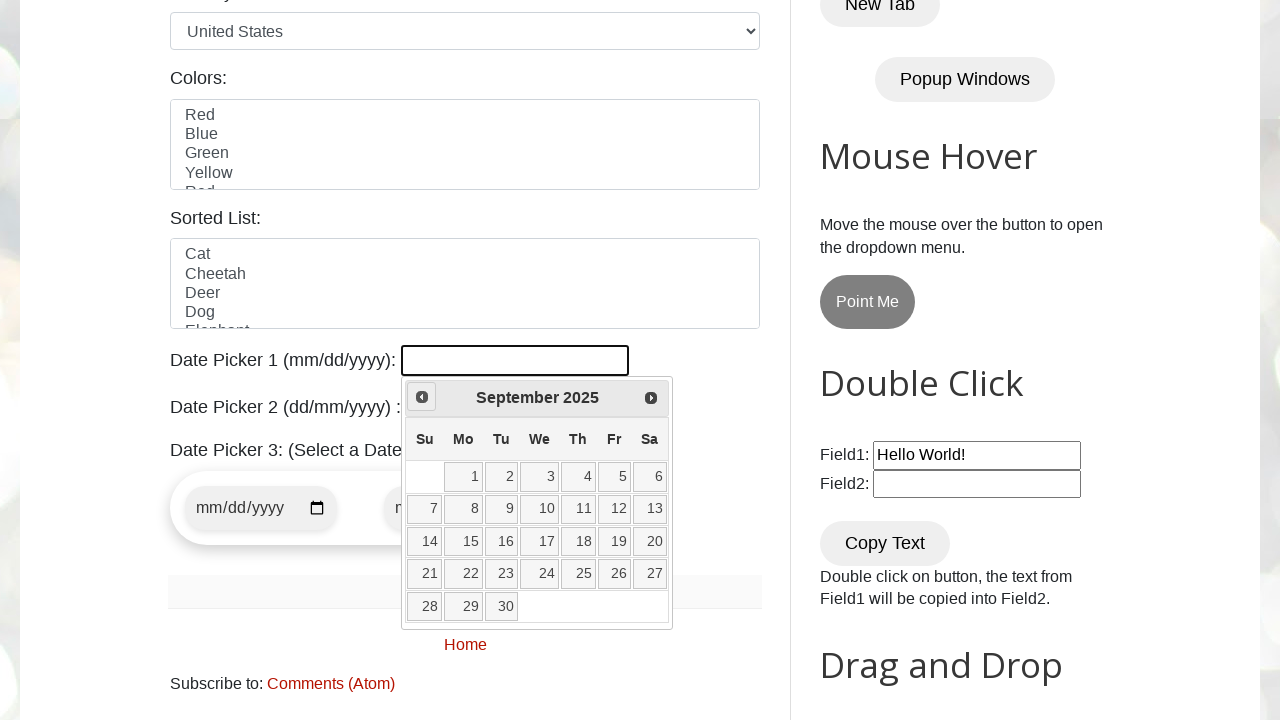

Retrieved current year from date picker
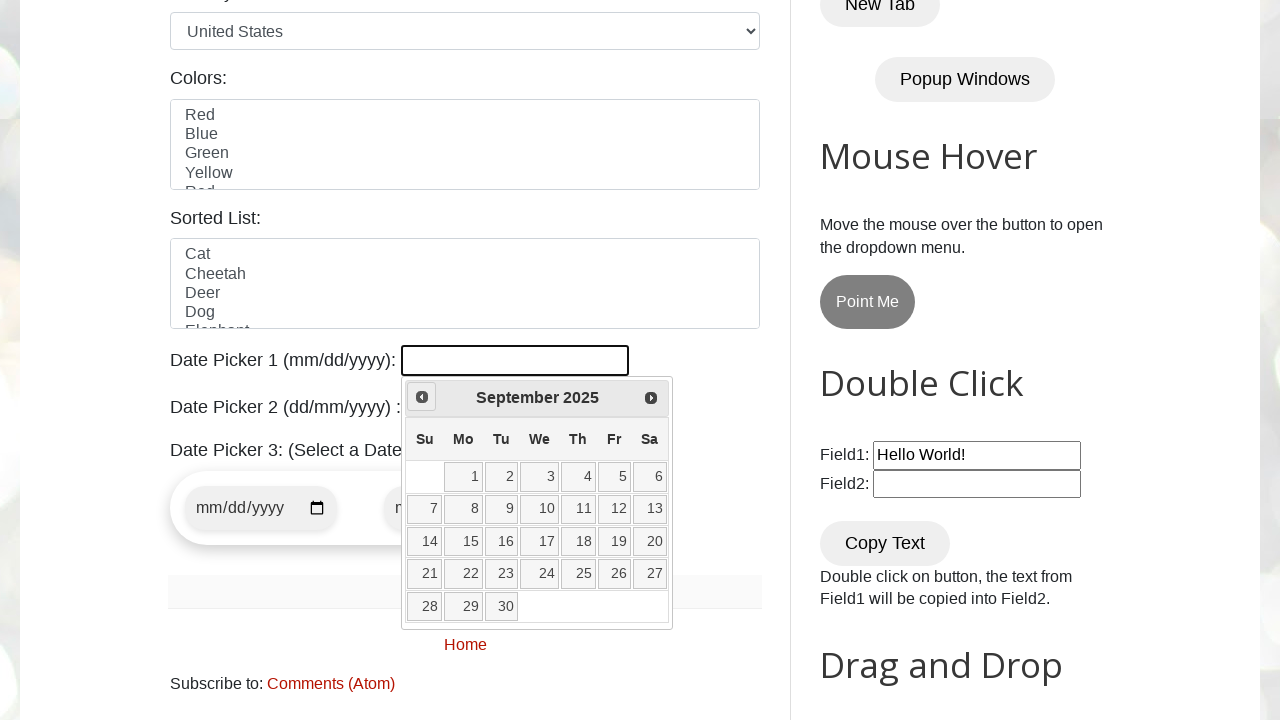

Retrieved current month from date picker
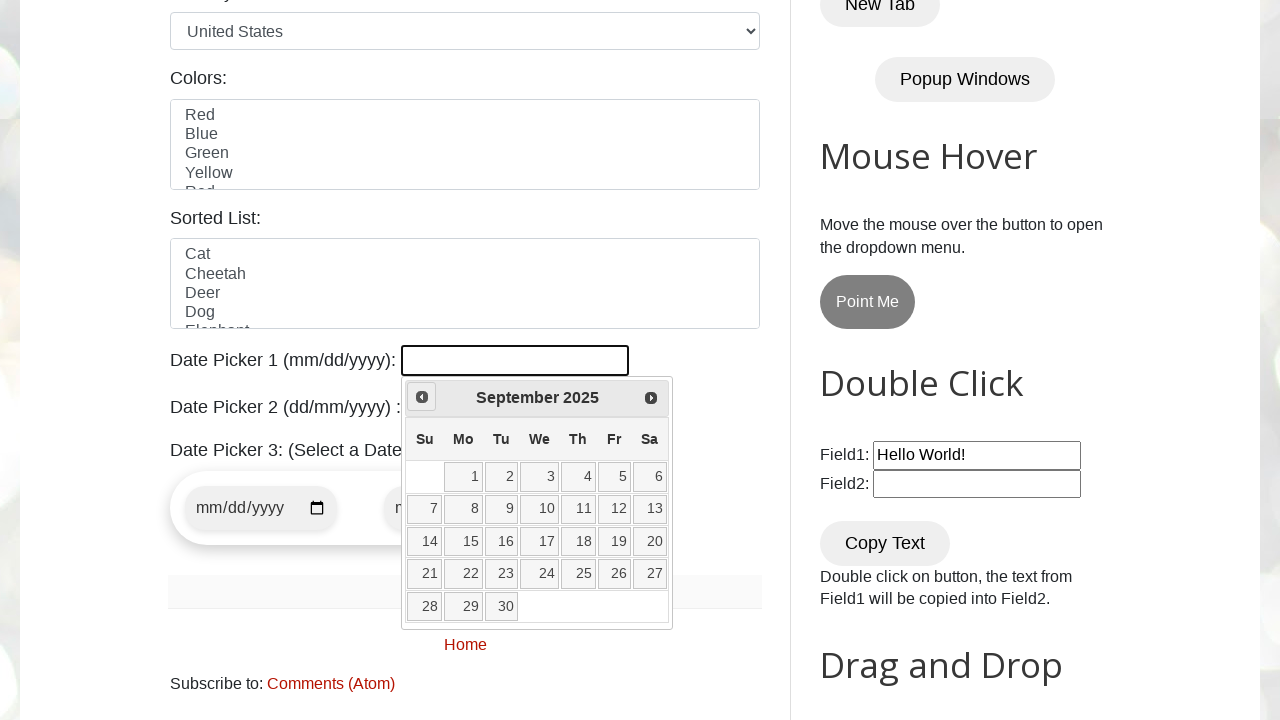

Clicked Previous button to navigate to earlier month at (422, 397) on [title="Prev"]
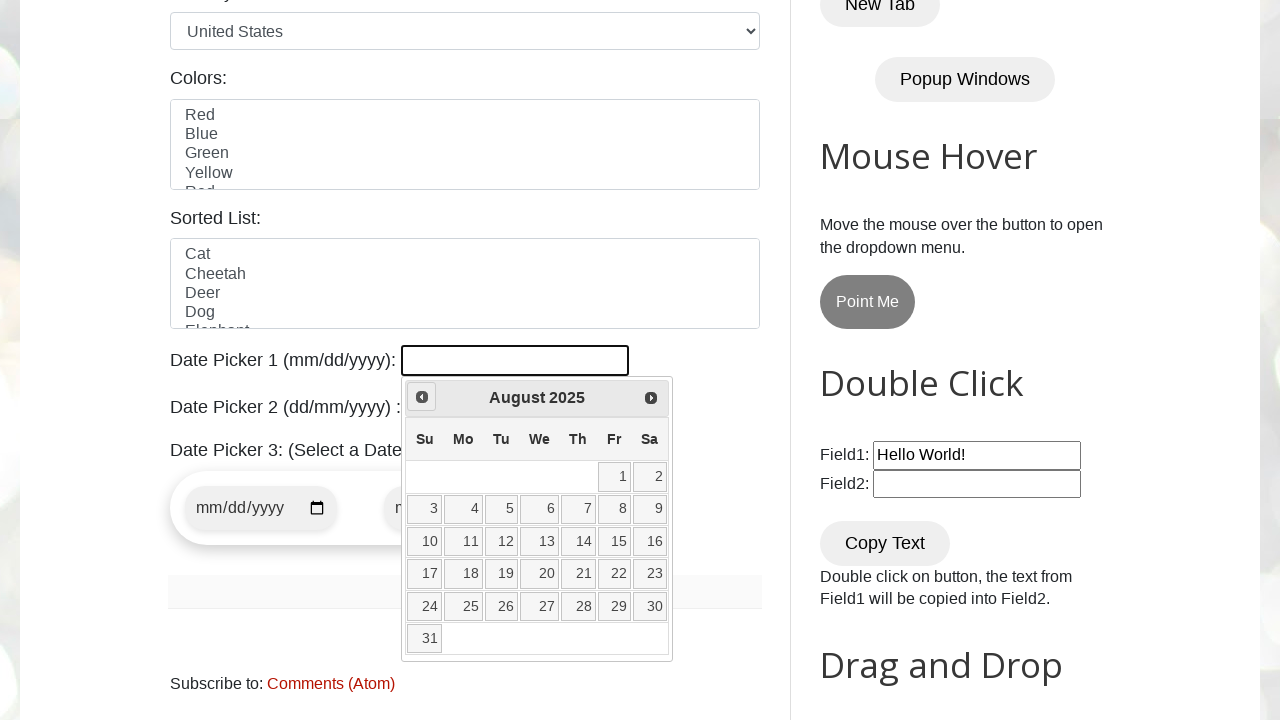

Retrieved current year from date picker
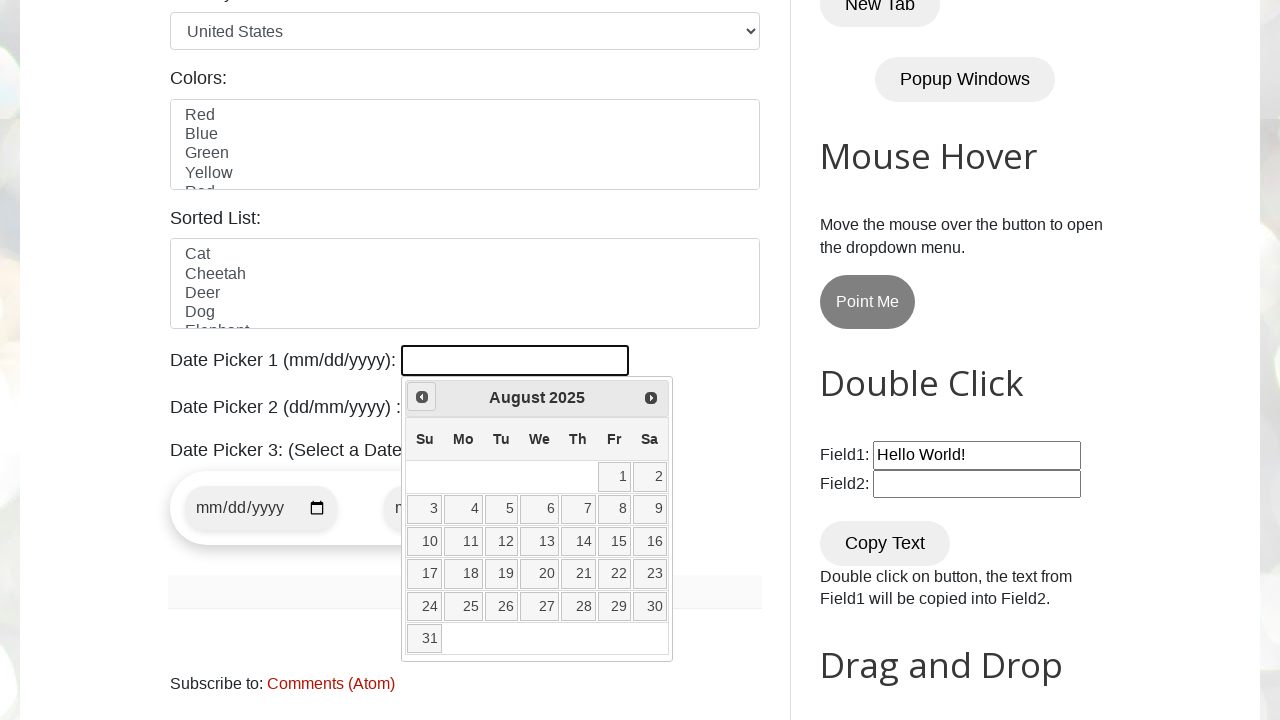

Retrieved current month from date picker
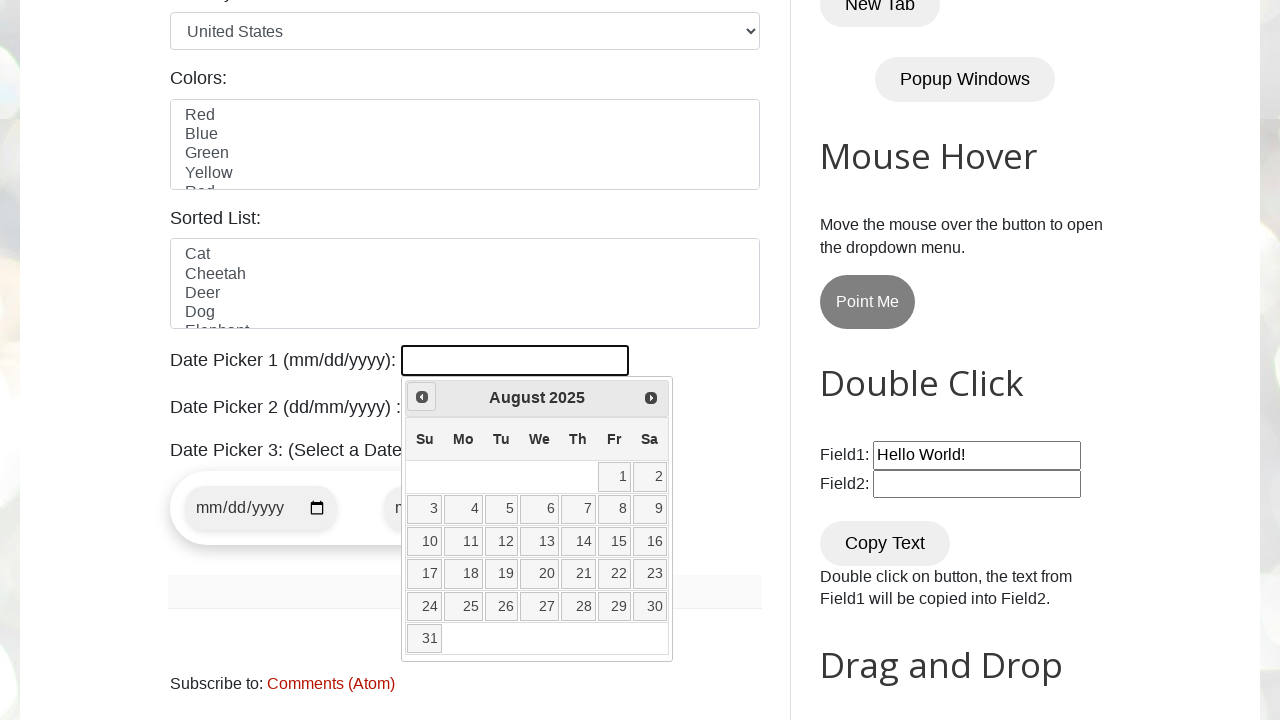

Clicked Previous button to navigate to earlier month at (422, 397) on [title="Prev"]
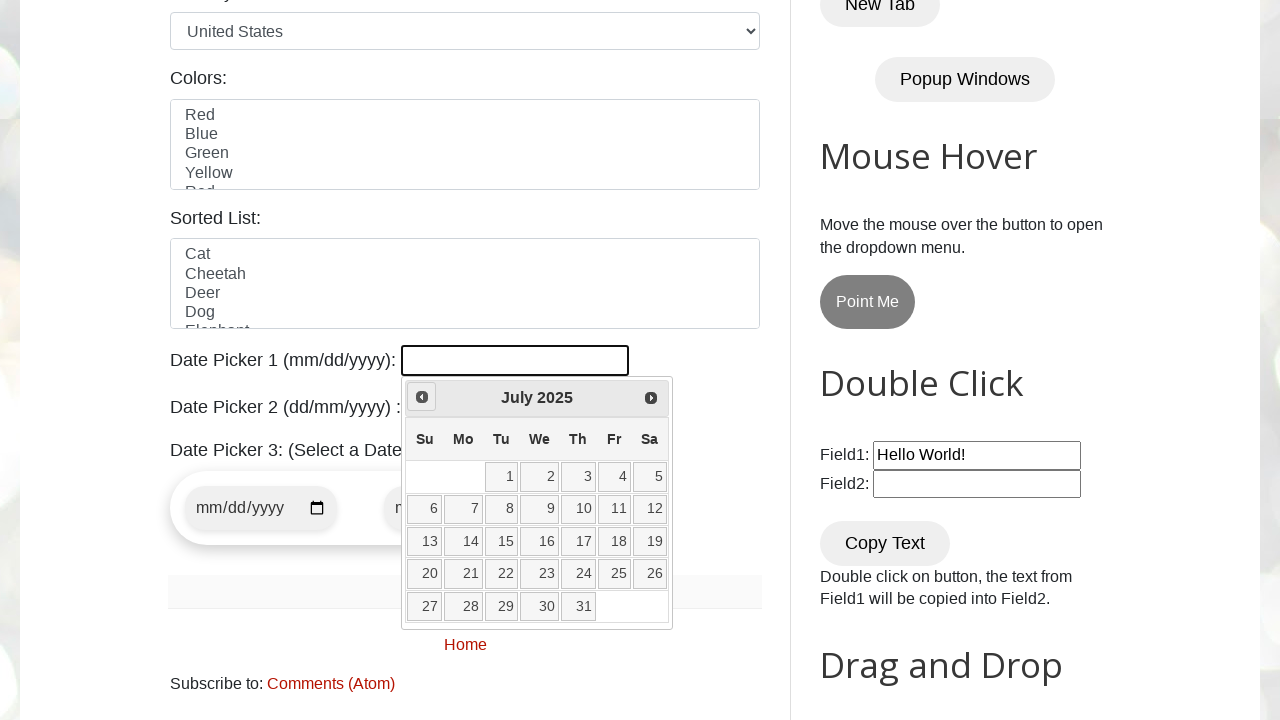

Retrieved current year from date picker
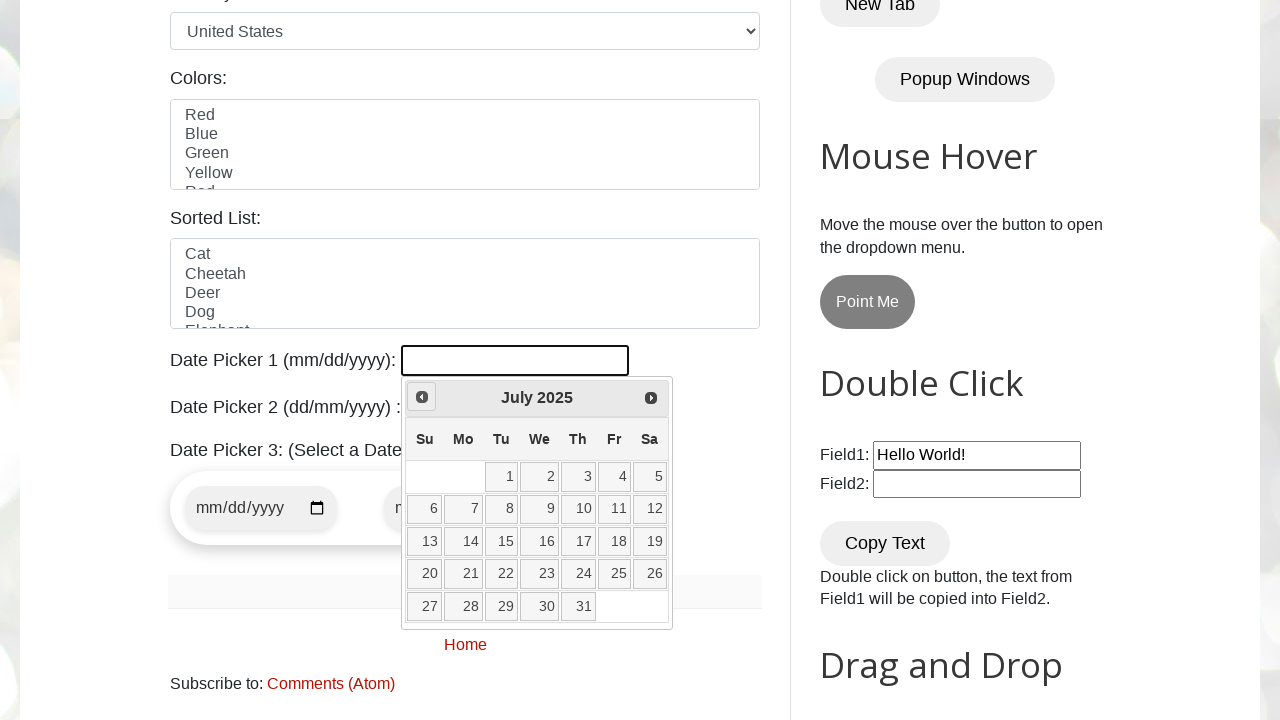

Retrieved current month from date picker
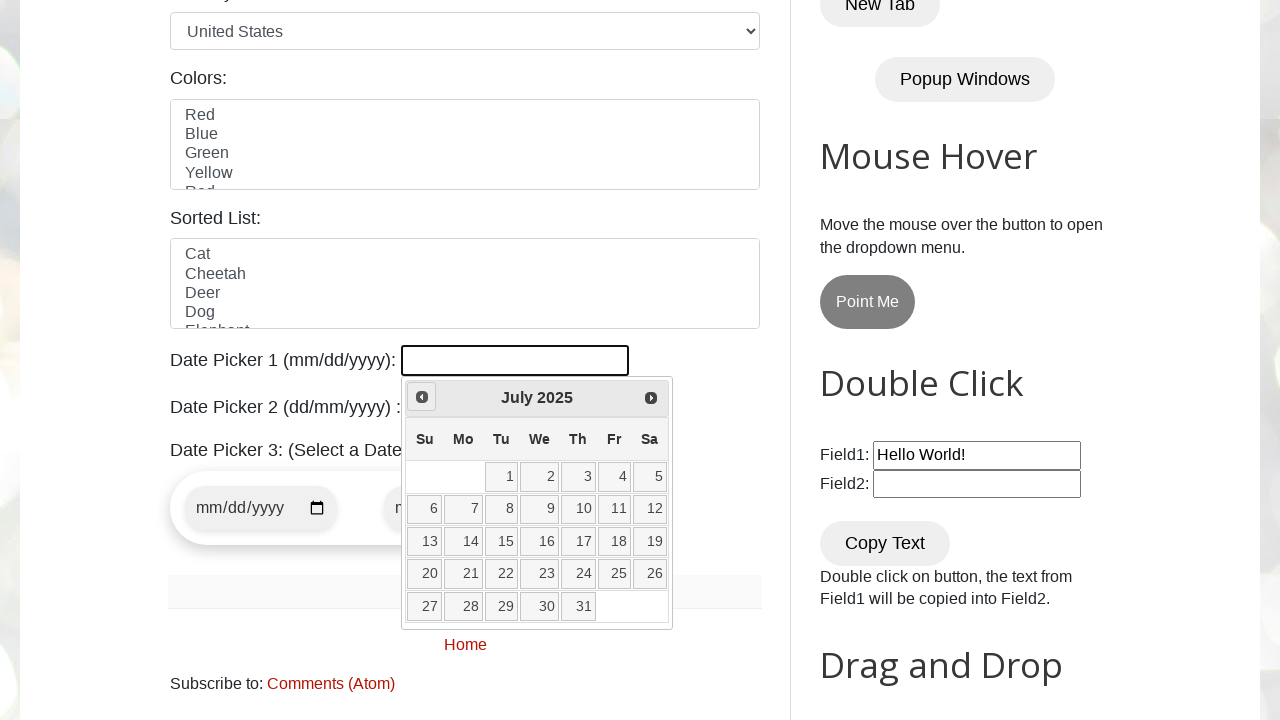

Clicked Previous button to navigate to earlier month at (422, 397) on [title="Prev"]
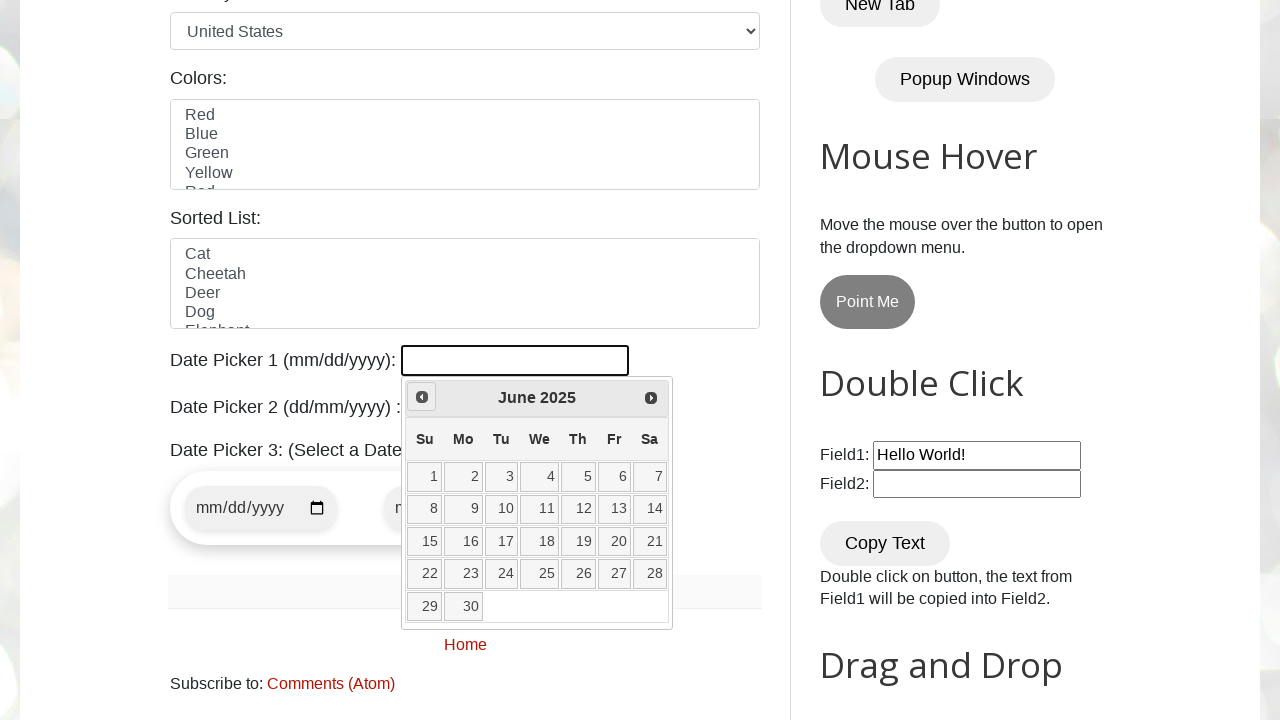

Retrieved current year from date picker
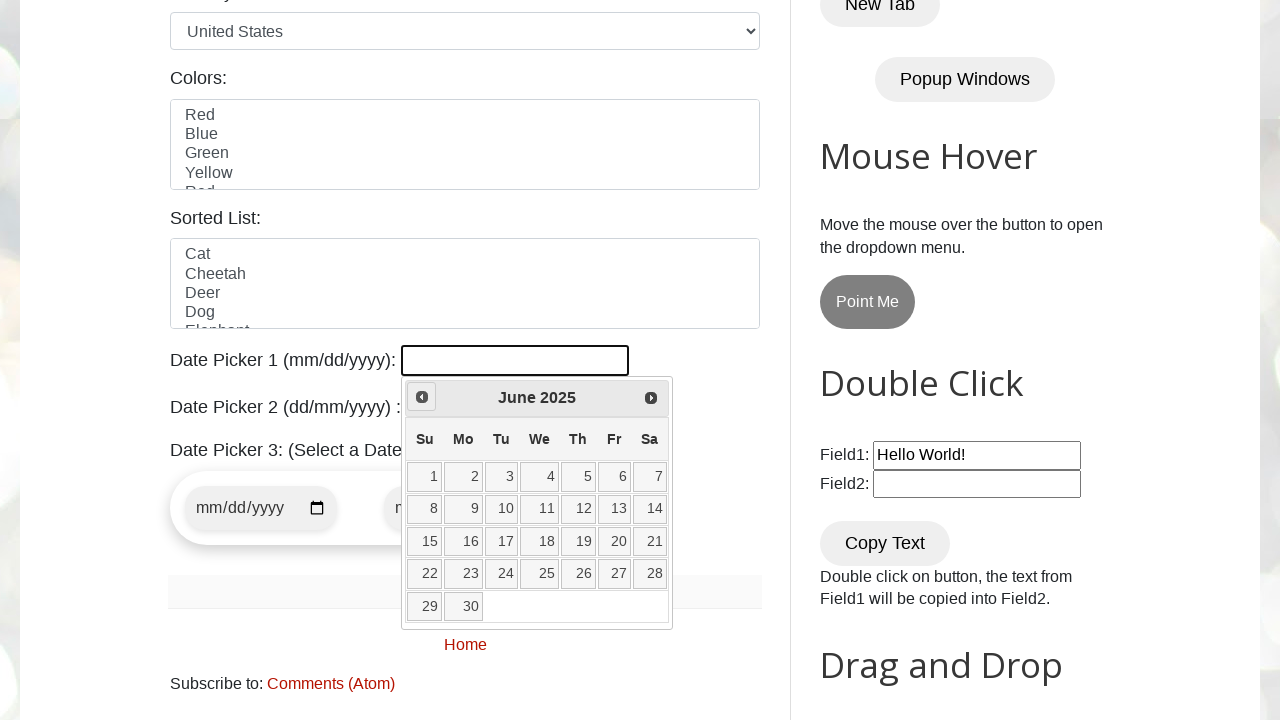

Retrieved current month from date picker
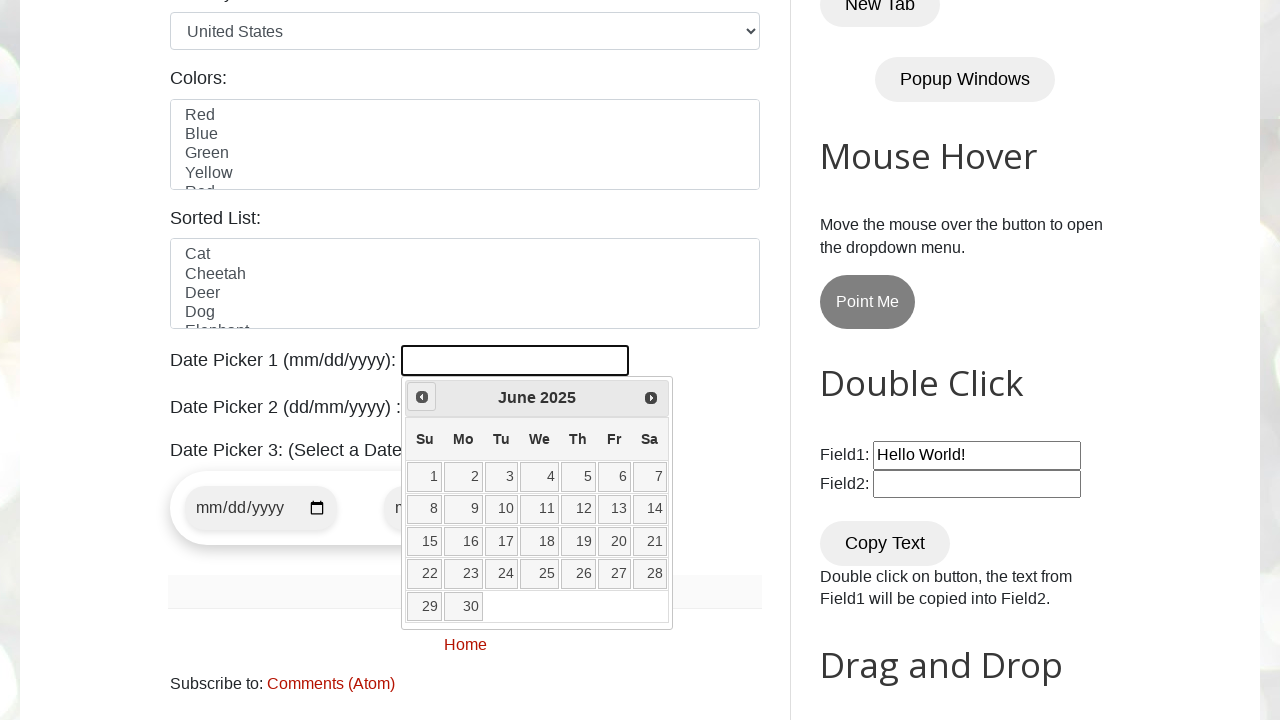

Clicked Previous button to navigate to earlier month at (422, 397) on [title="Prev"]
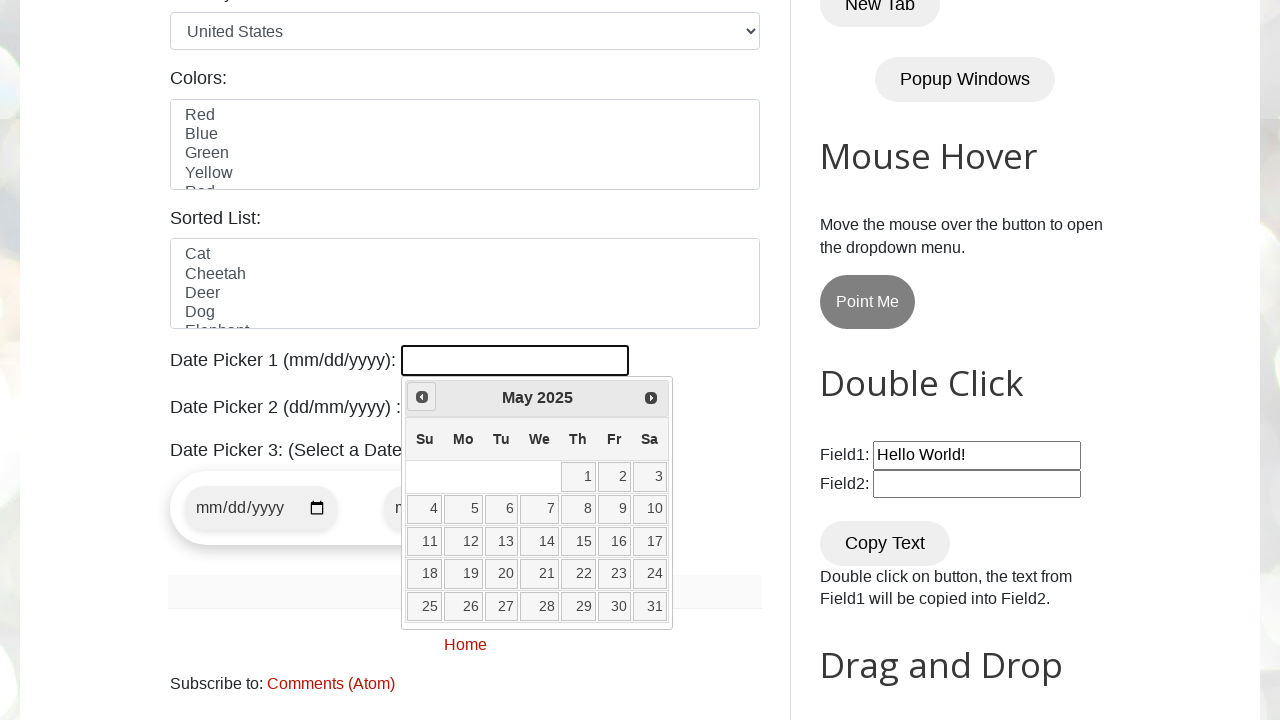

Retrieved current year from date picker
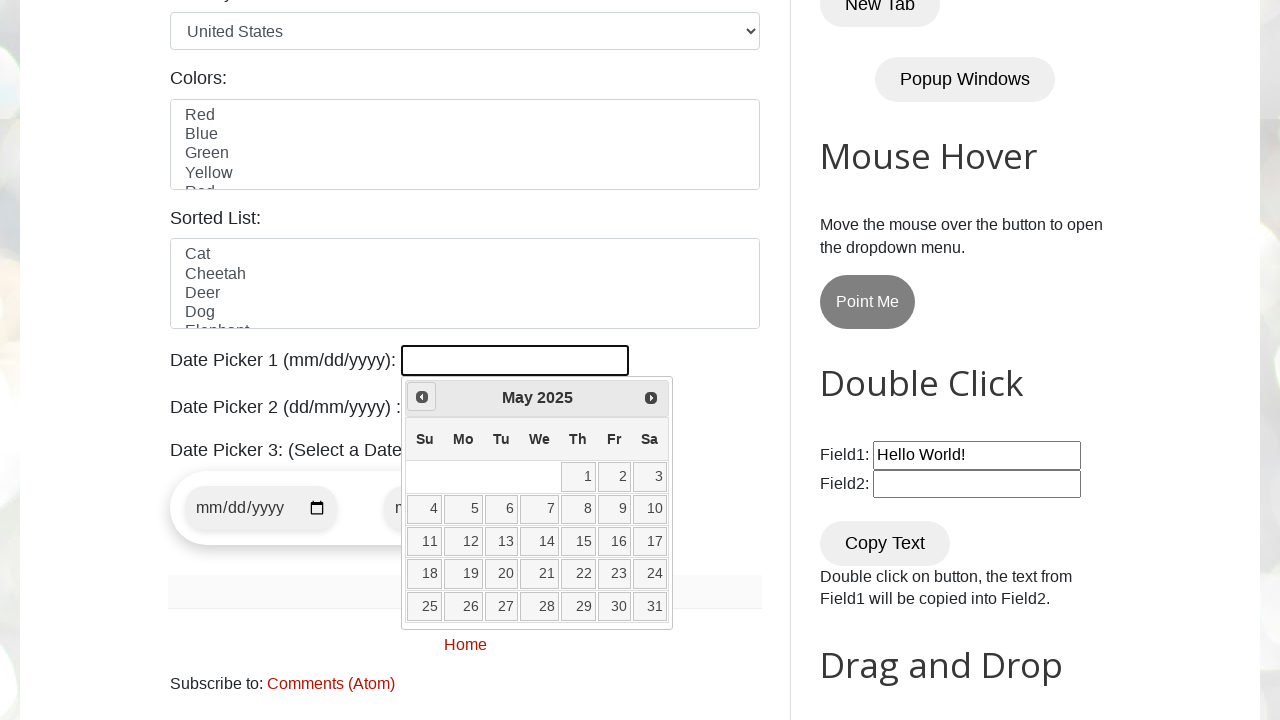

Retrieved current month from date picker
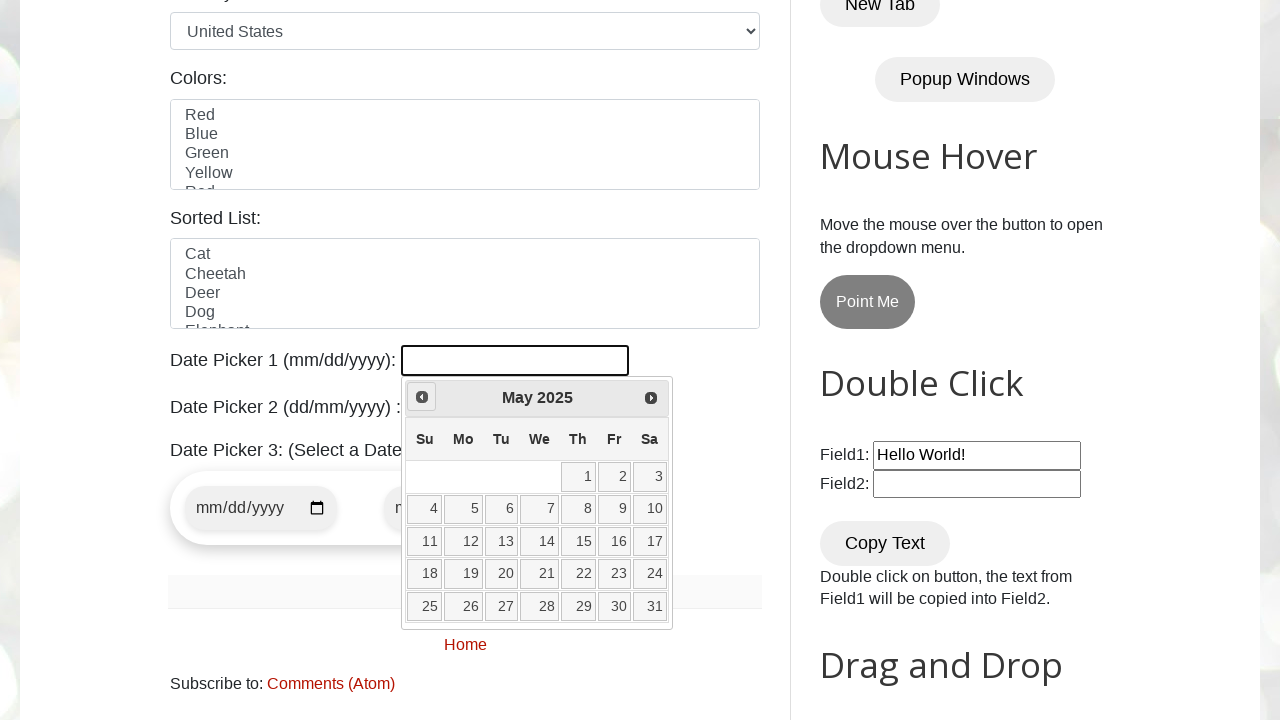

Clicked Previous button to navigate to earlier month at (422, 397) on [title="Prev"]
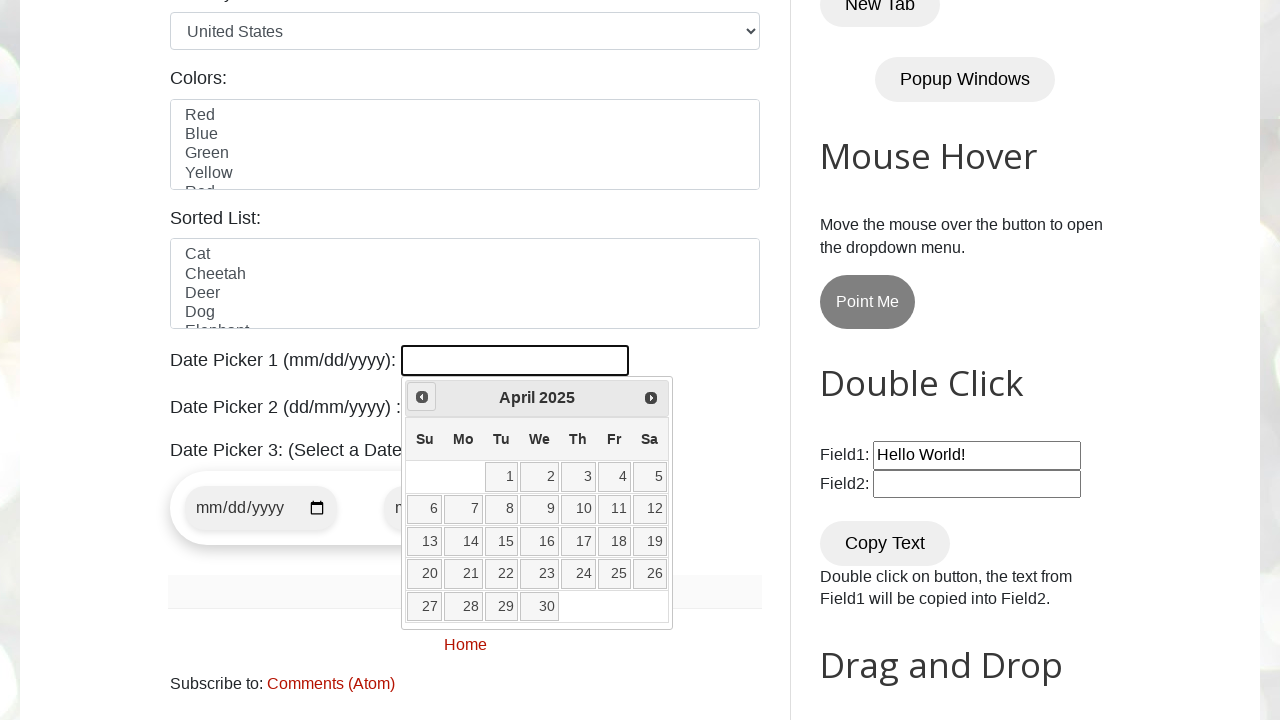

Retrieved current year from date picker
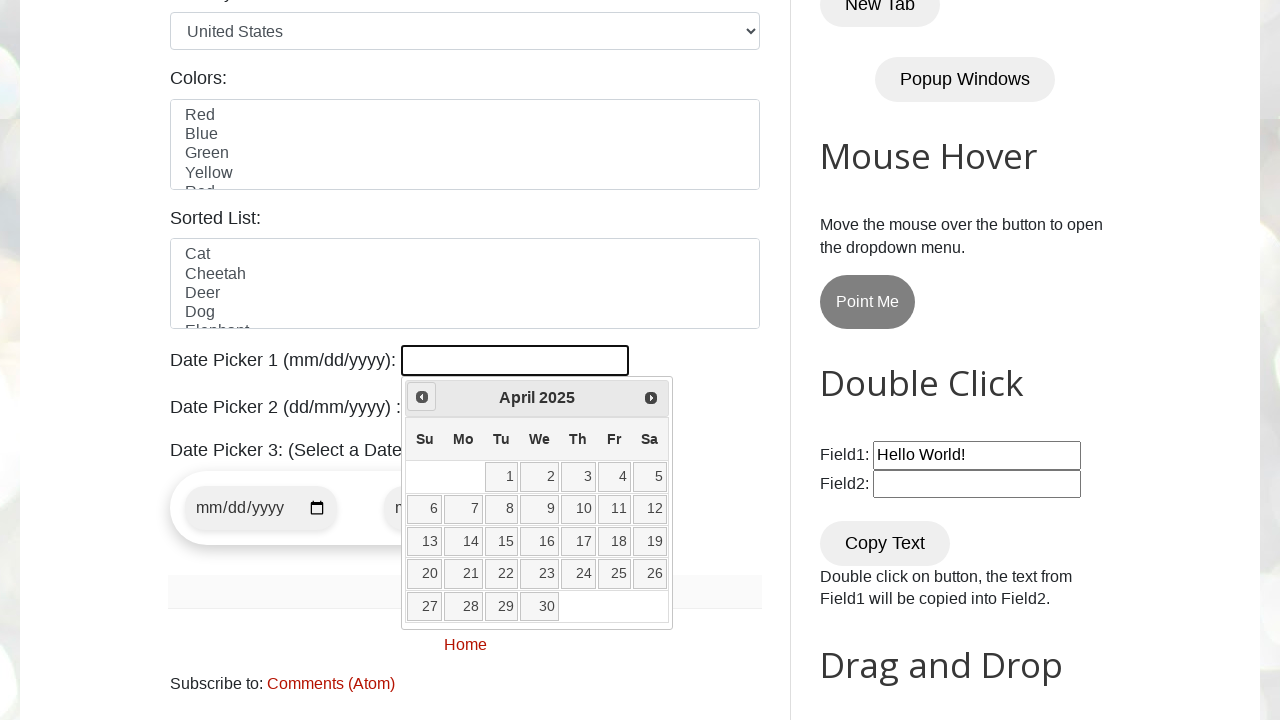

Retrieved current month from date picker
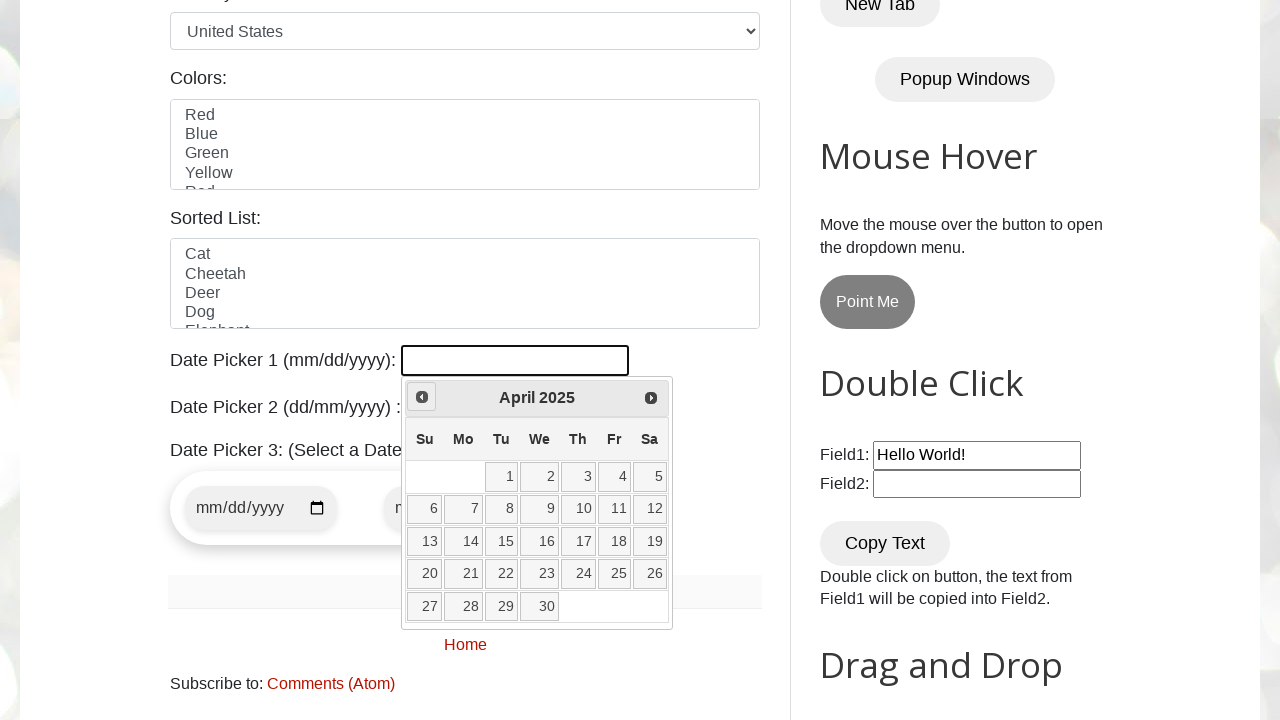

Clicked Previous button to navigate to earlier month at (422, 397) on [title="Prev"]
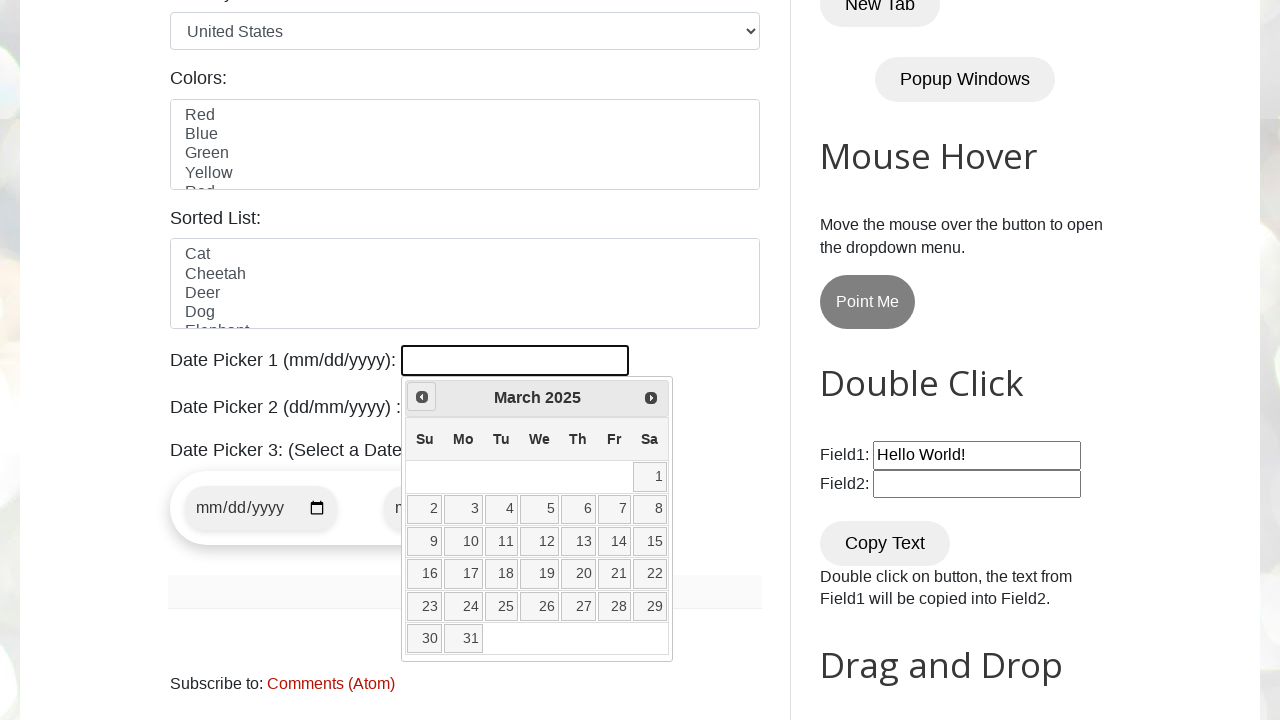

Retrieved current year from date picker
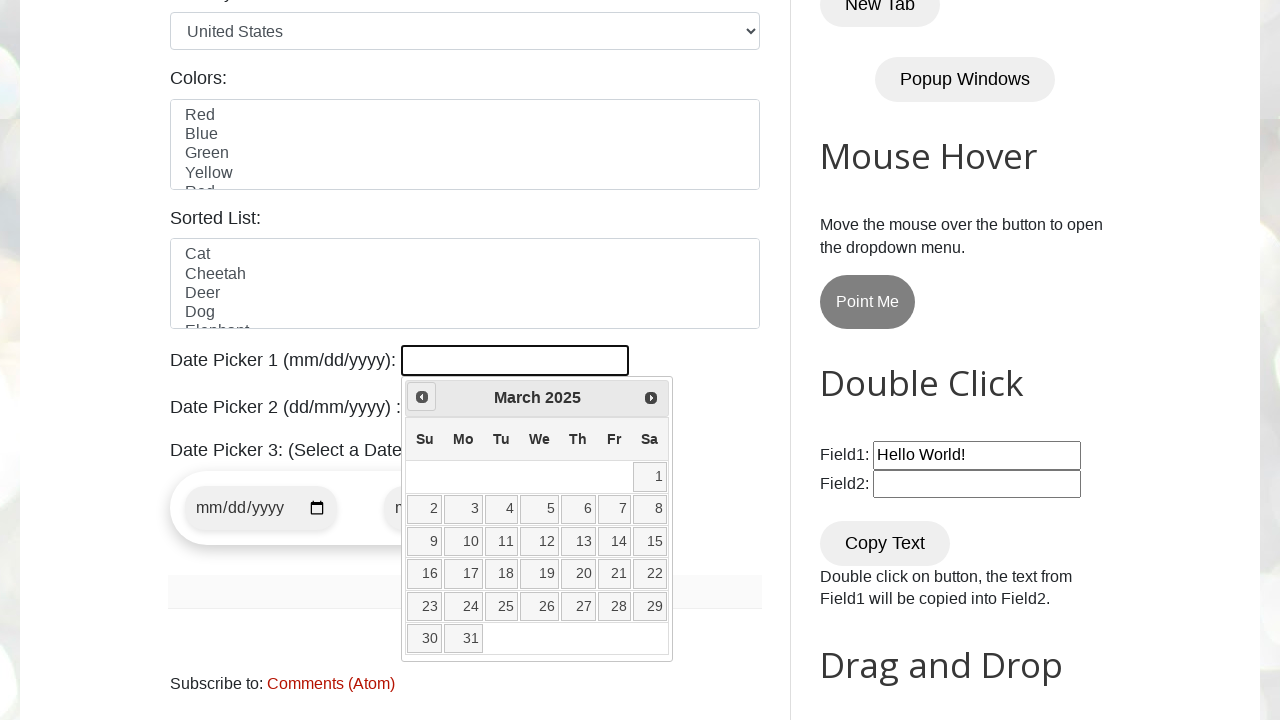

Retrieved current month from date picker
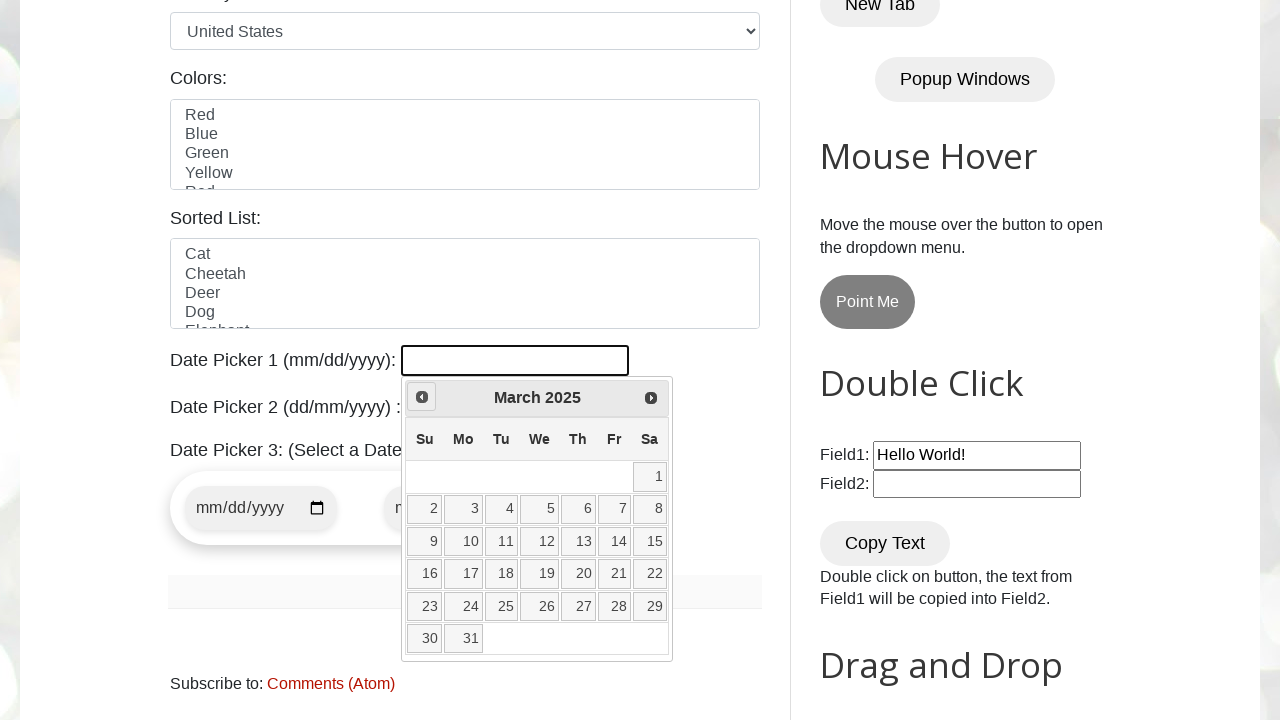

Clicked Previous button to navigate to earlier month at (422, 397) on [title="Prev"]
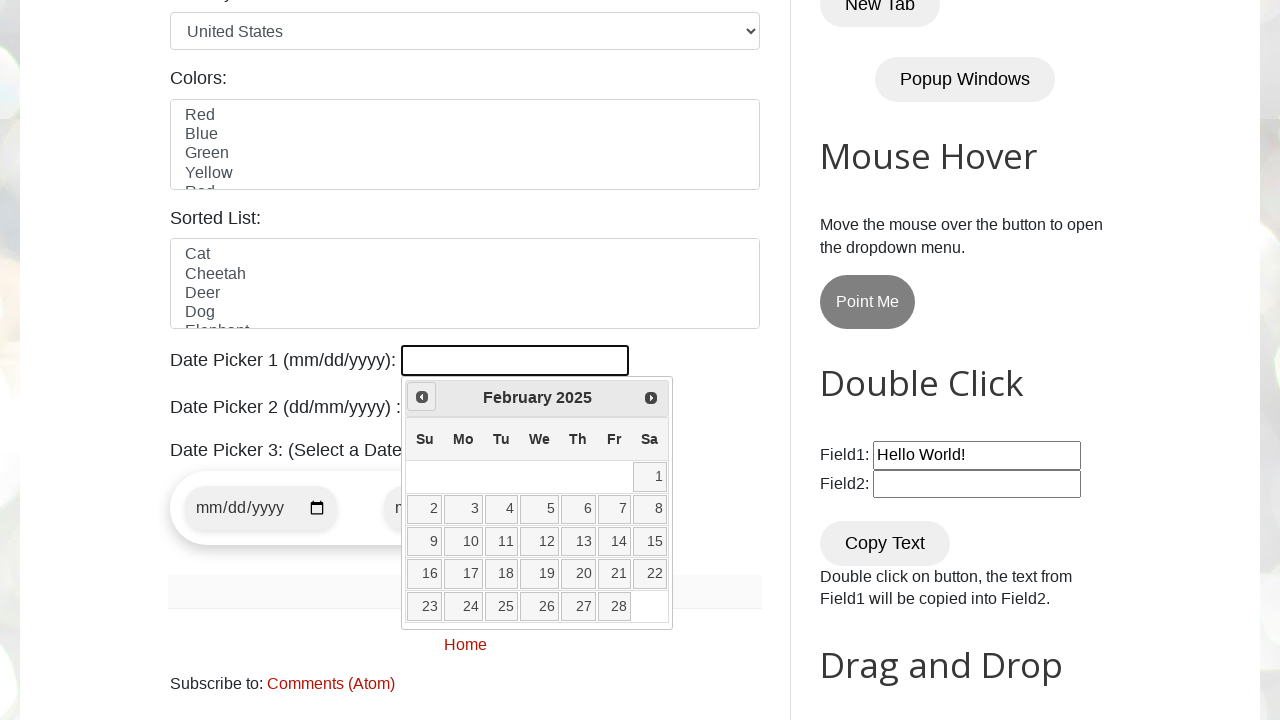

Retrieved current year from date picker
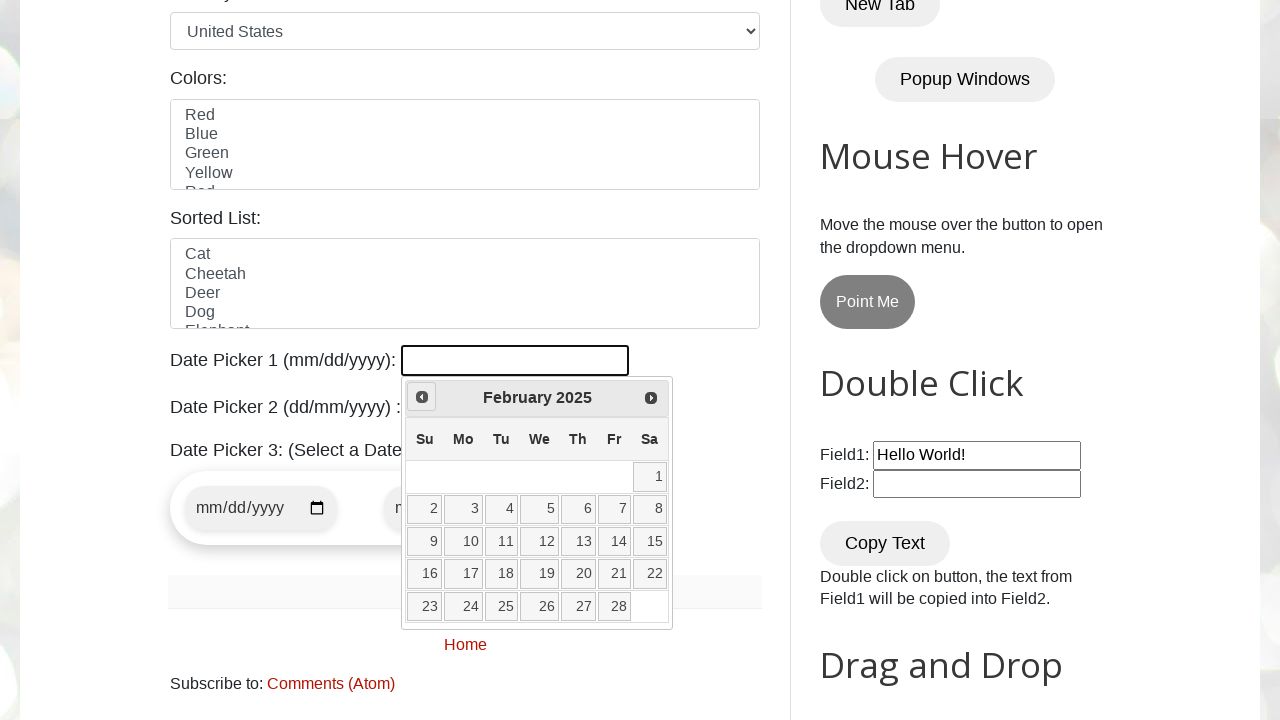

Retrieved current month from date picker
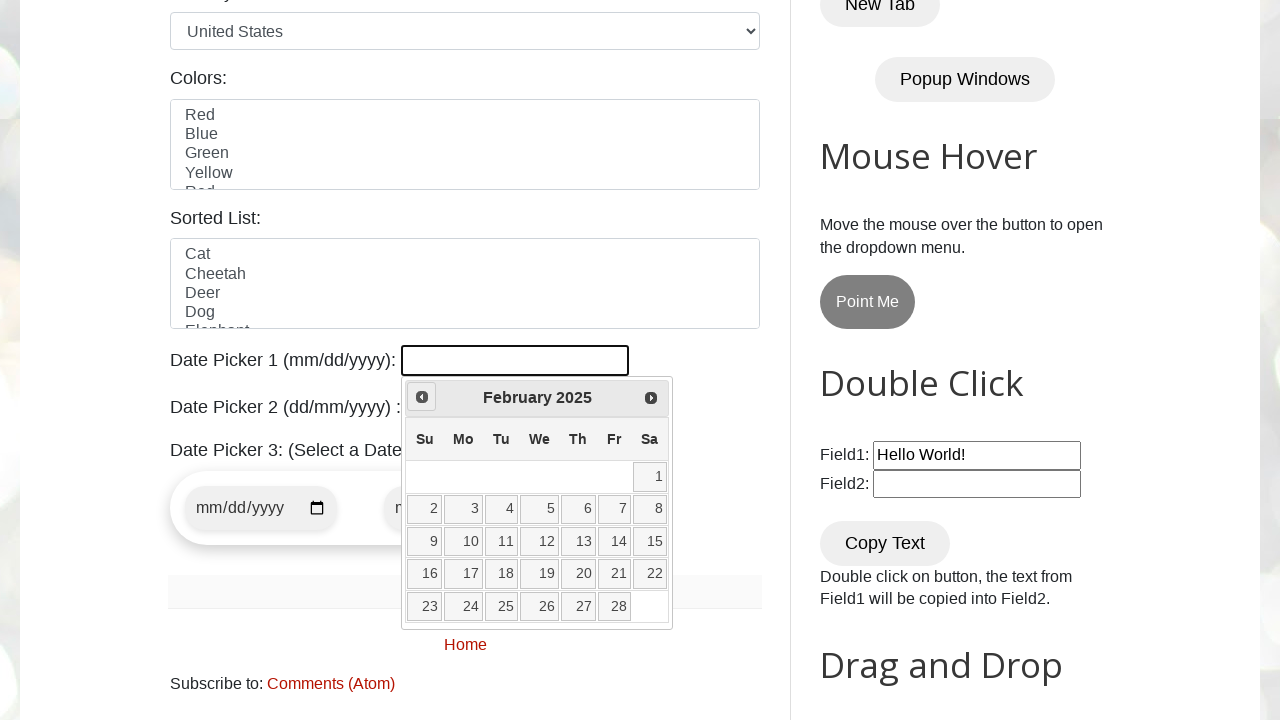

Clicked Previous button to navigate to earlier month at (422, 397) on [title="Prev"]
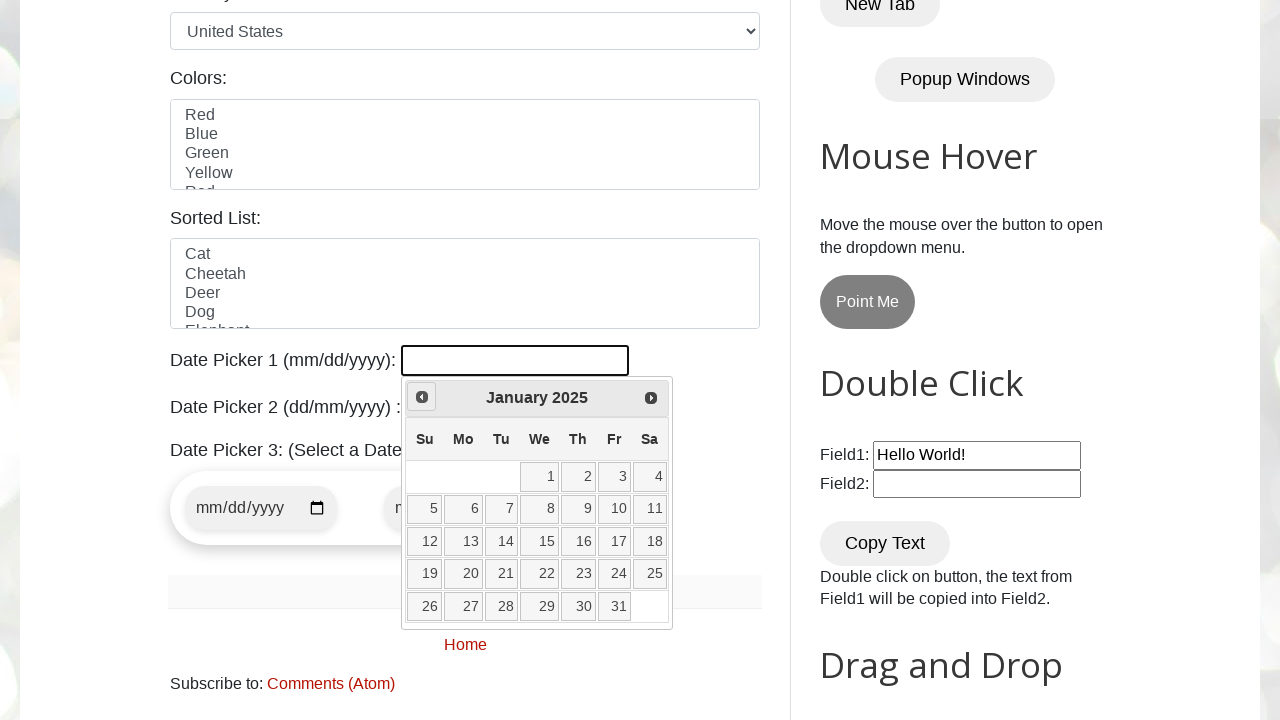

Retrieved current year from date picker
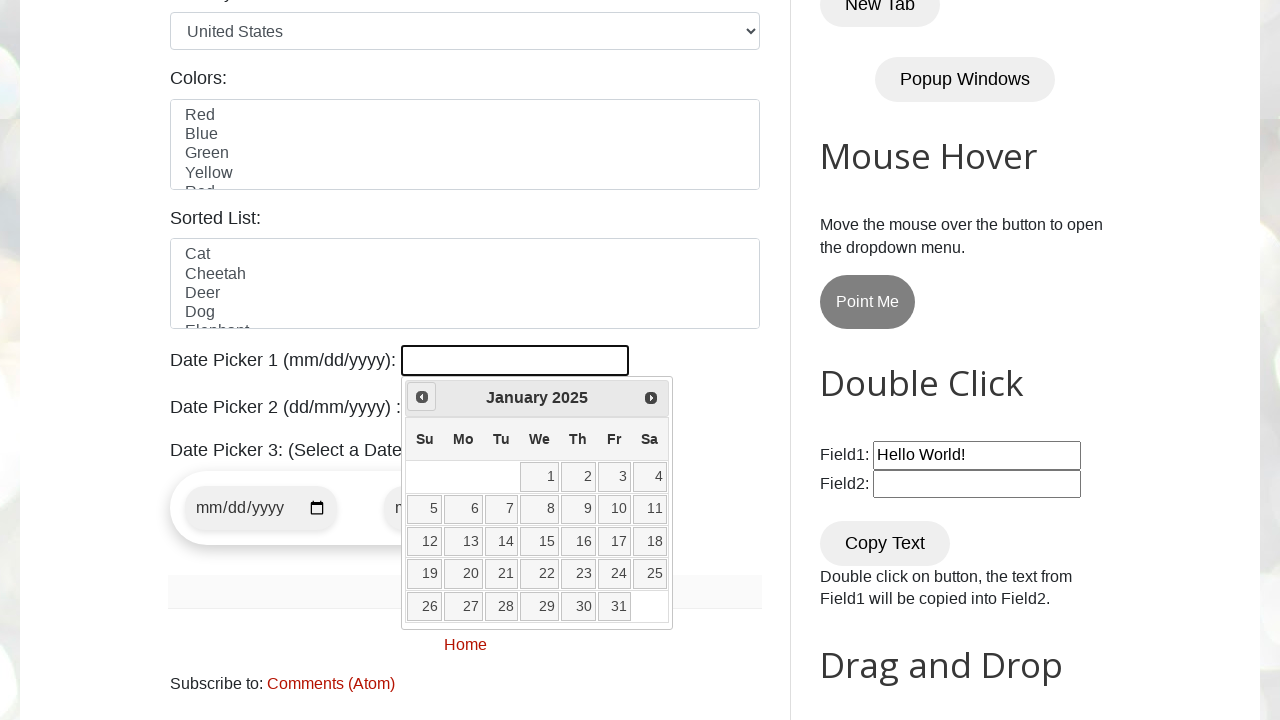

Retrieved current month from date picker
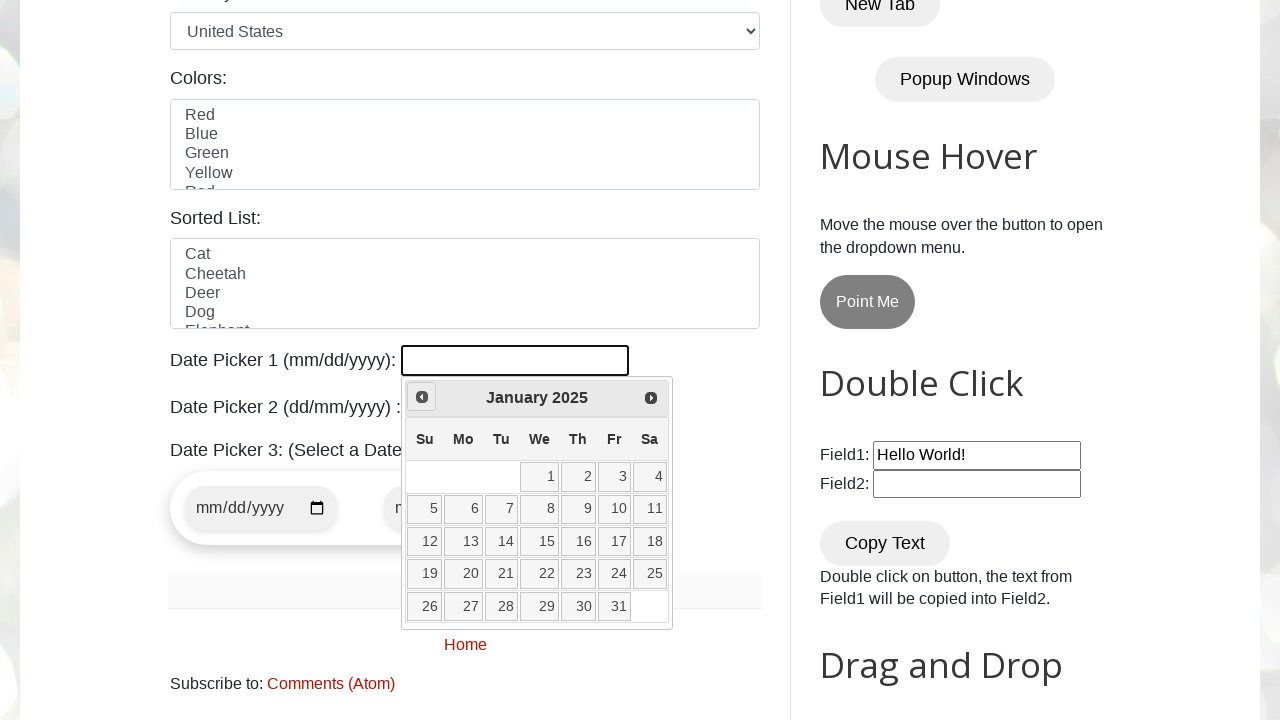

Clicked Previous button to navigate to earlier month at (422, 397) on [title="Prev"]
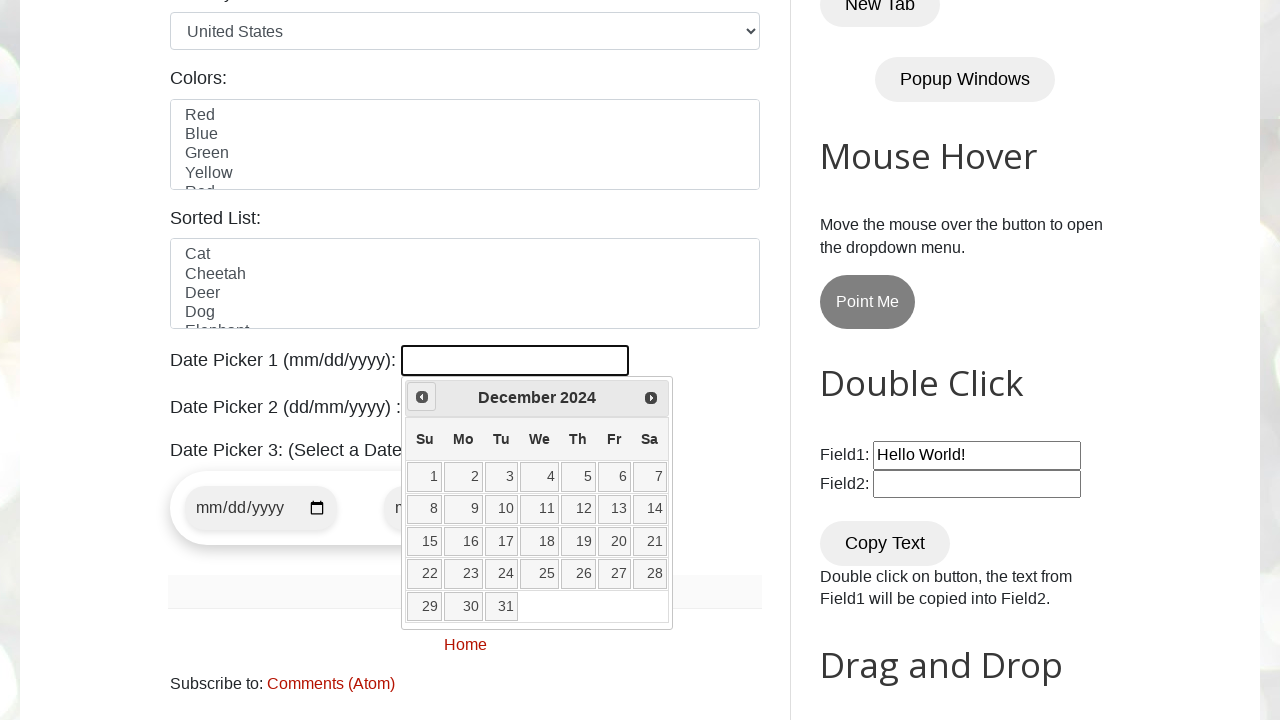

Retrieved current year from date picker
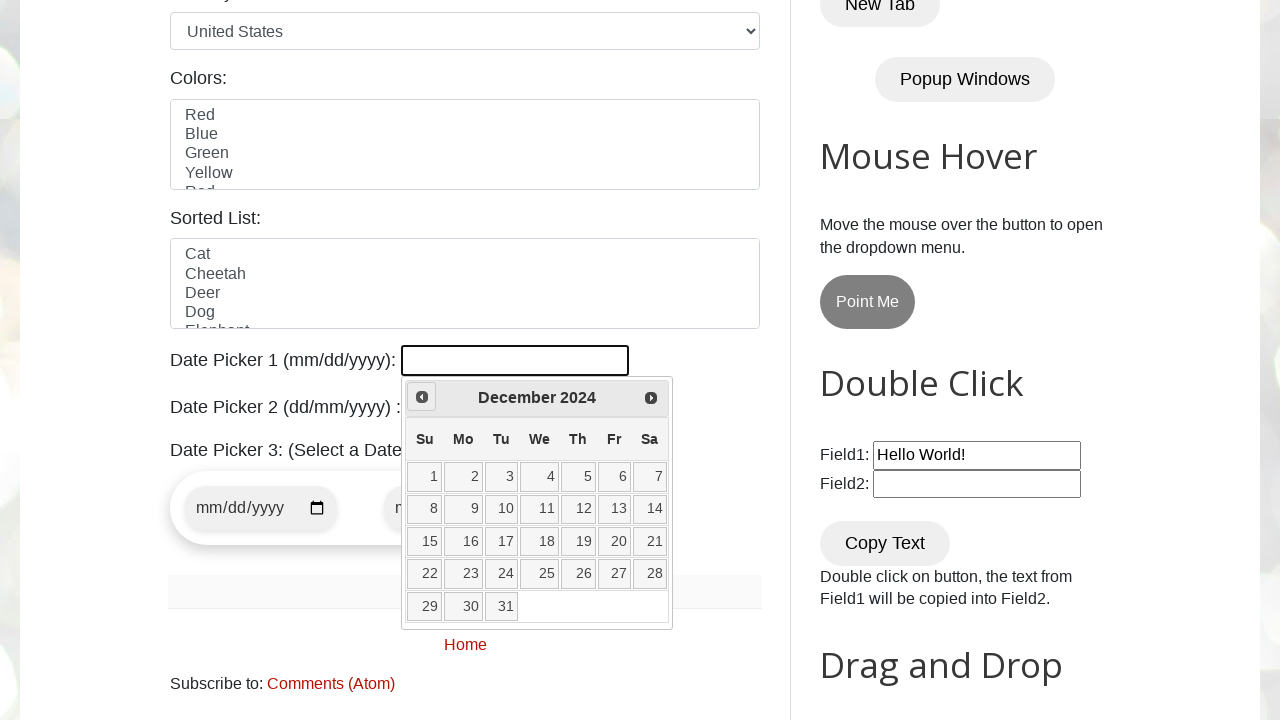

Retrieved current month from date picker
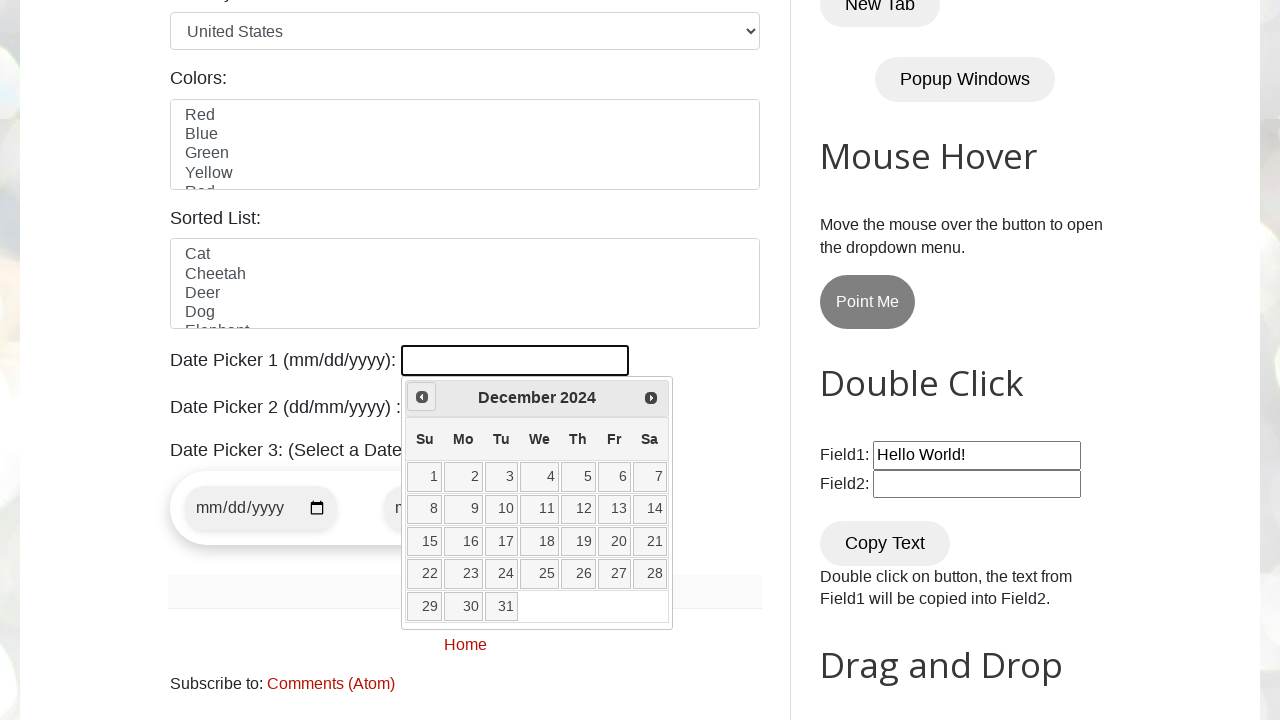

Clicked Previous button to navigate to earlier month at (422, 397) on [title="Prev"]
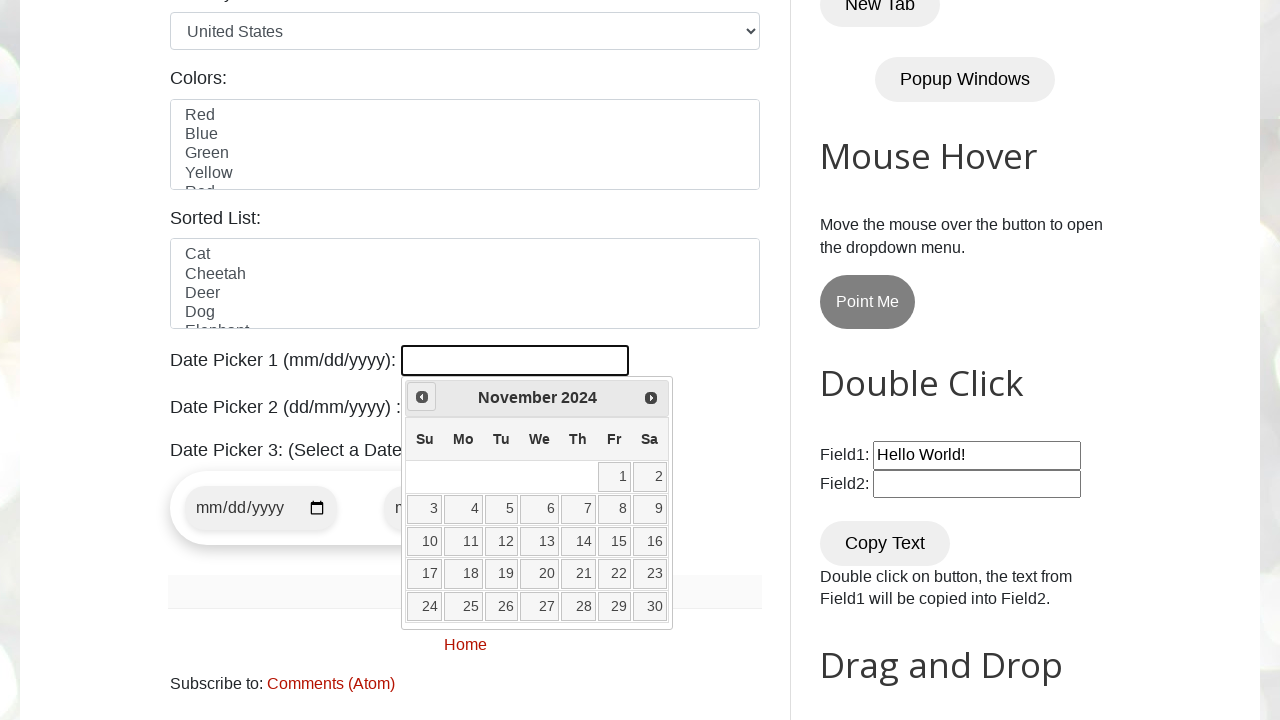

Retrieved current year from date picker
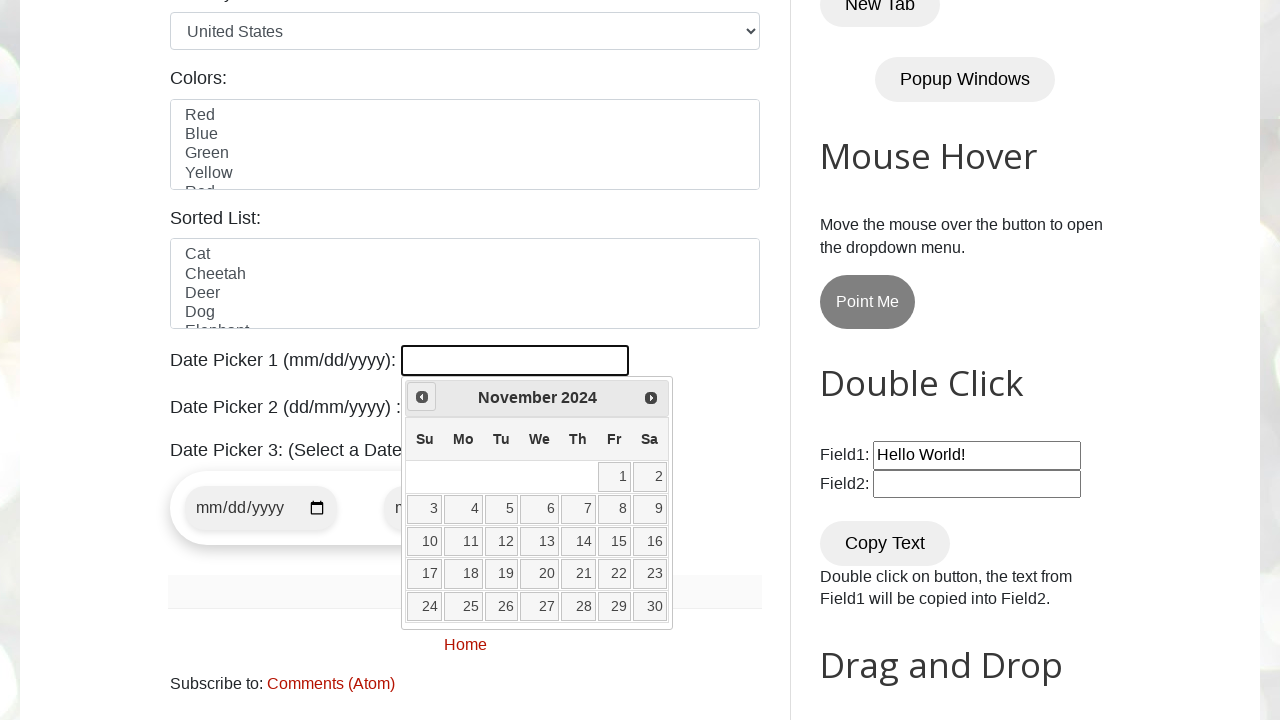

Retrieved current month from date picker
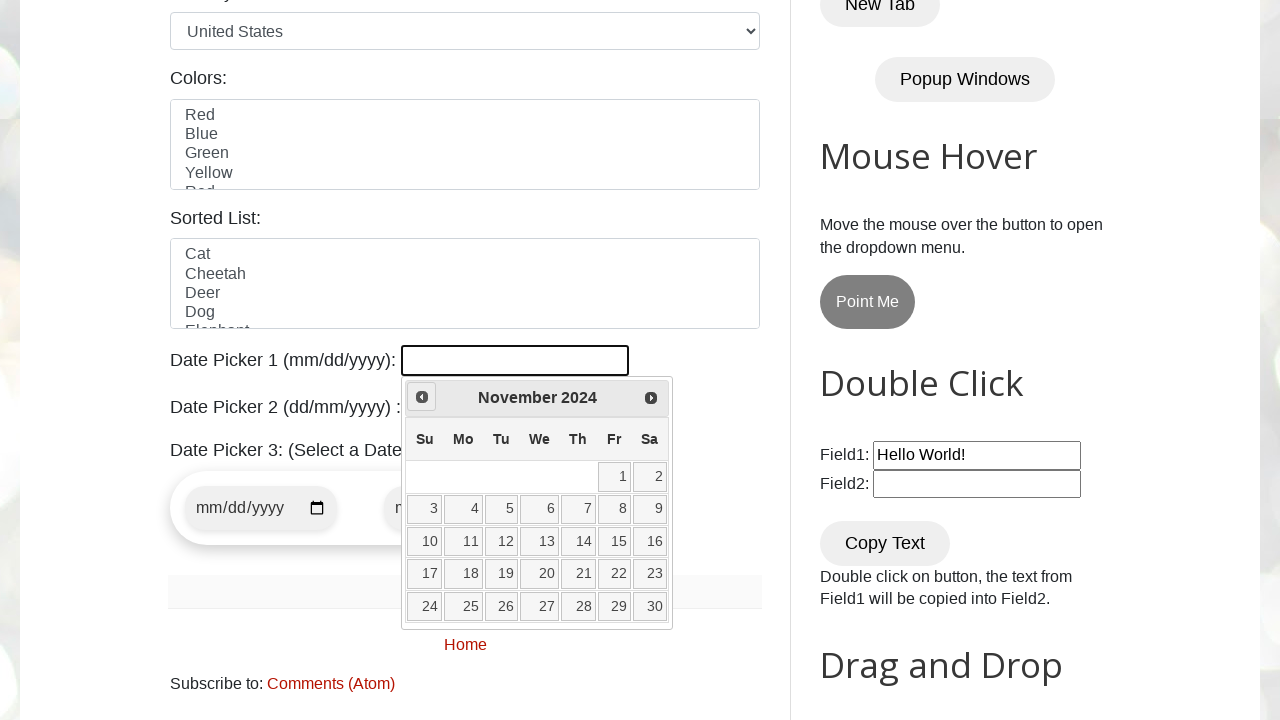

Clicked Previous button to navigate to earlier month at (422, 397) on [title="Prev"]
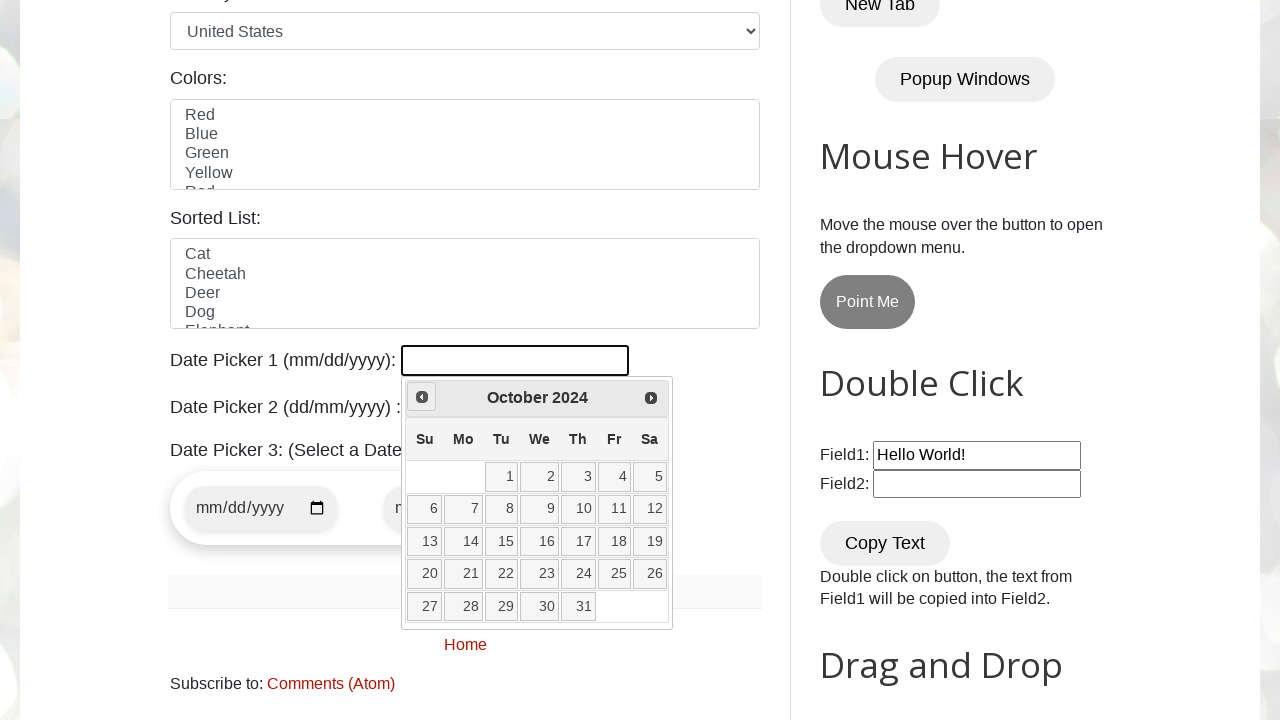

Retrieved current year from date picker
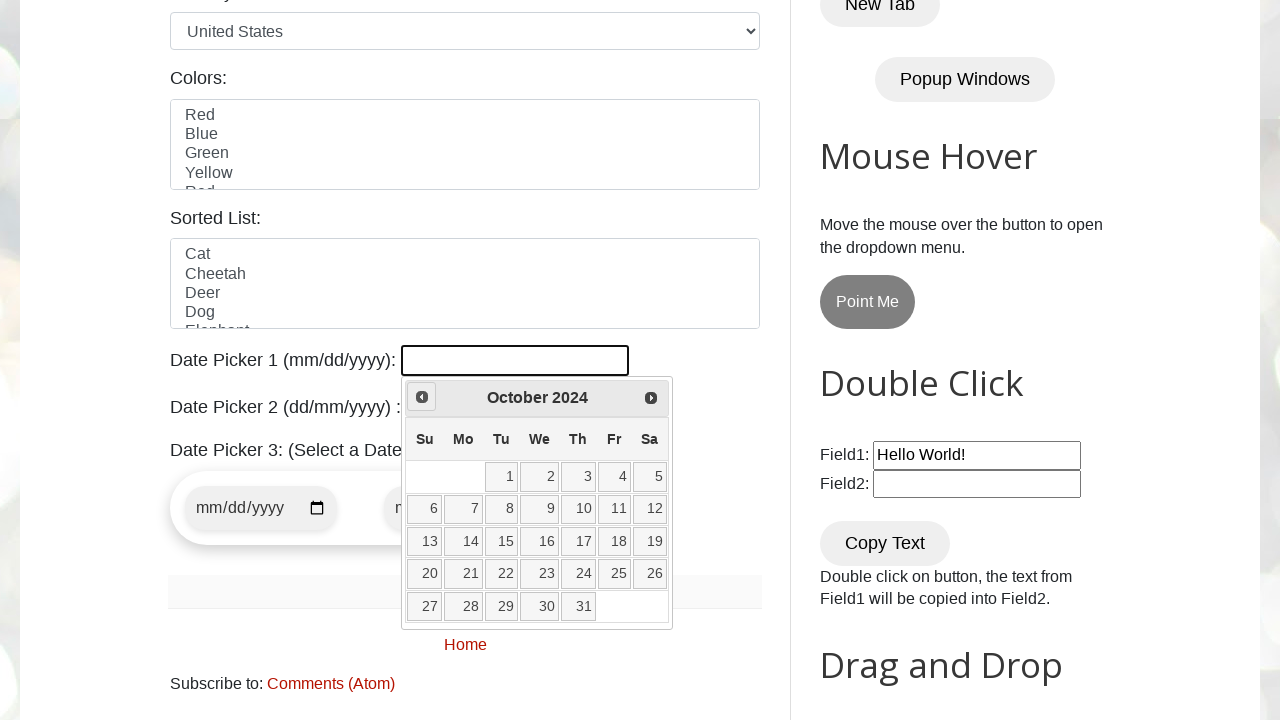

Retrieved current month from date picker
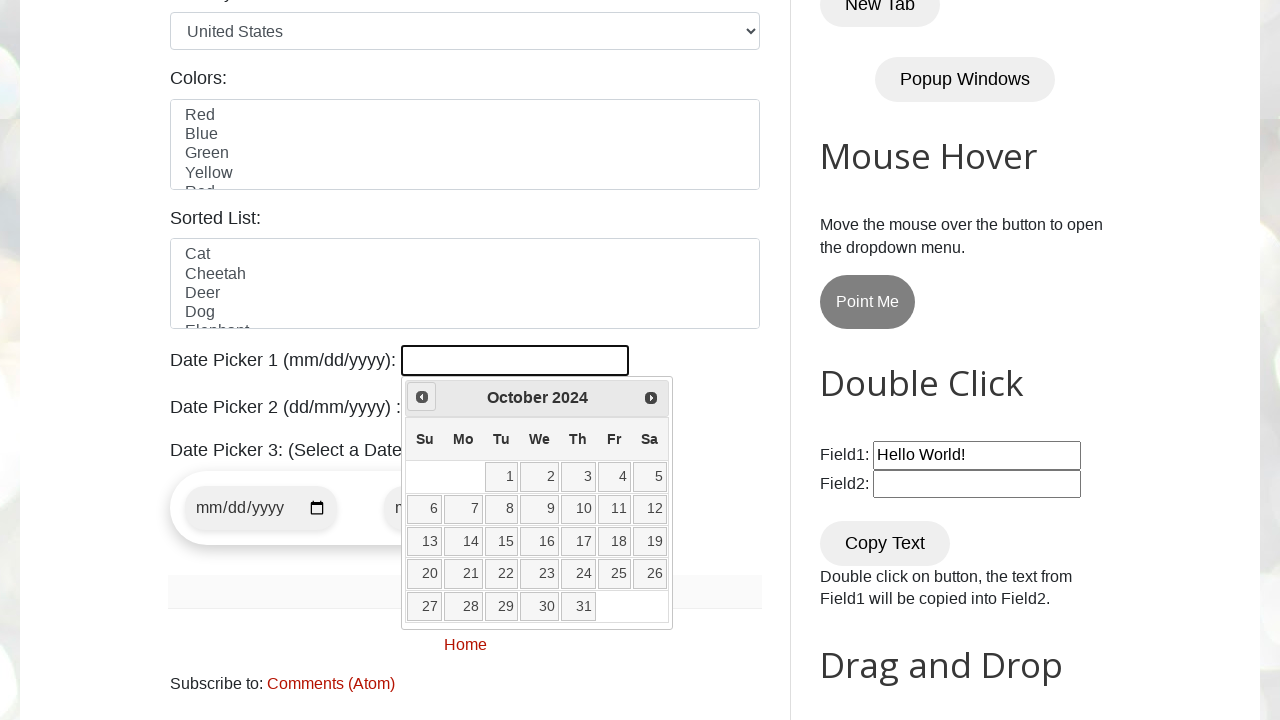

Clicked Previous button to navigate to earlier month at (422, 397) on [title="Prev"]
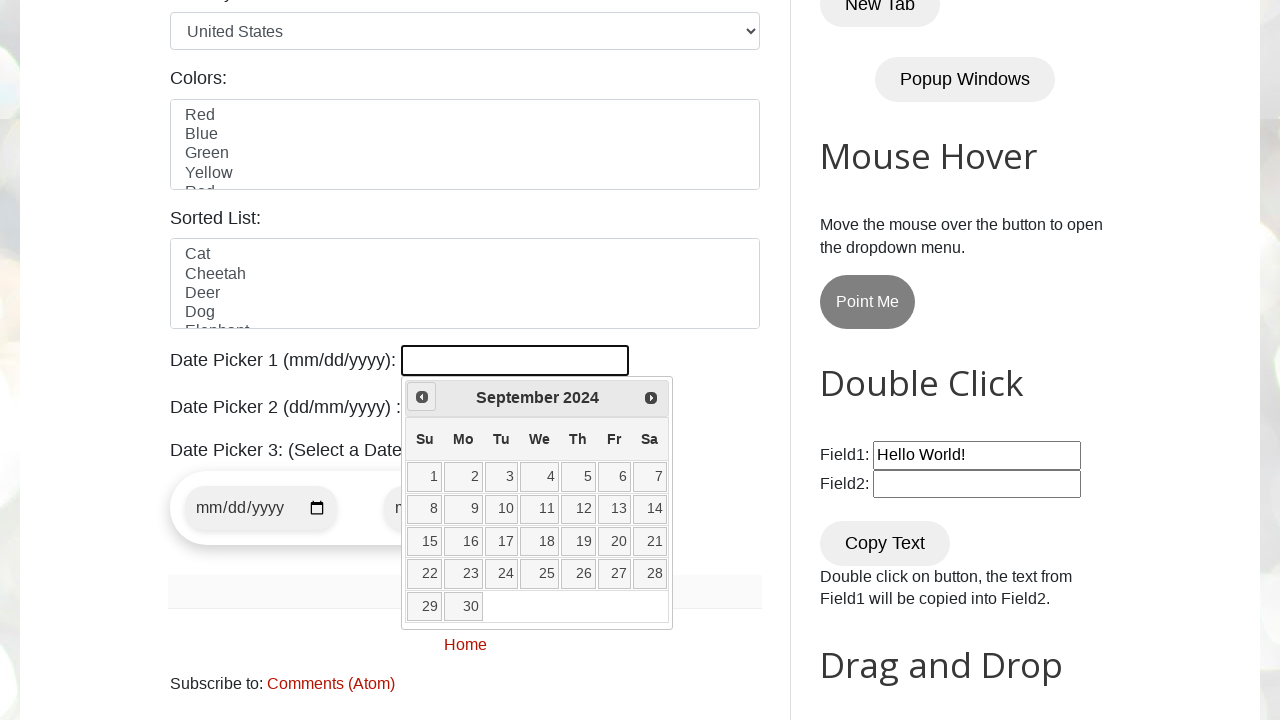

Retrieved current year from date picker
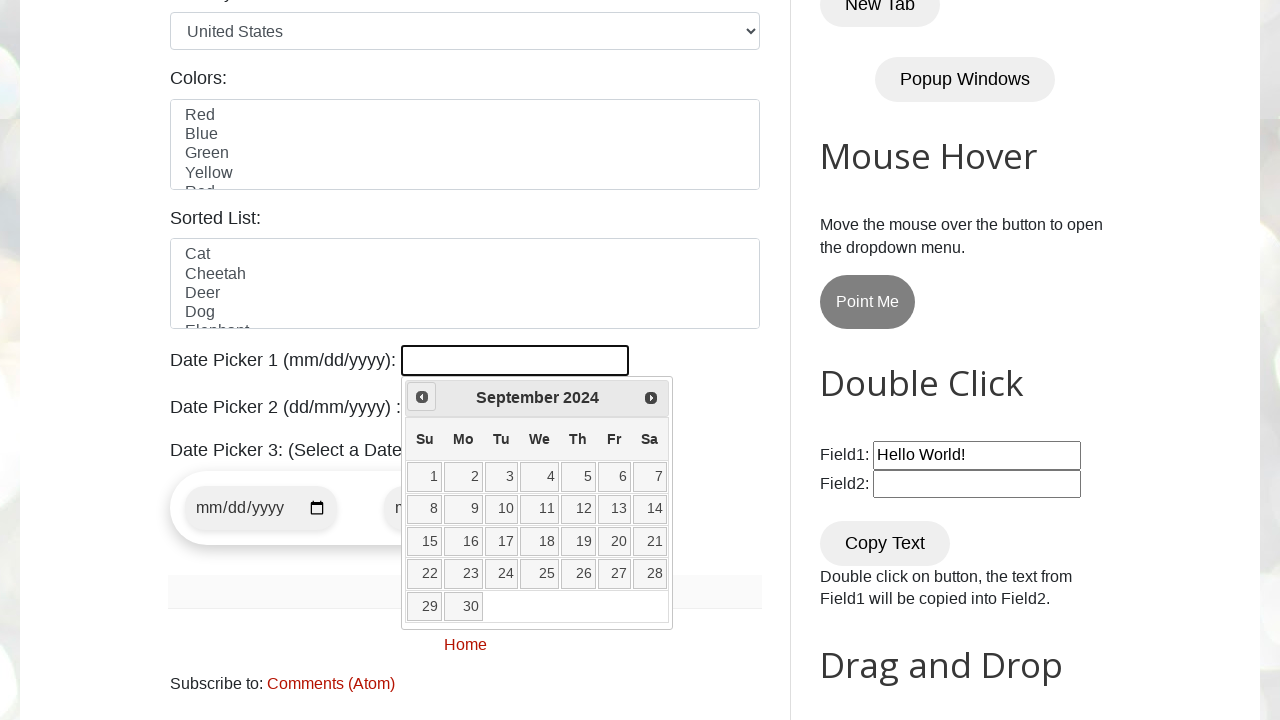

Retrieved current month from date picker
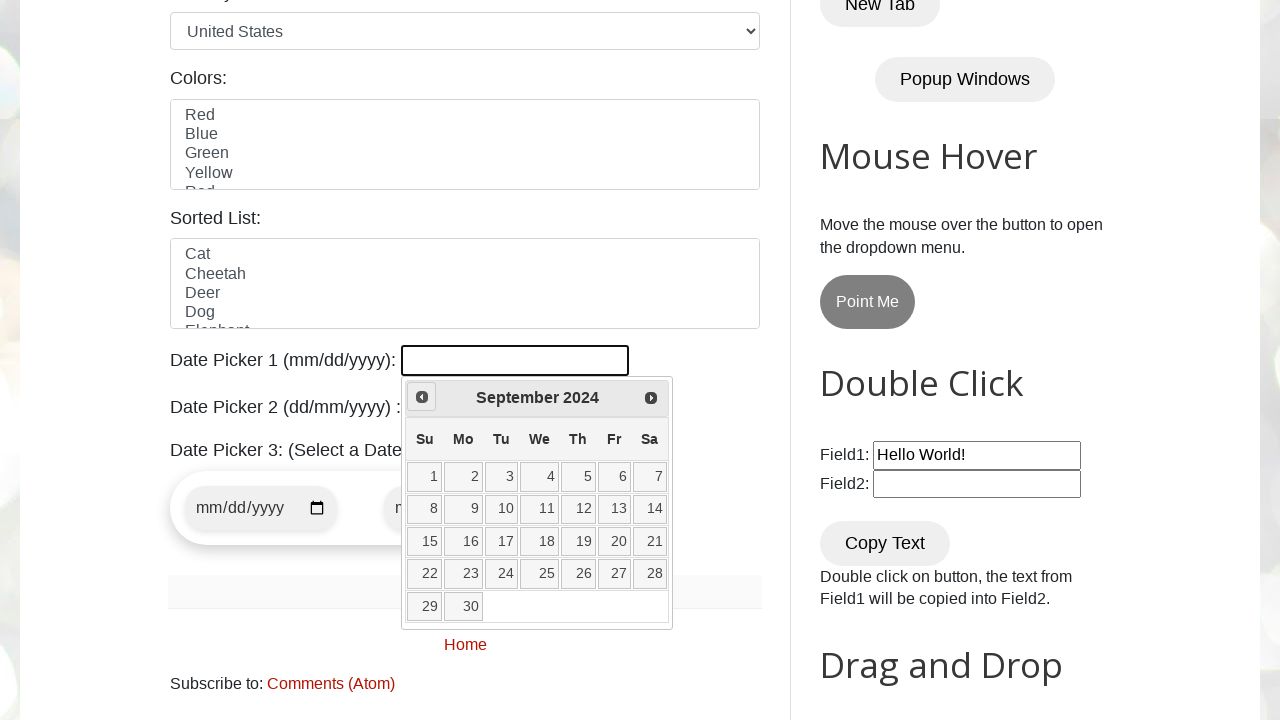

Clicked Previous button to navigate to earlier month at (422, 397) on [title="Prev"]
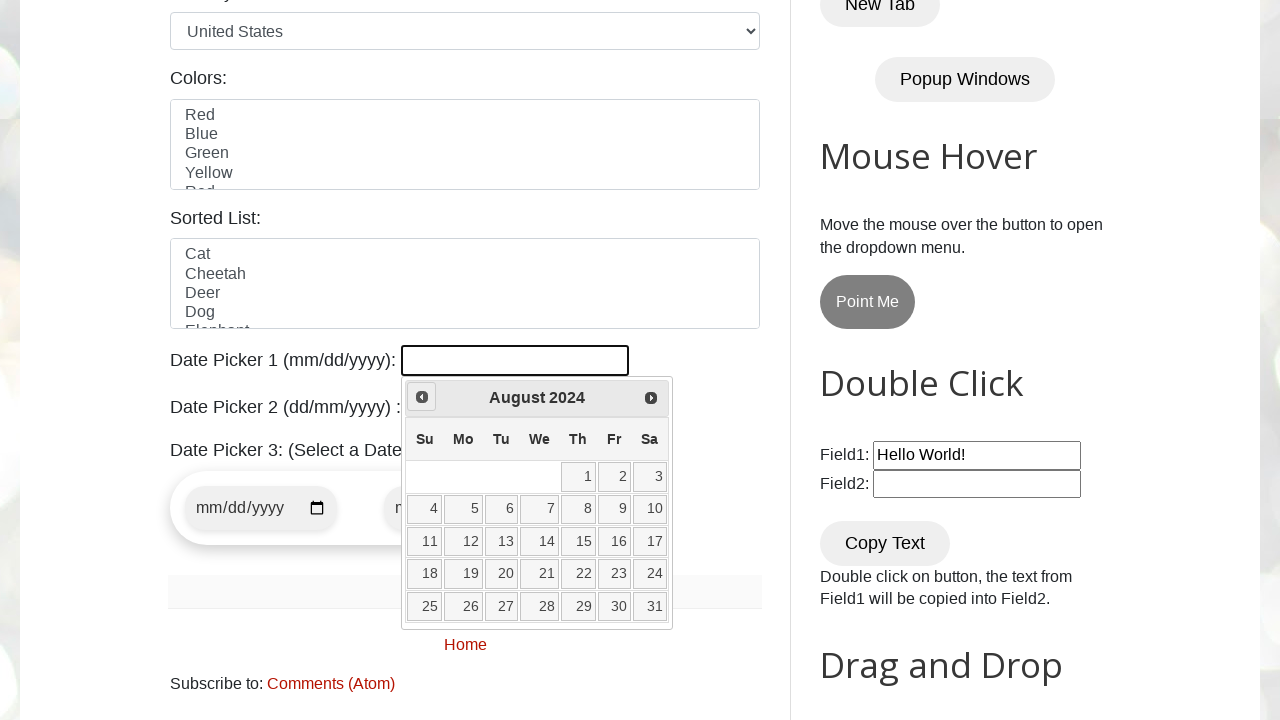

Retrieved current year from date picker
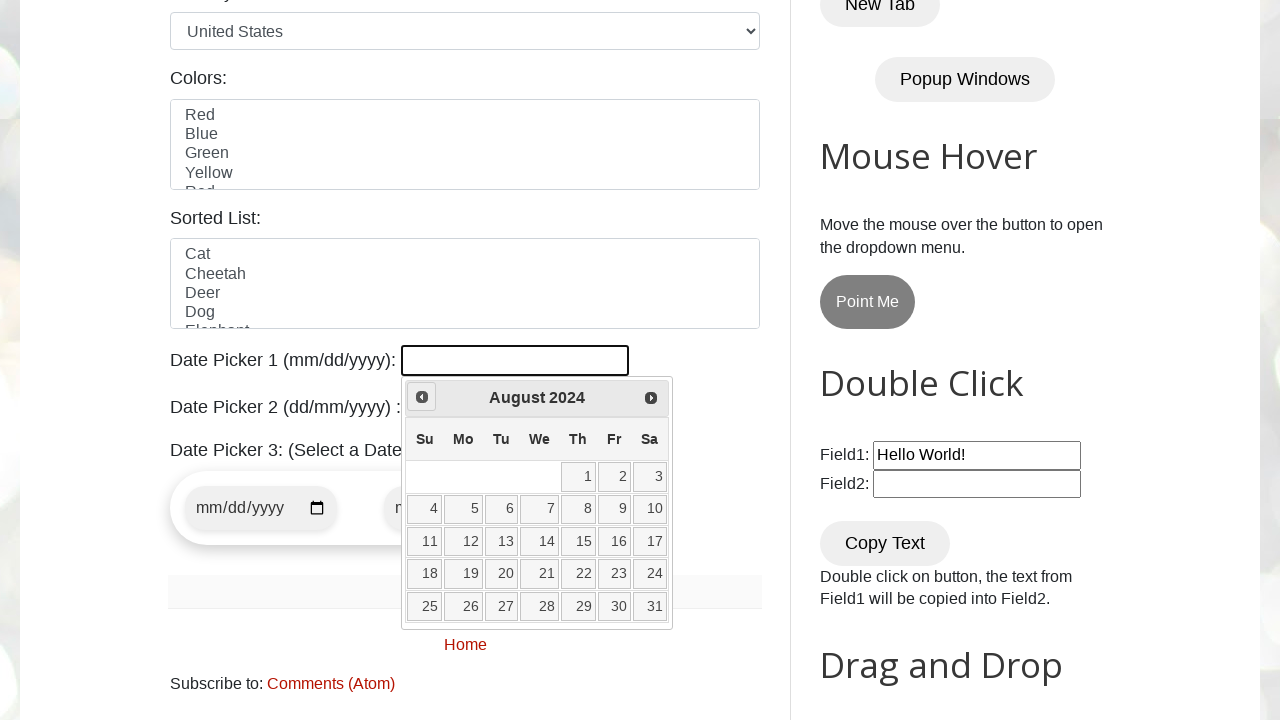

Retrieved current month from date picker
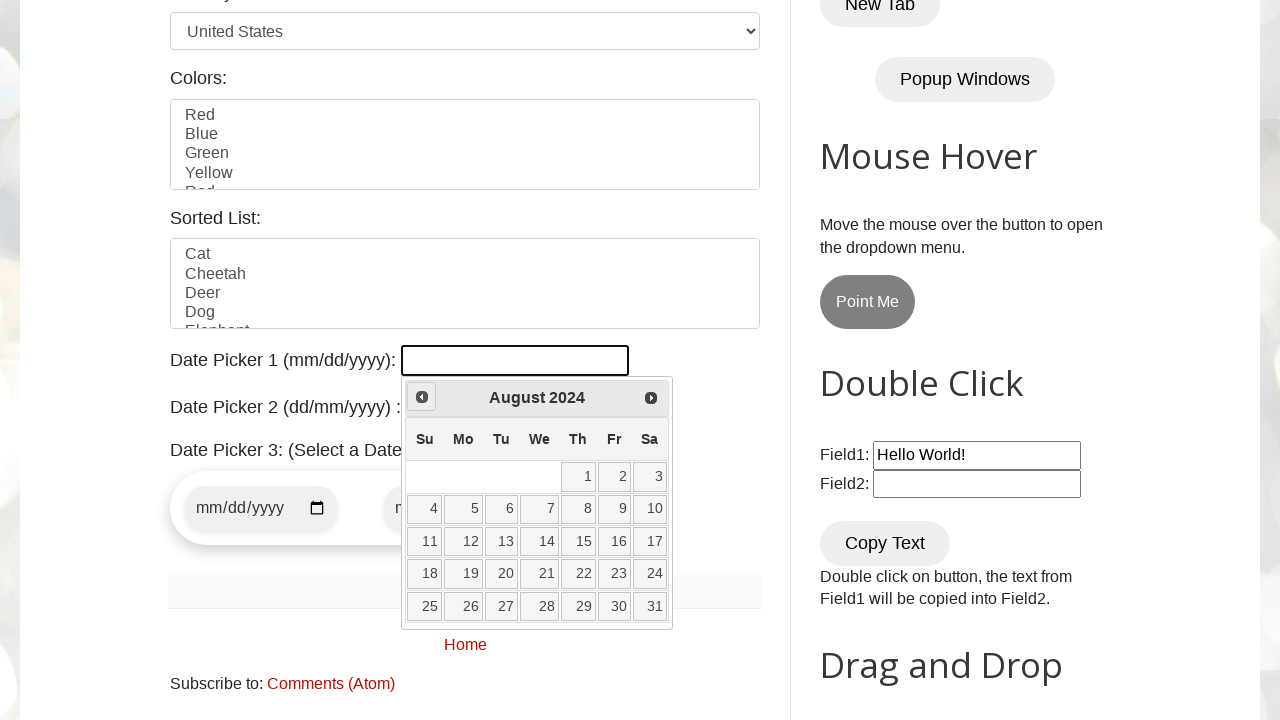

Clicked Previous button to navigate to earlier month at (422, 397) on [title="Prev"]
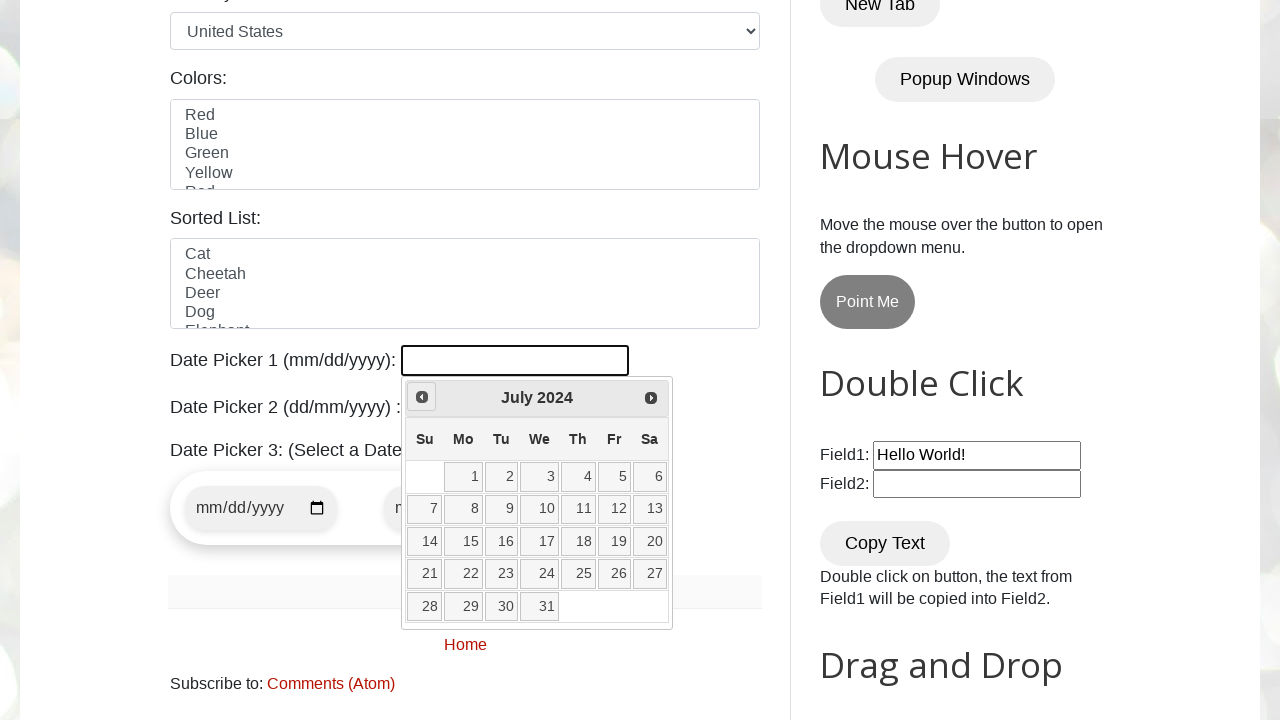

Retrieved current year from date picker
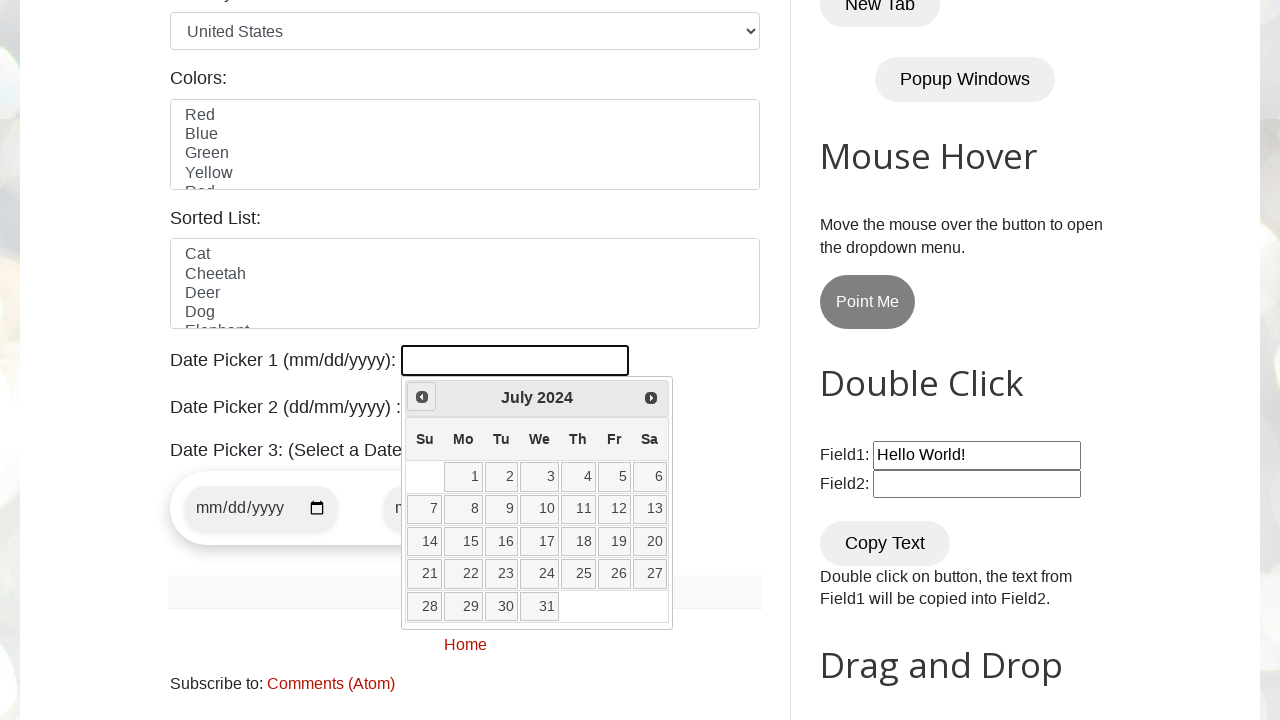

Retrieved current month from date picker
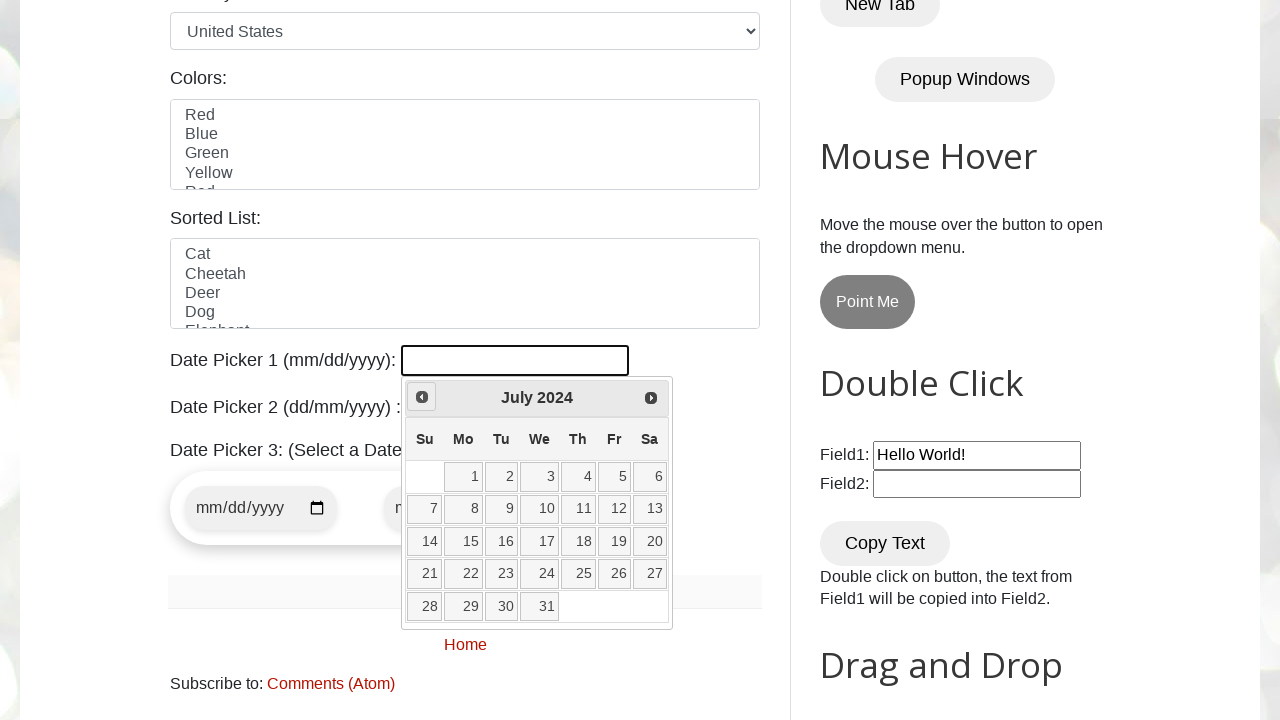

Clicked Previous button to navigate to earlier month at (422, 397) on [title="Prev"]
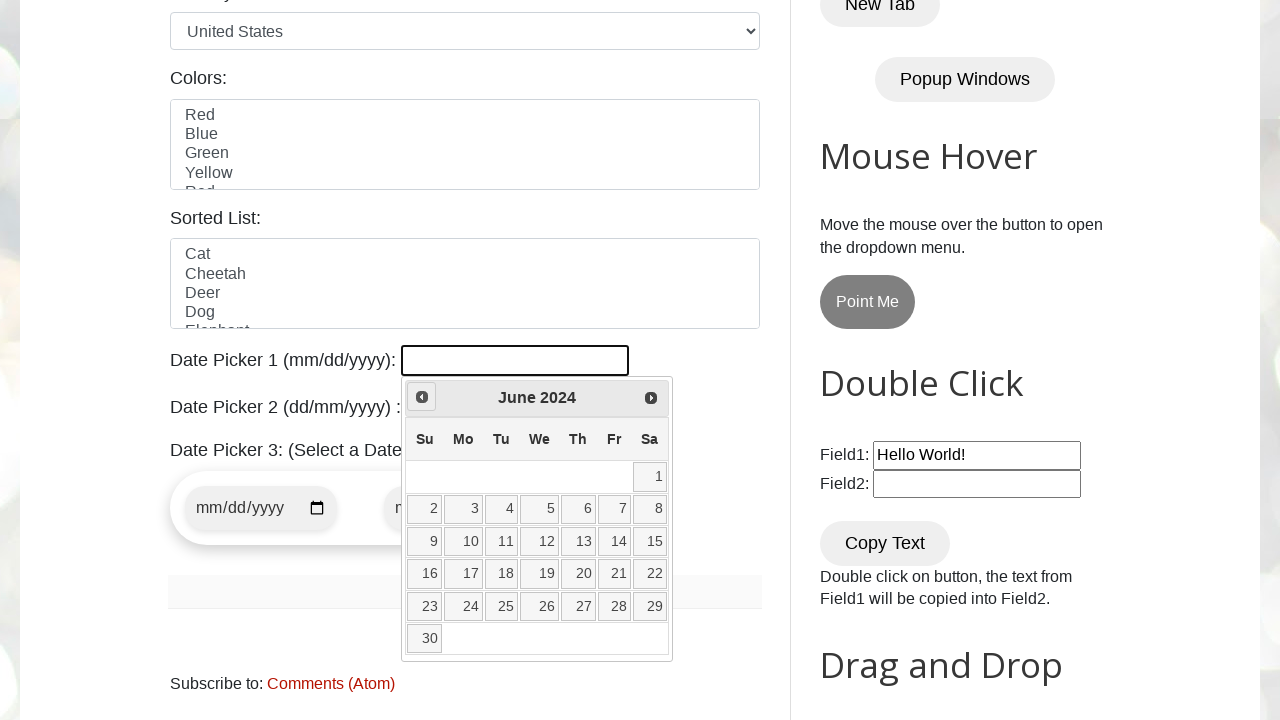

Retrieved current year from date picker
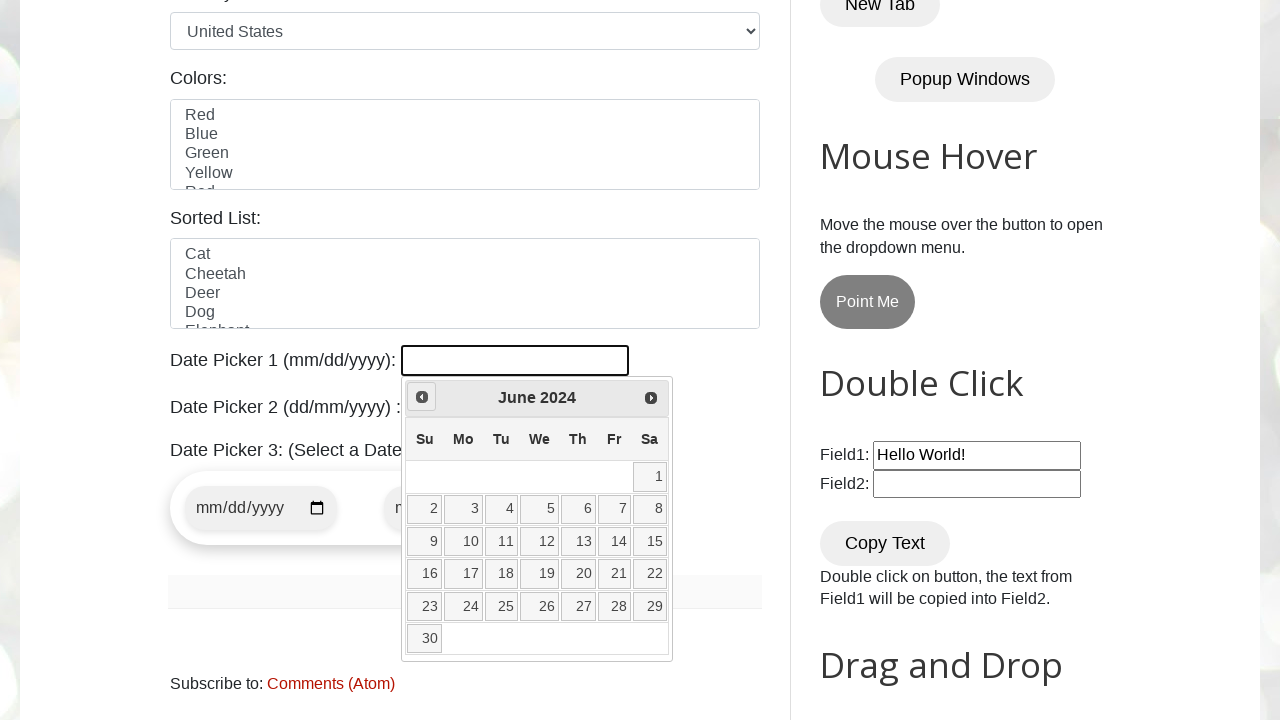

Retrieved current month from date picker
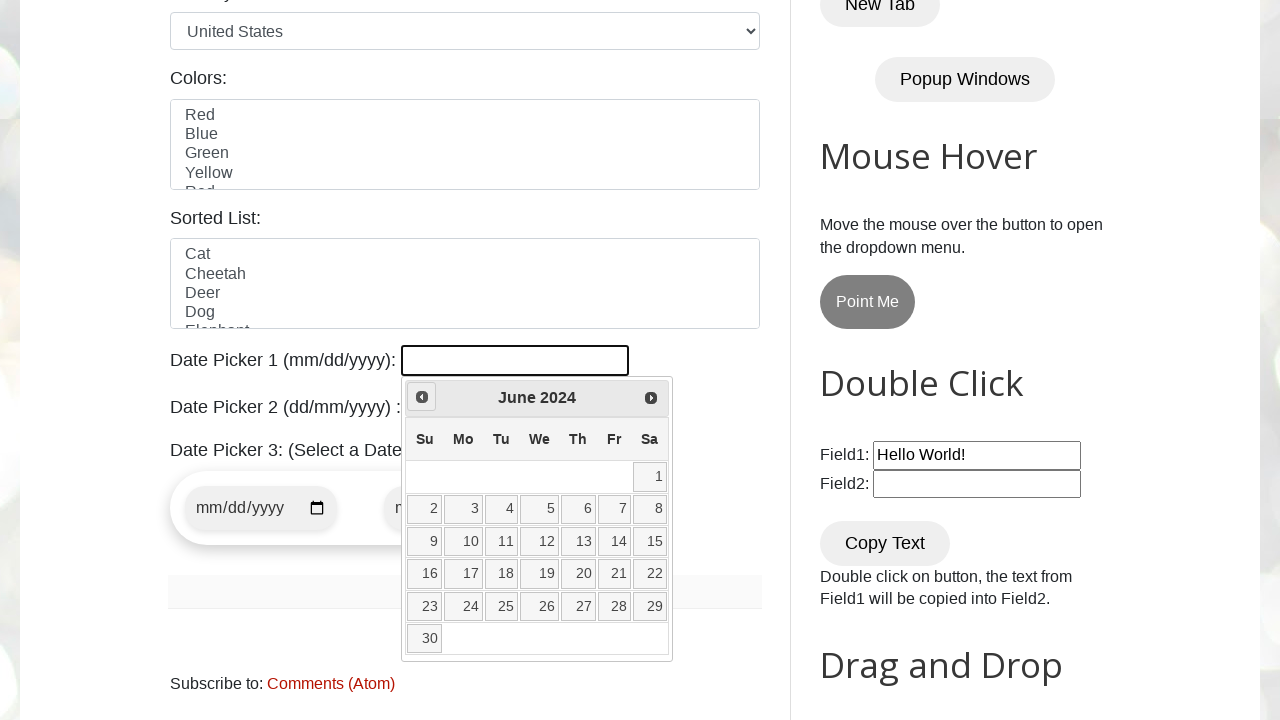

Clicked Previous button to navigate to earlier month at (422, 397) on [title="Prev"]
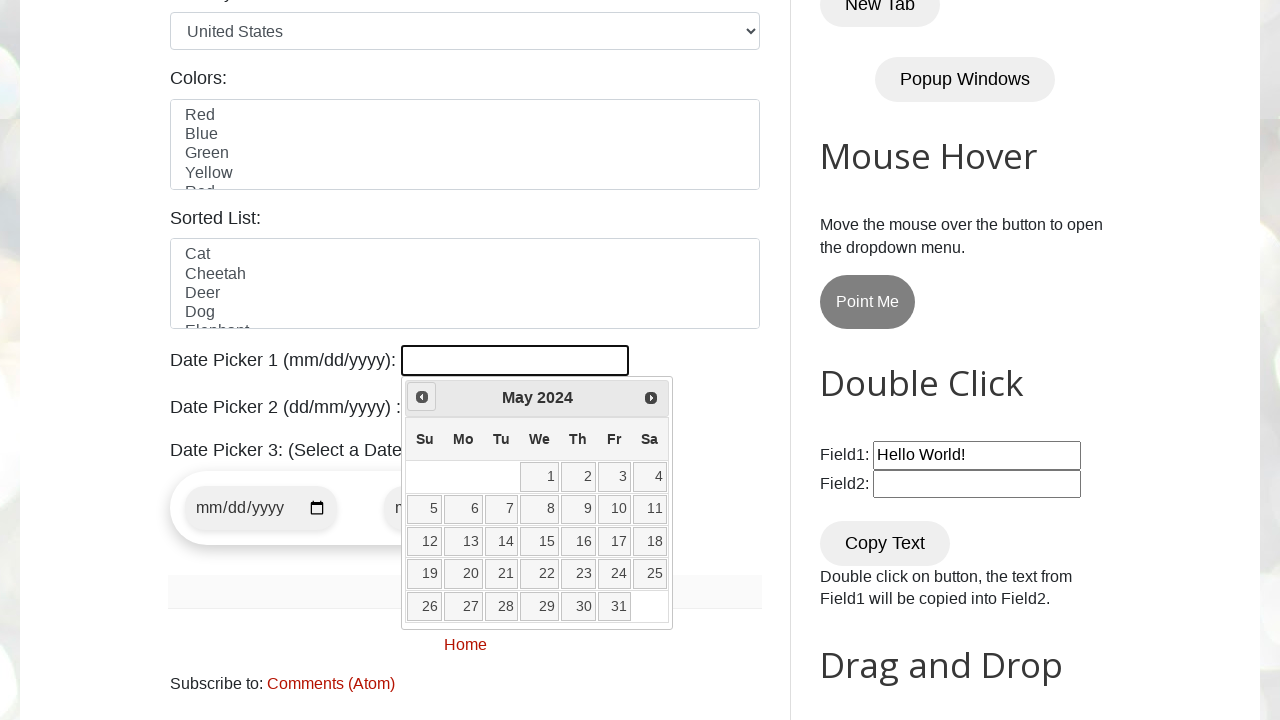

Retrieved current year from date picker
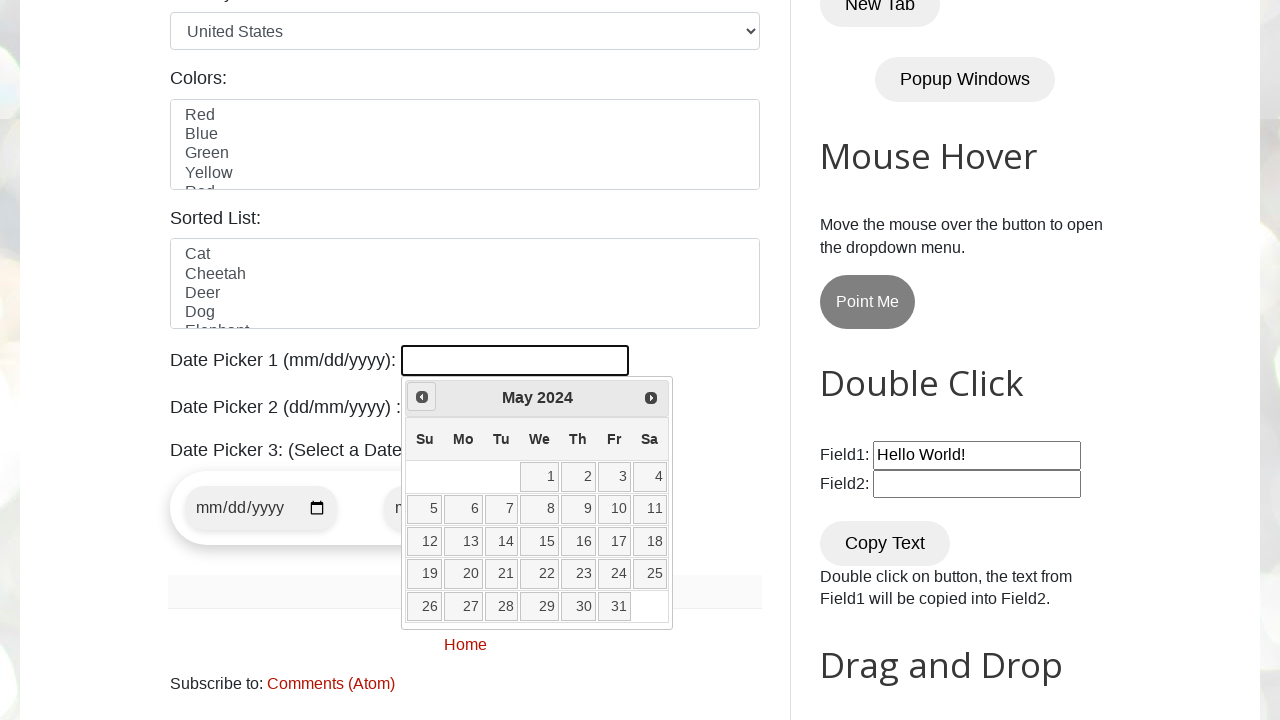

Retrieved current month from date picker
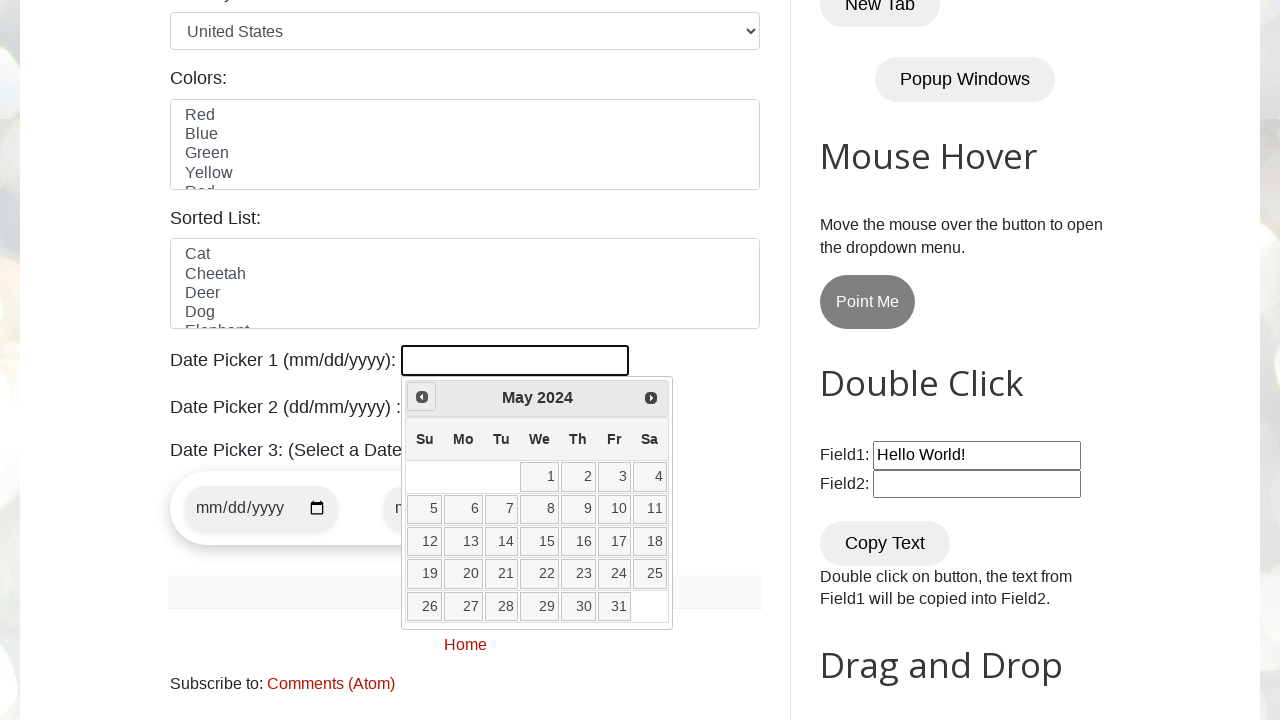

Clicked Previous button to navigate to earlier month at (422, 397) on [title="Prev"]
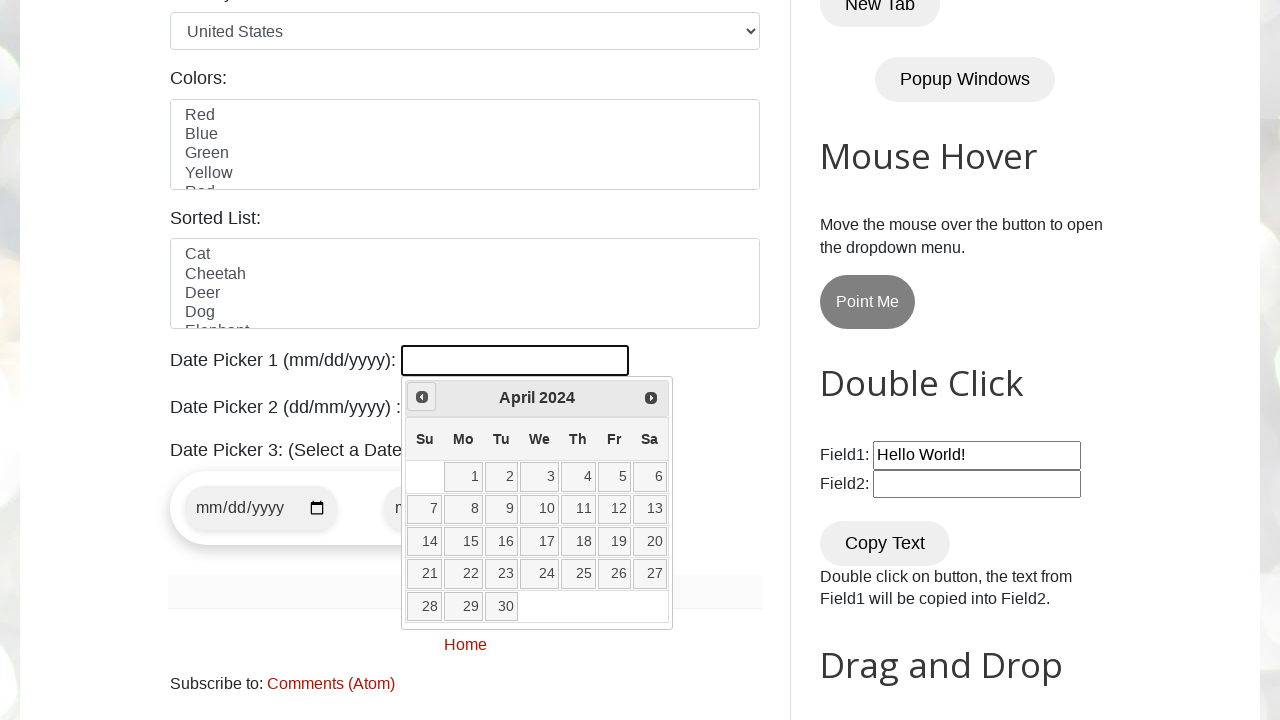

Retrieved current year from date picker
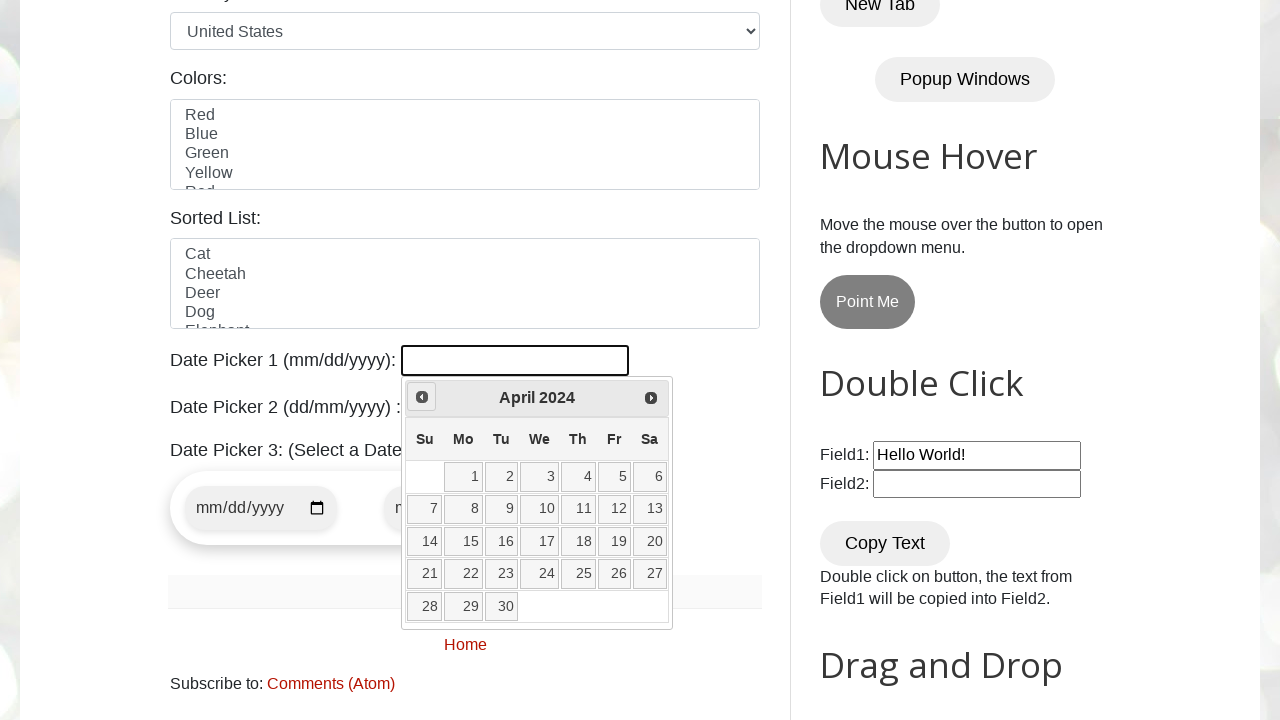

Retrieved current month from date picker
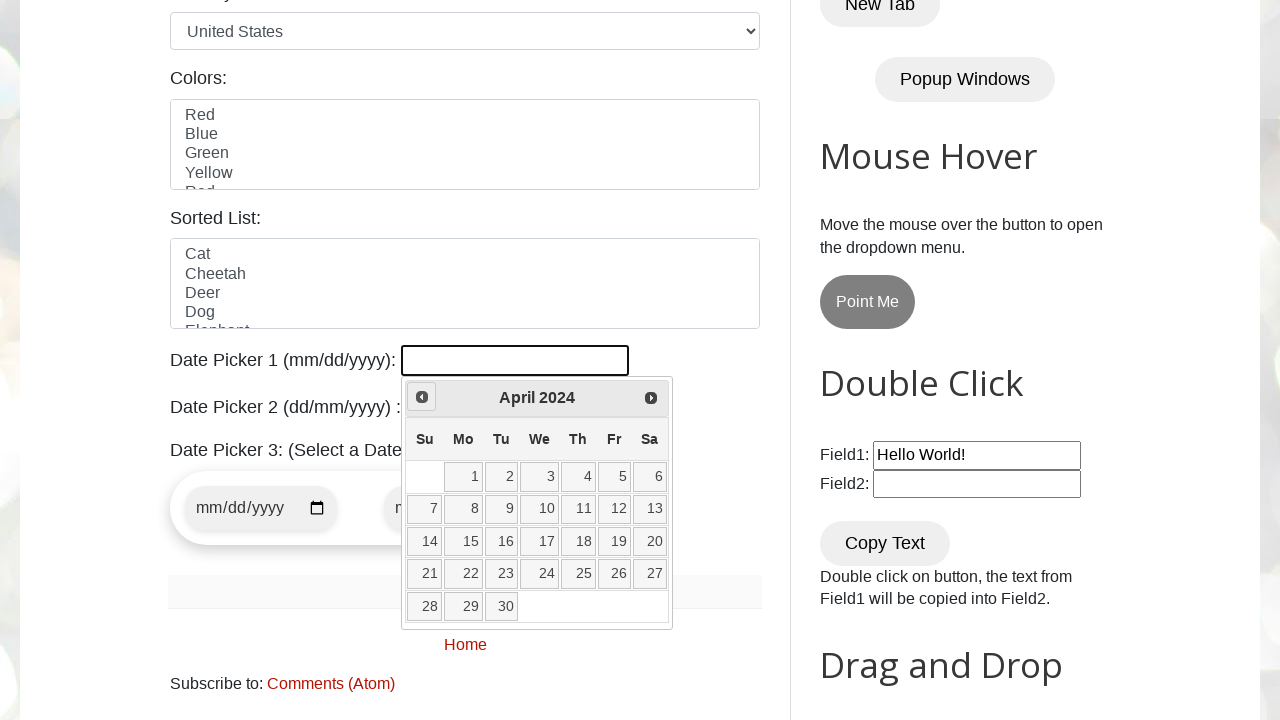

Reached target month/year: April 2024
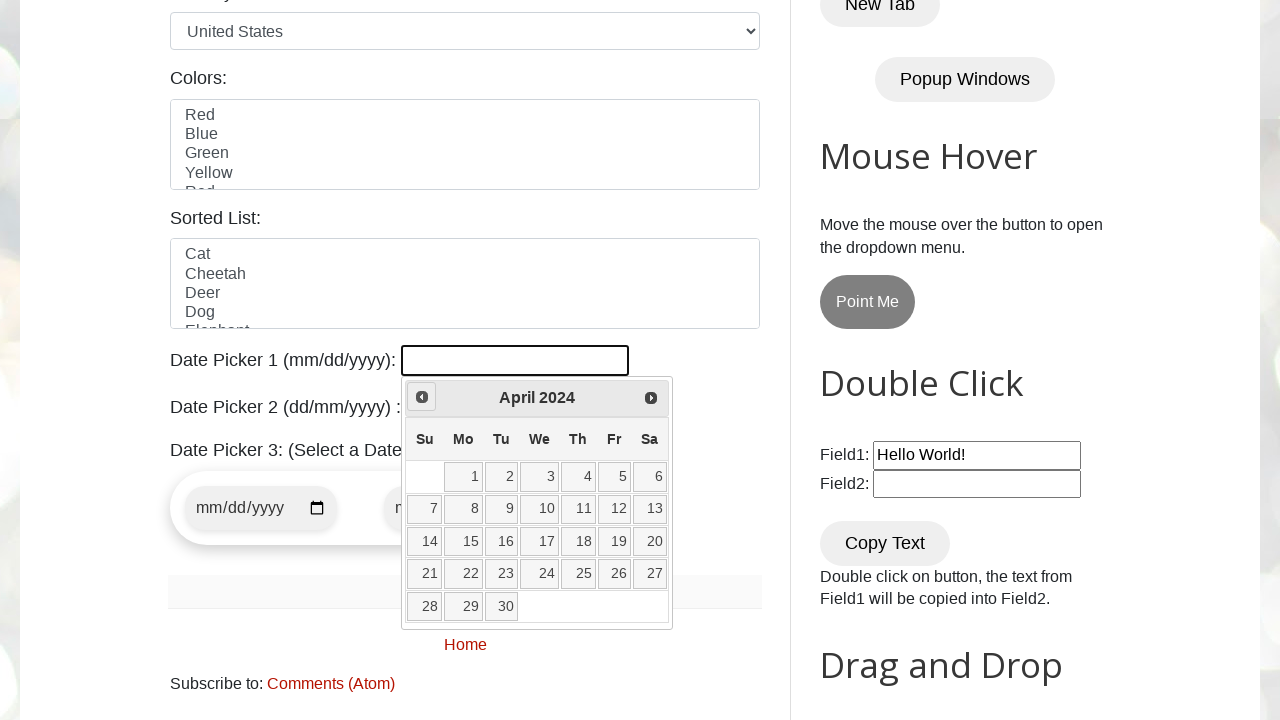

Clicked on date 28 in the calendar at (425, 606) on //a[@class='ui-state-default'][text()='28']
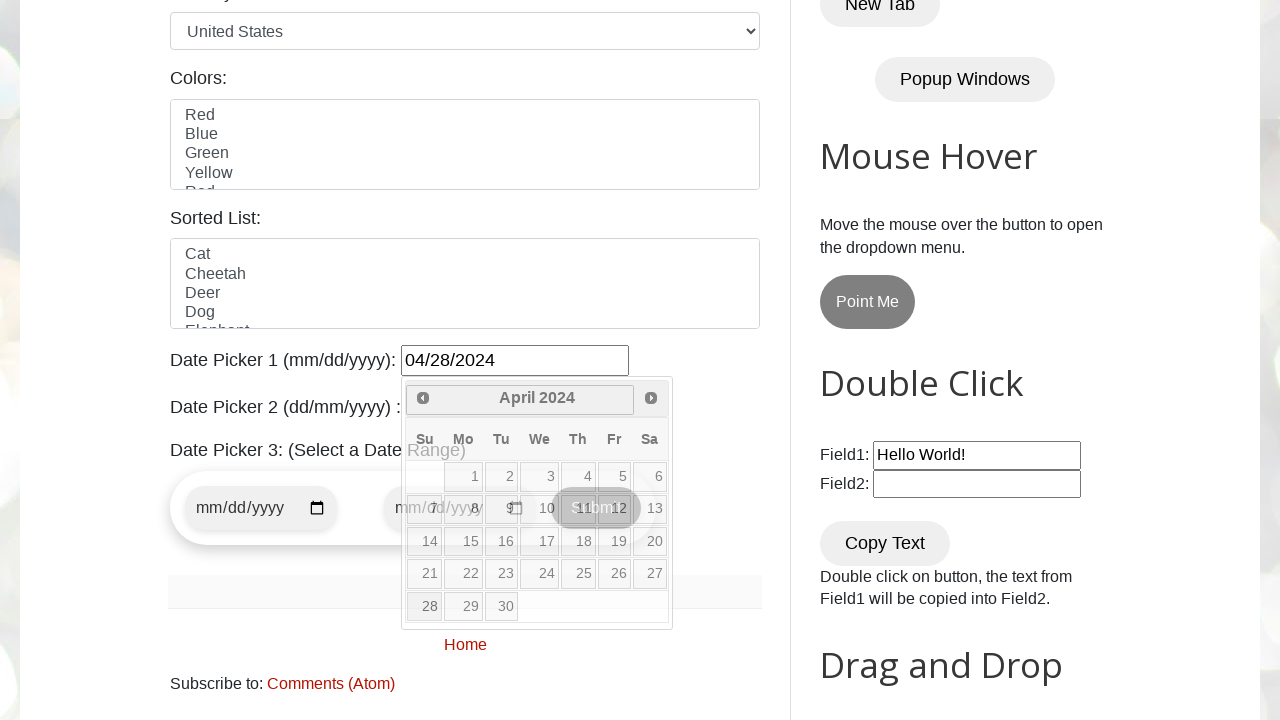

Waited 1 second for date selection to complete
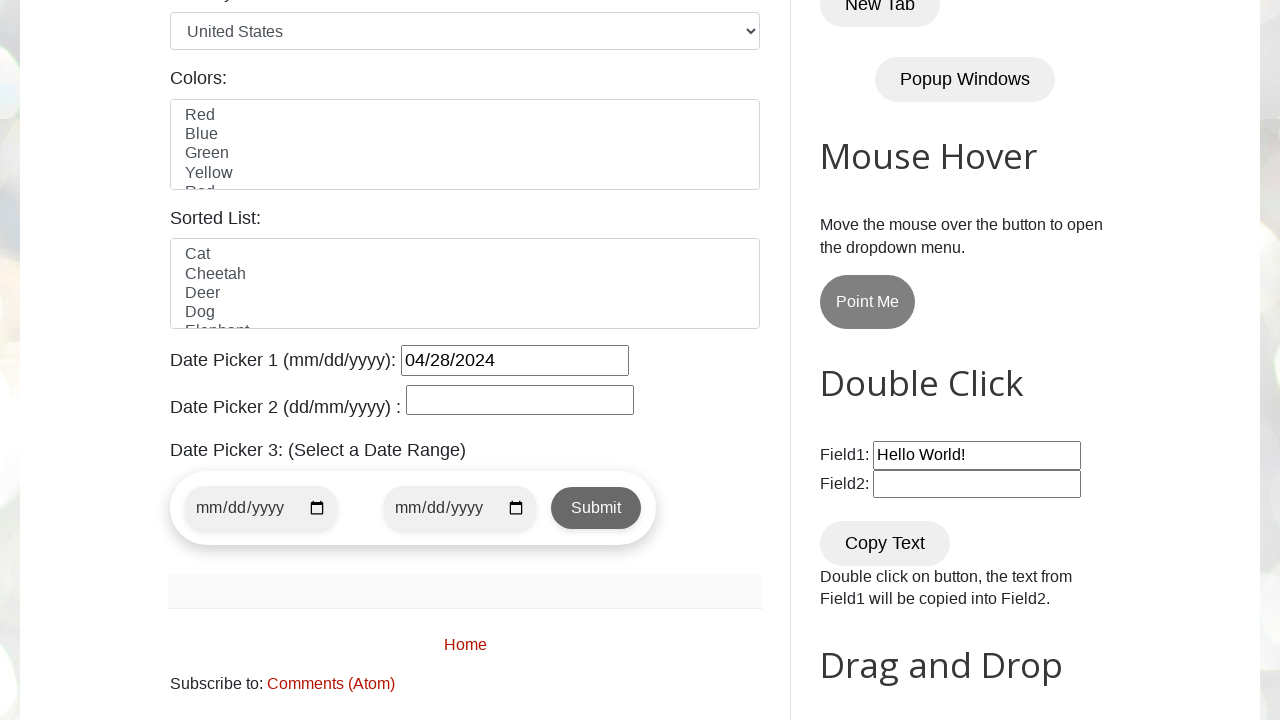

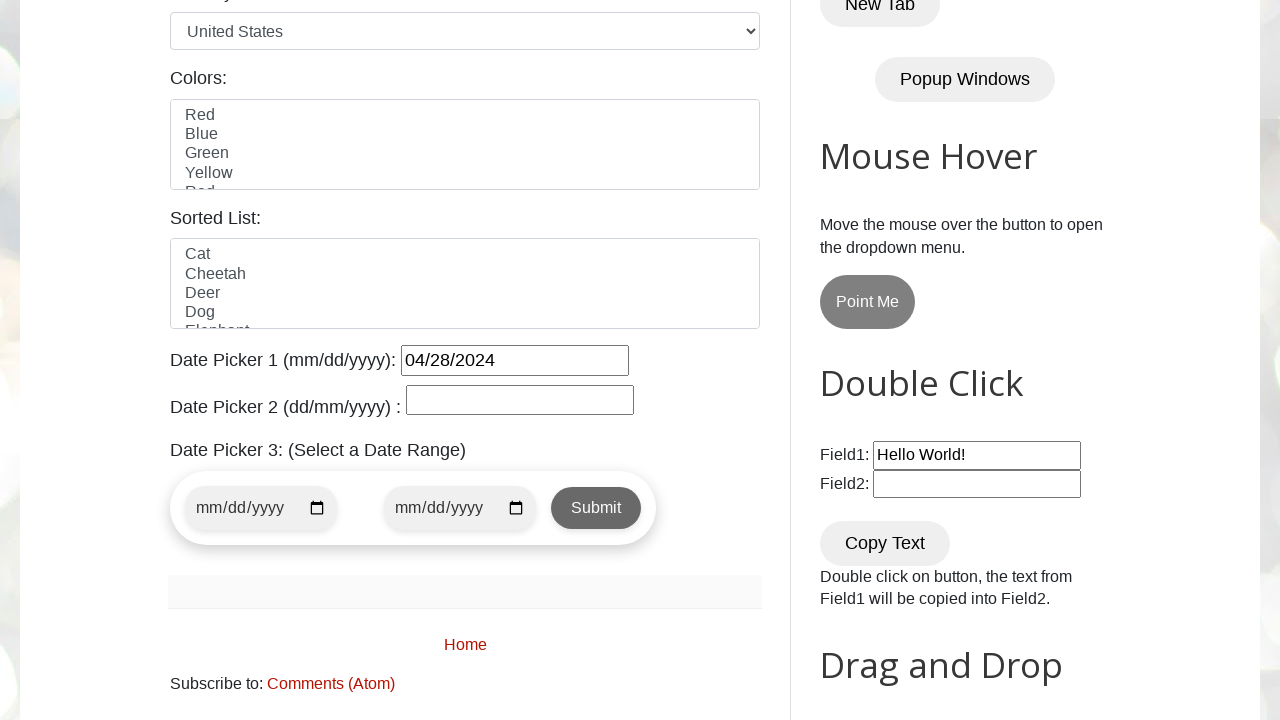